Tests the shipping calculator form by filling in country and city fields using a React select component, then clearing the inputs. Demonstrates form interaction with multiple country/city combinations.

Starting URL: https://www.fishisfast.com/en/shipping_calculator

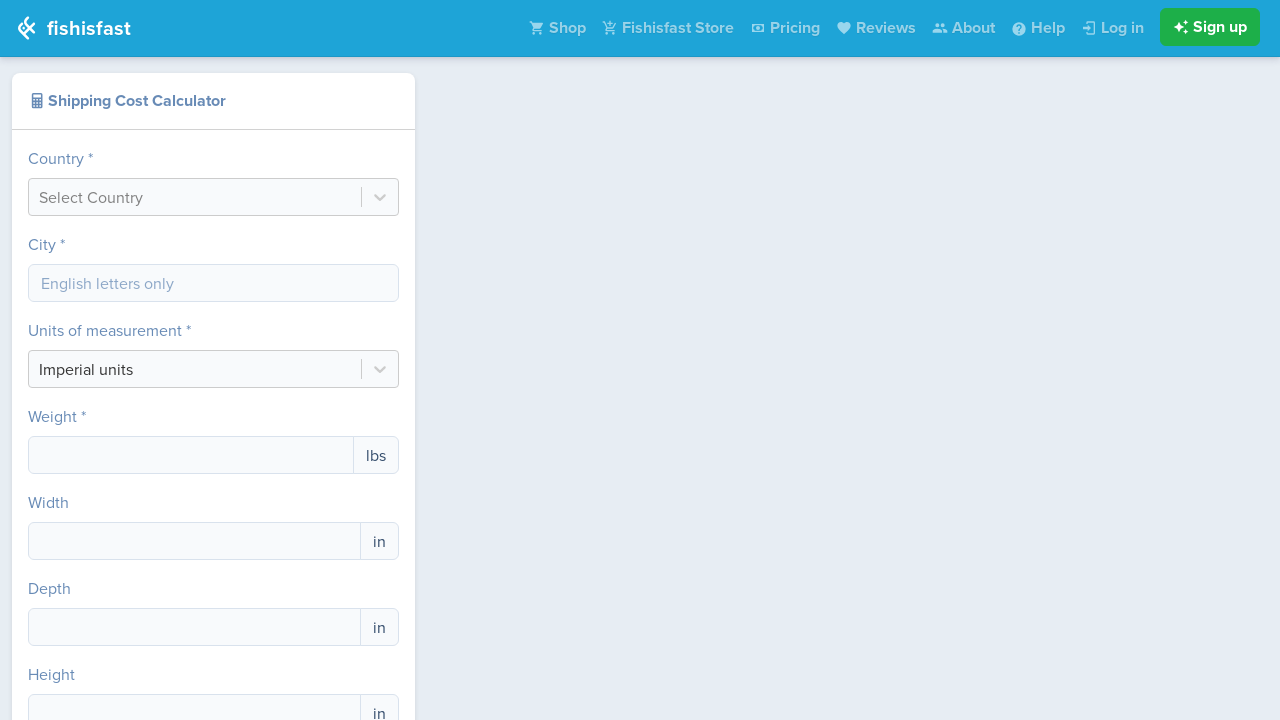

Waited for country input field to load
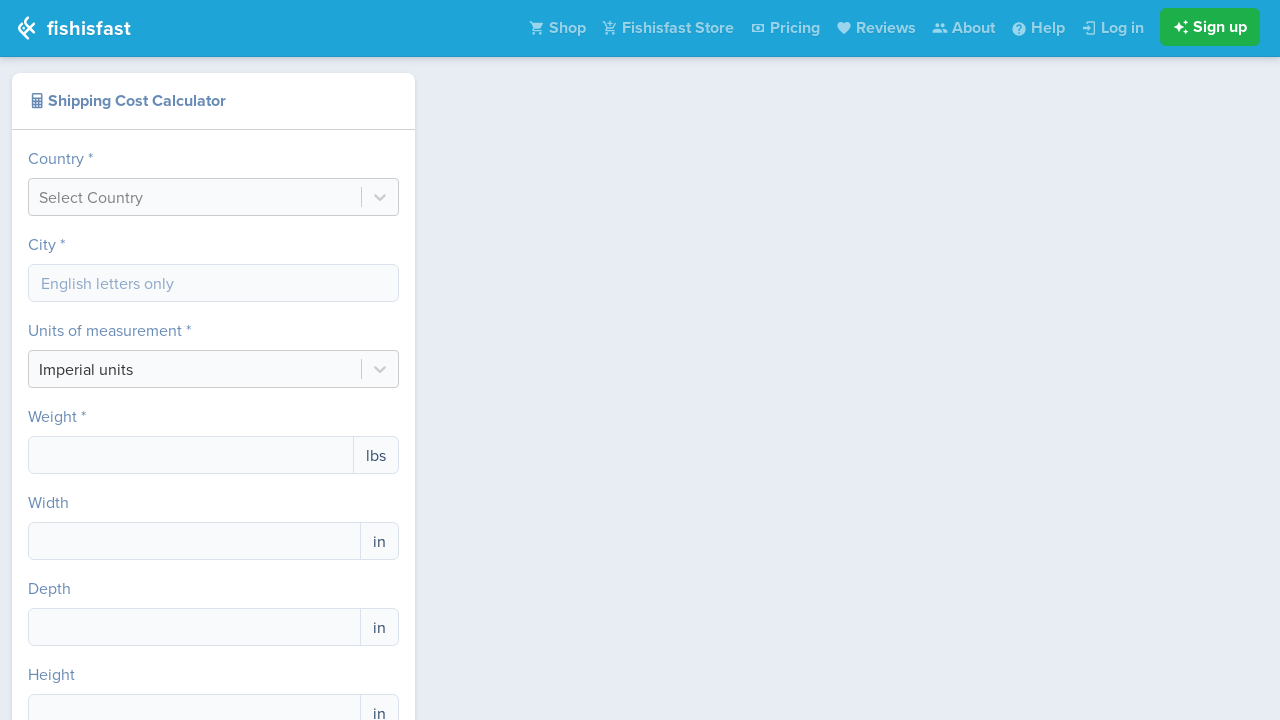

Clicked on country input field at (41, 197) on #react-select-country-input
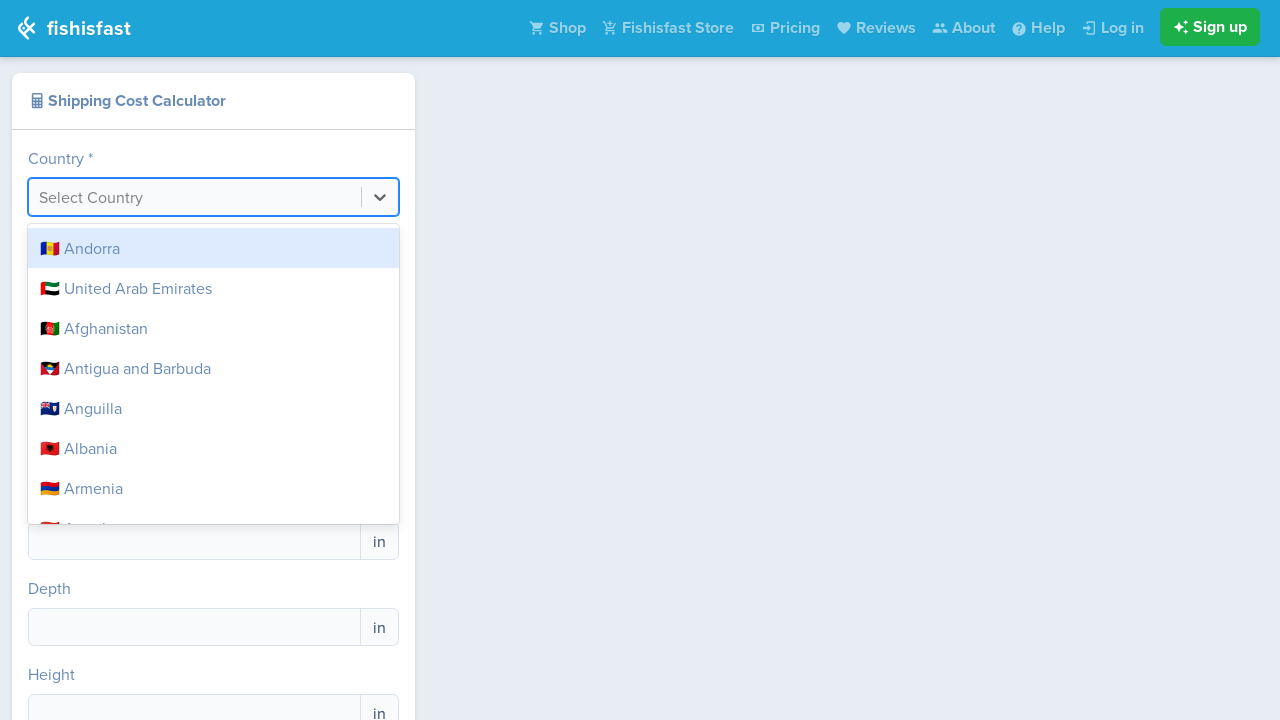

Waited 300ms for dropdown to appear
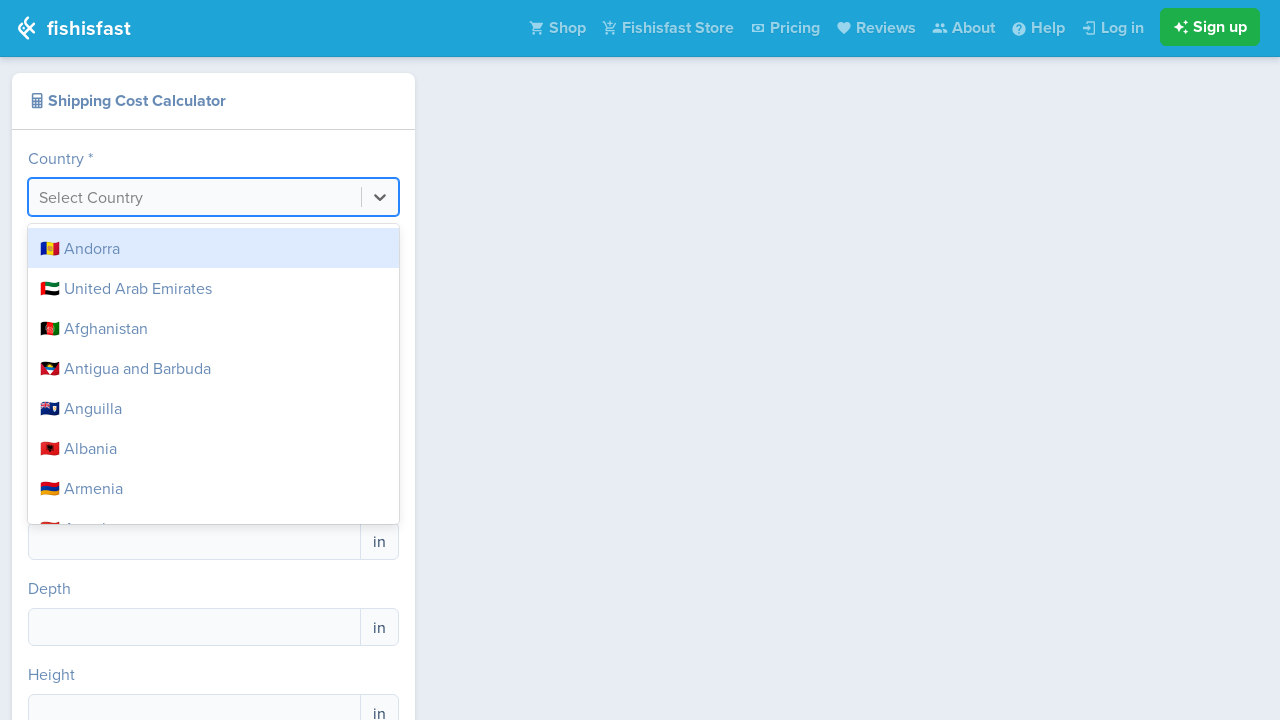

Typed country 'Germany' letter by letter into input on #react-select-country-input
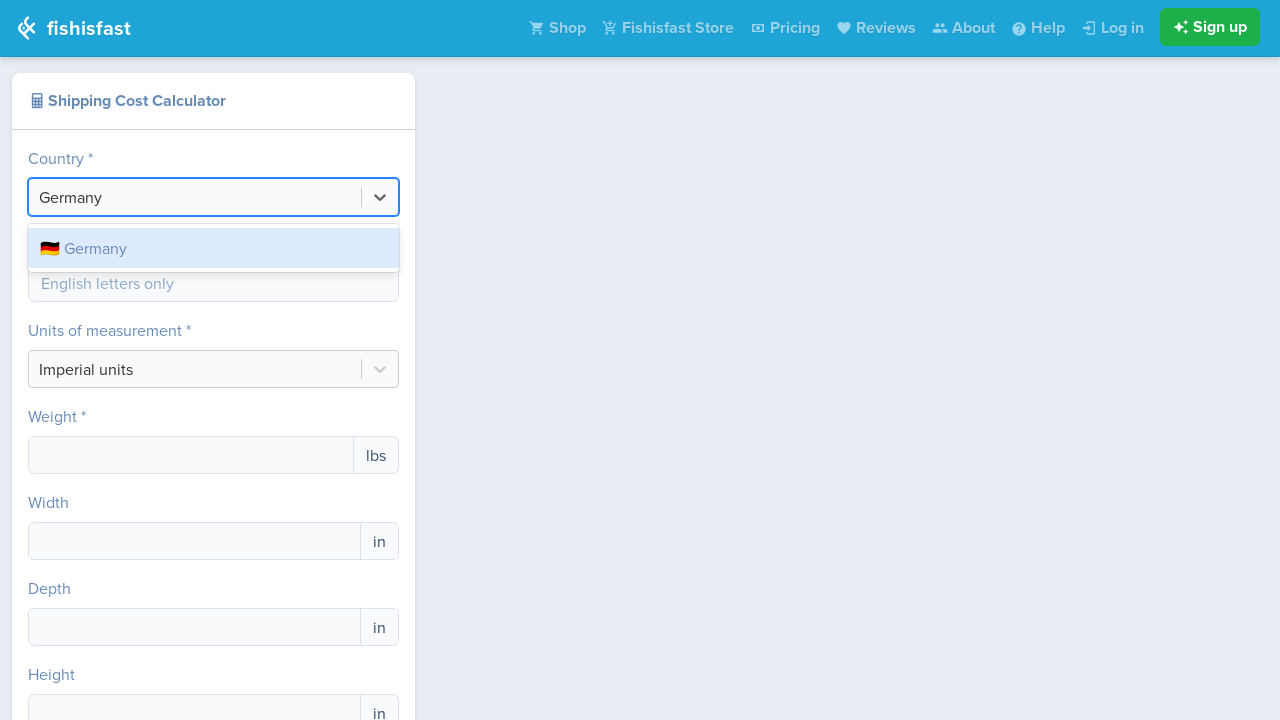

Waited 1000ms for dropdown options to populate
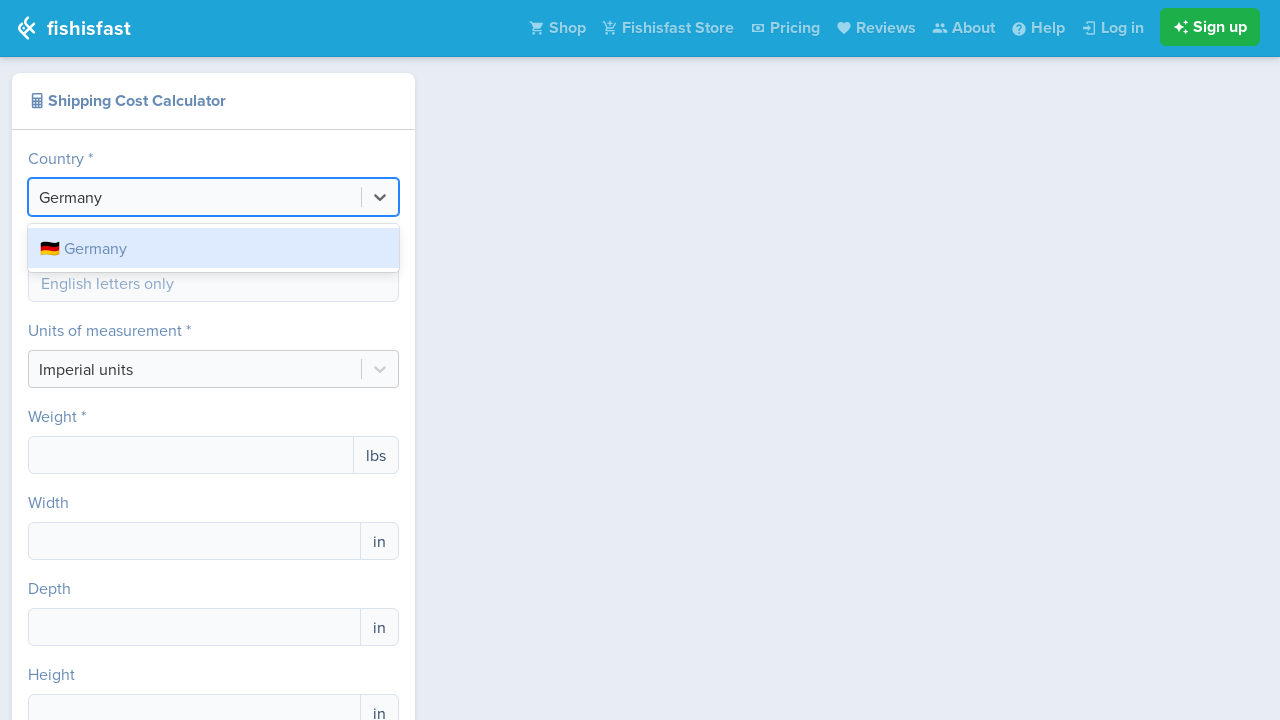

Pressed Escape to dismiss country dropdown on #react-select-country-input
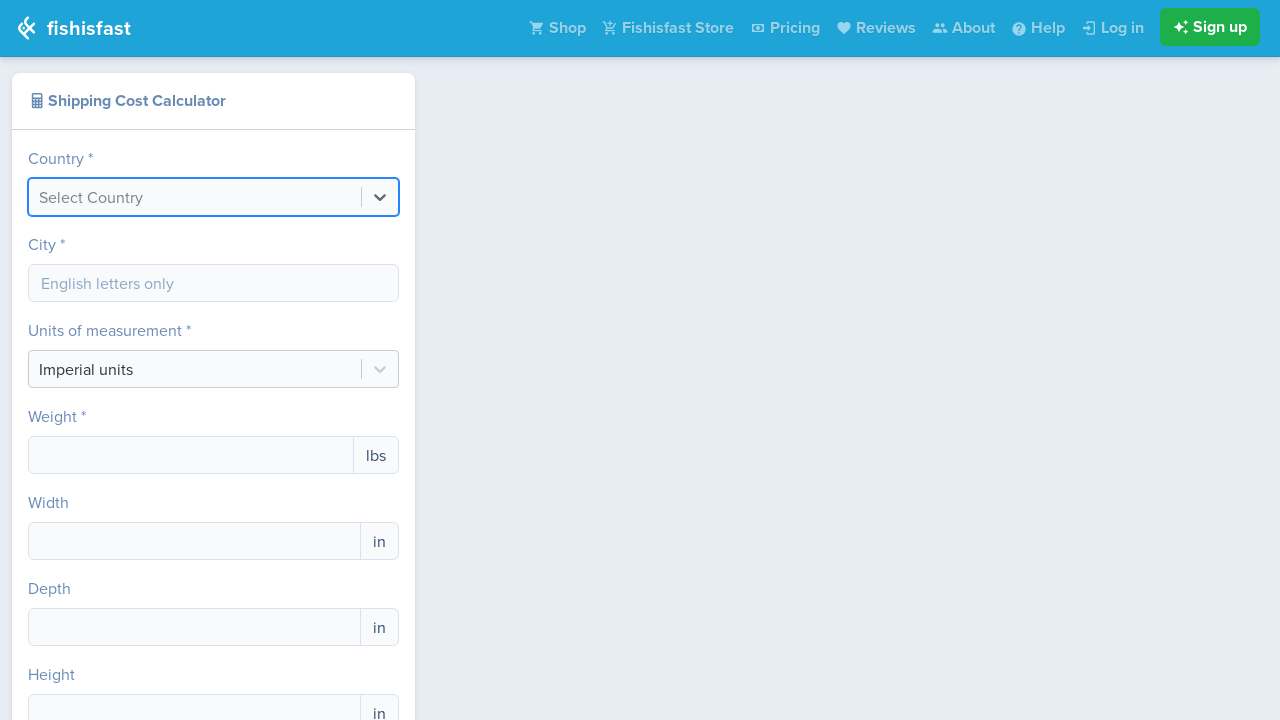

Waited 300ms after dismissing dropdown
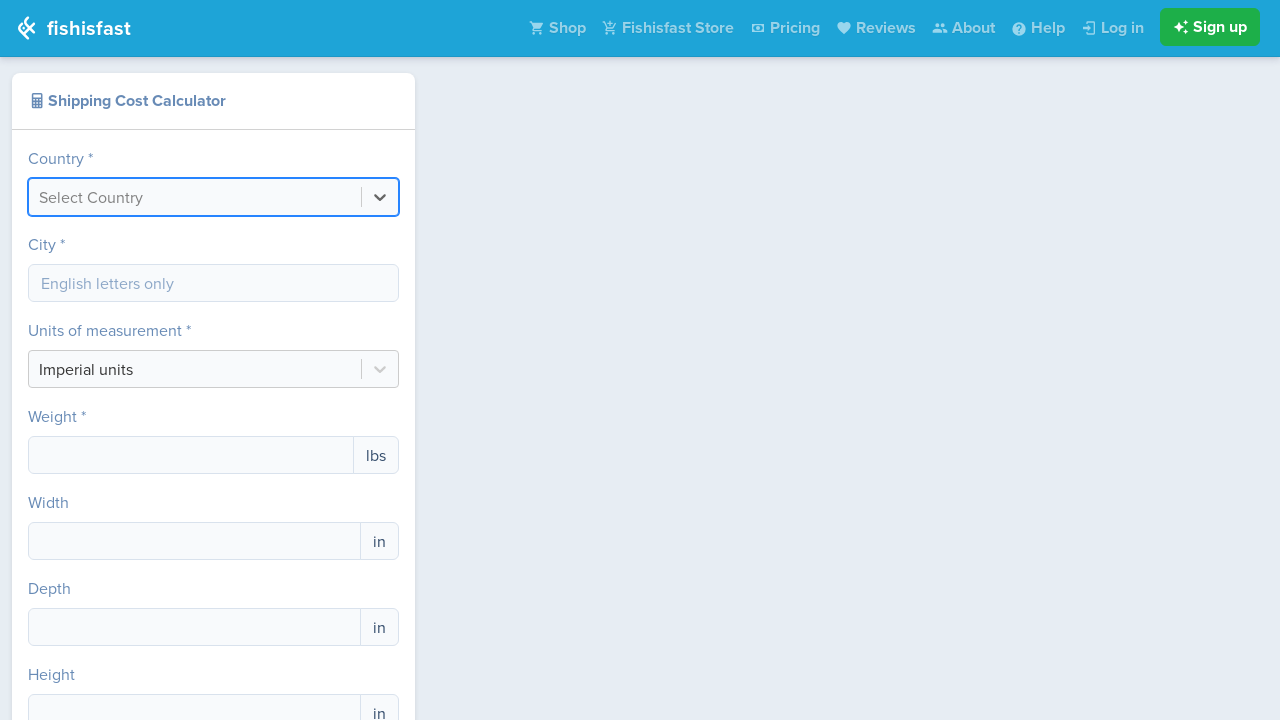

Selected all text in country input field on #react-select-country-input
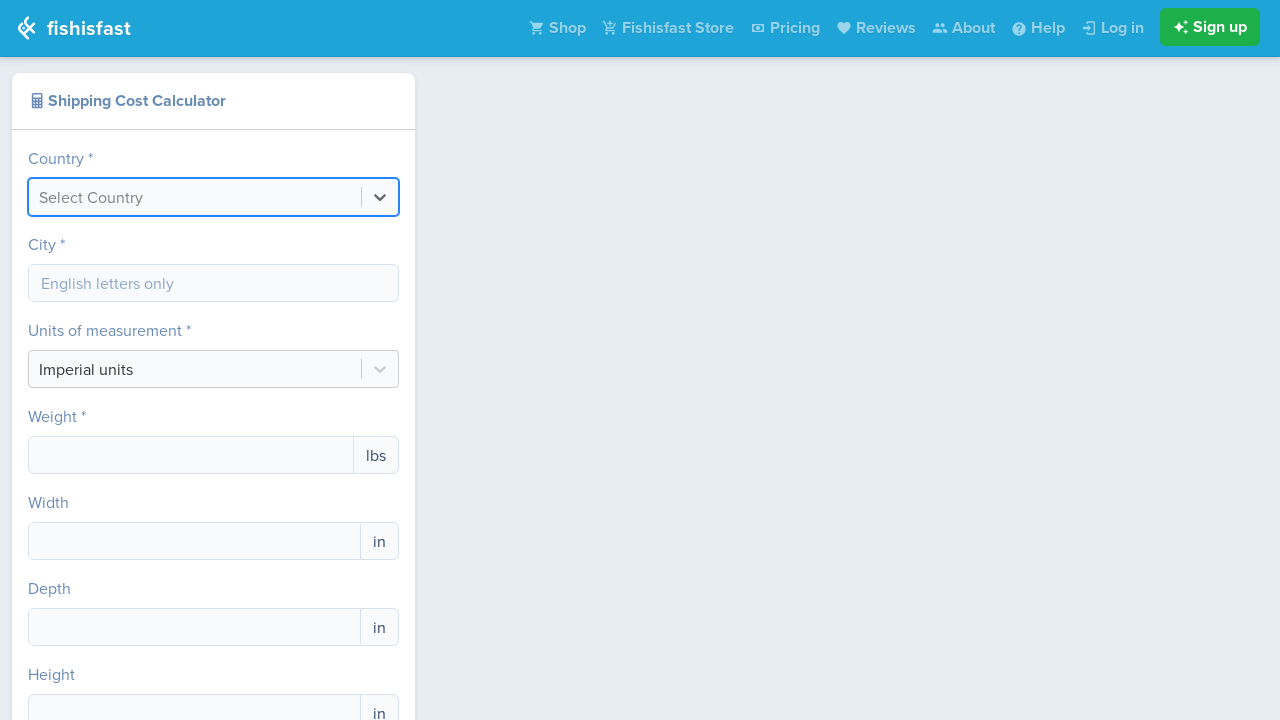

Cleared country input field on #react-select-country-input
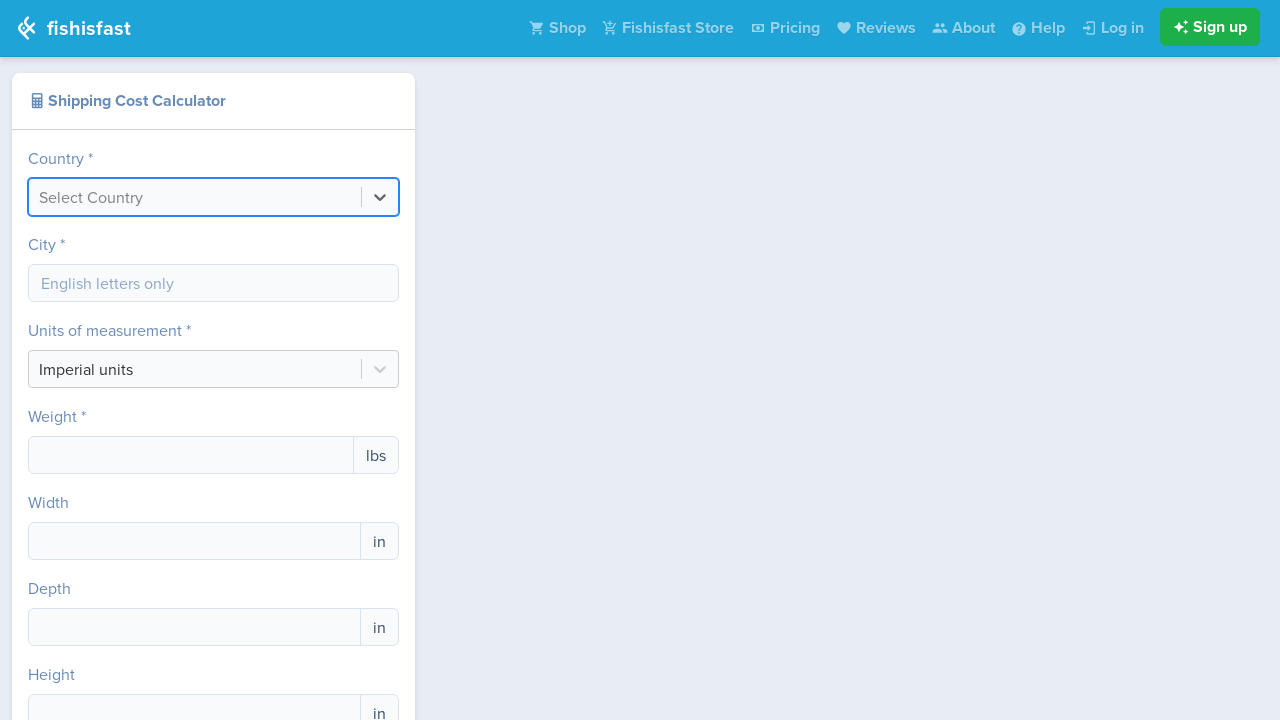

Waited 500ms after clearing country field
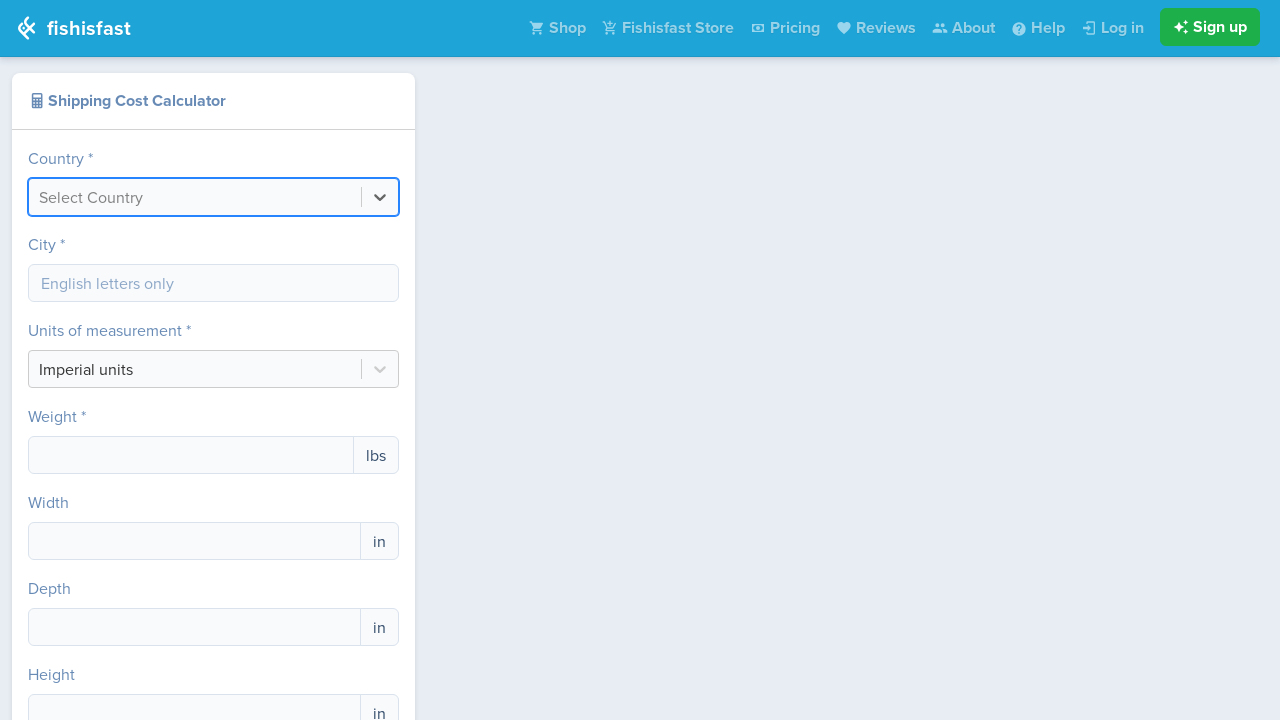

Scrolled city input field into view
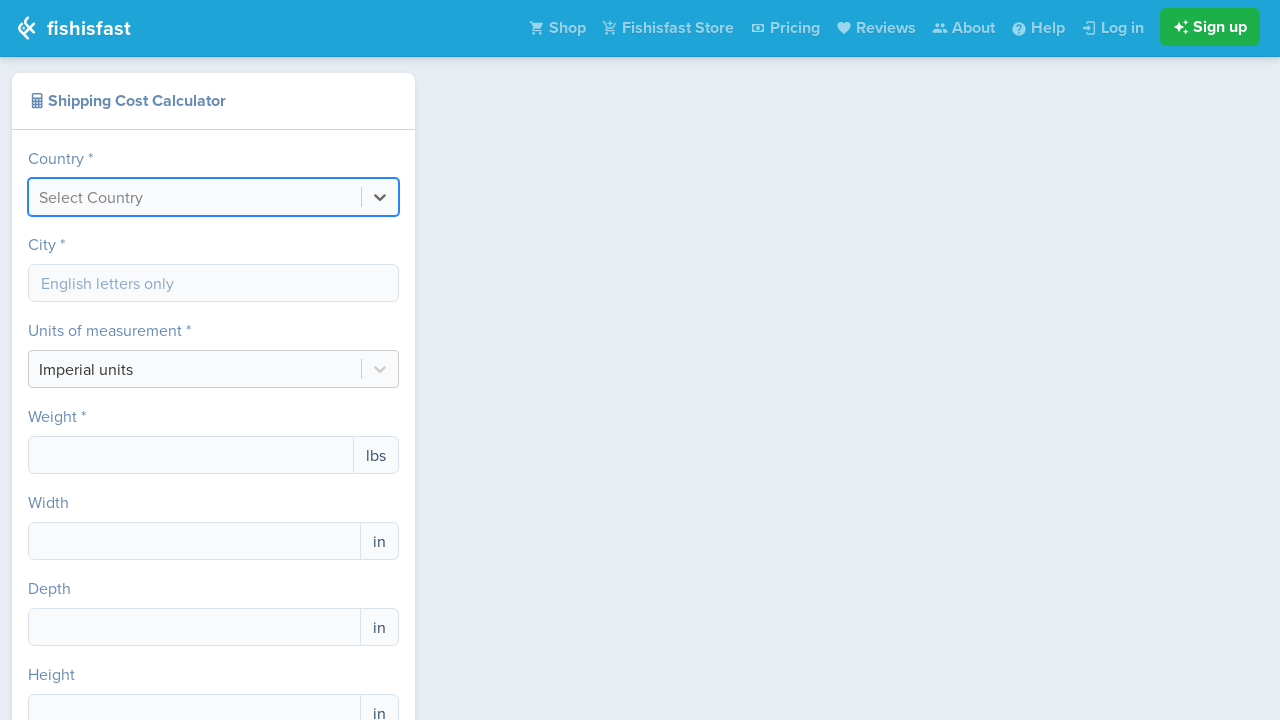

Clicked on city input field at (213, 283) on input[name='city']
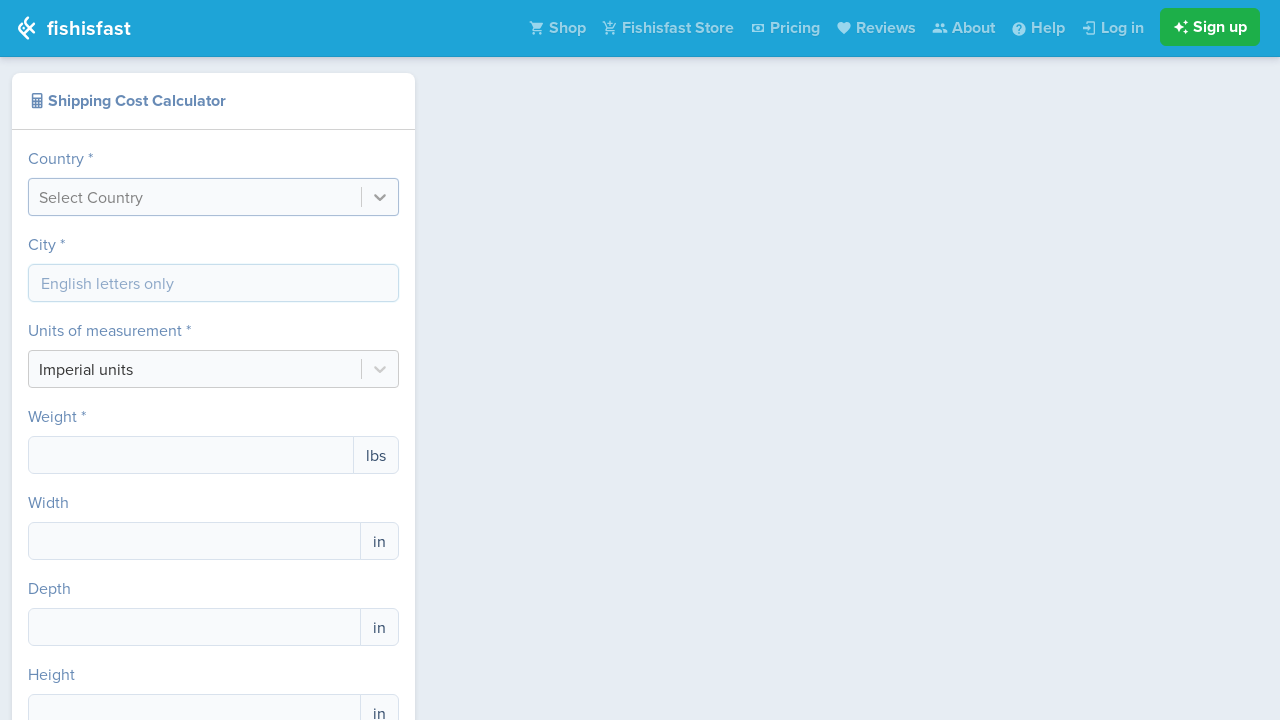

Cleared any existing text in city input field on input[name='city']
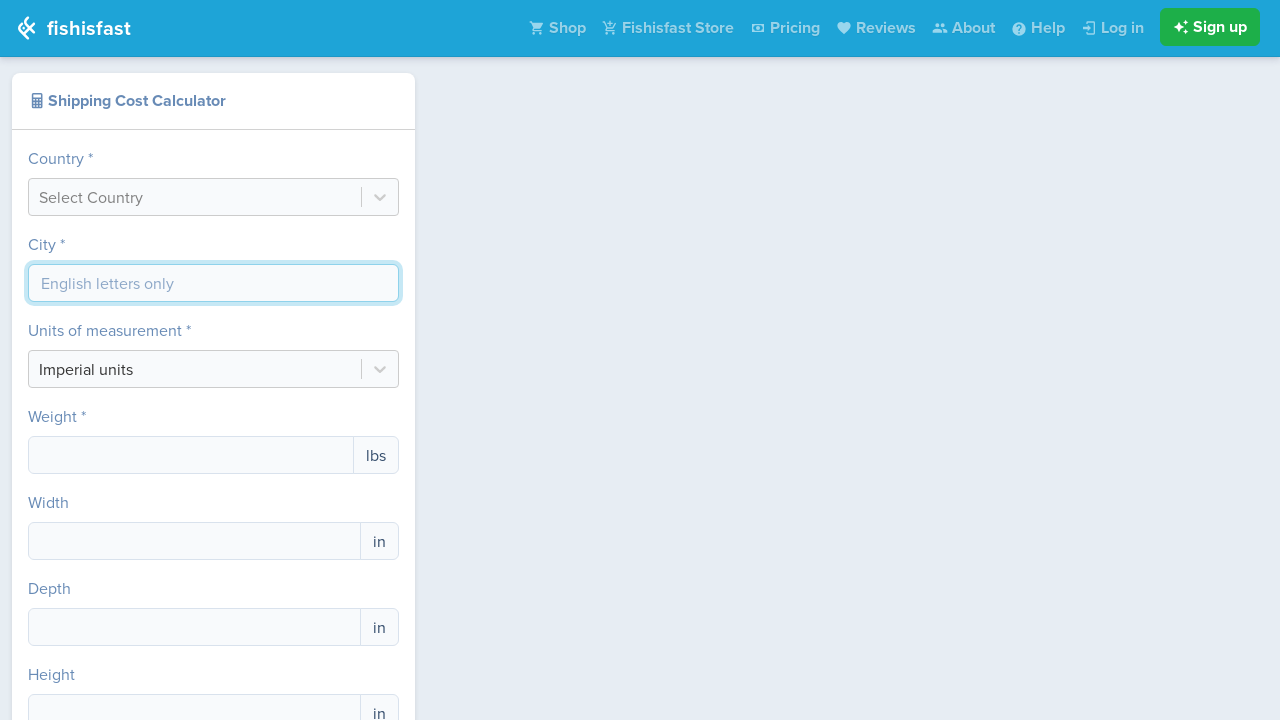

Typed city 'Berlin' letter by letter into input on input[name='city']
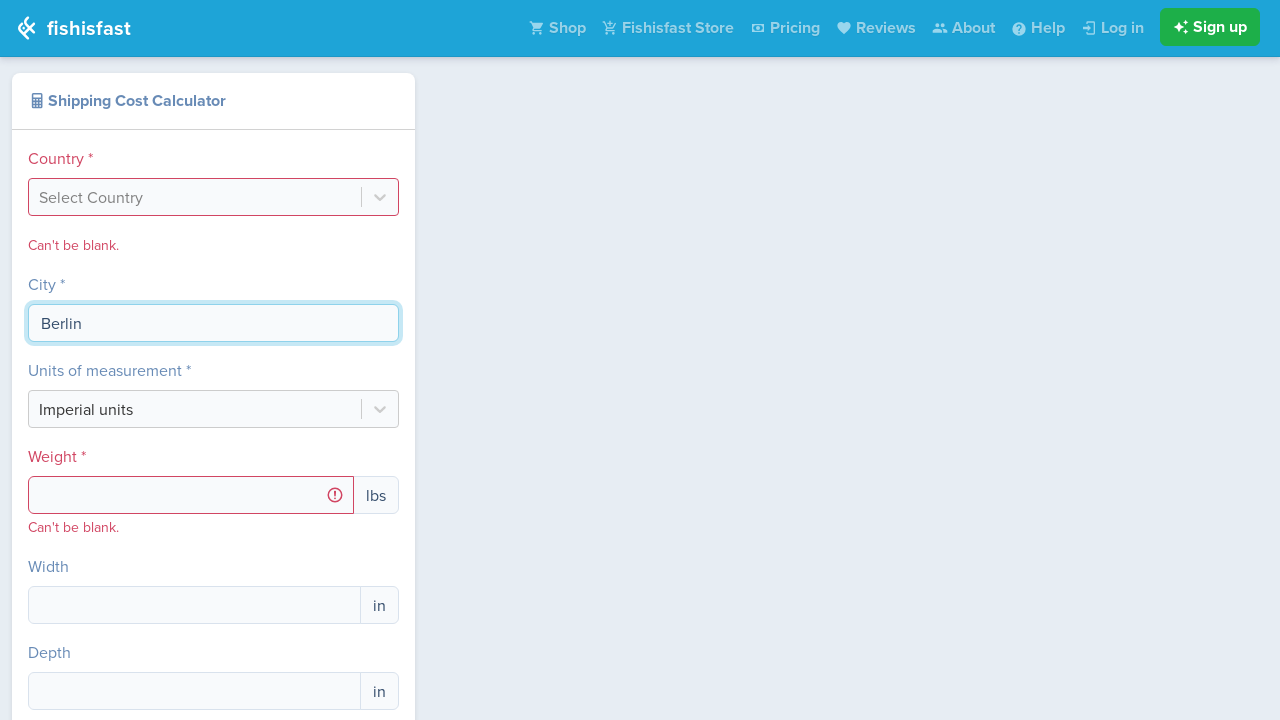

Waited 1500ms for city field to process input
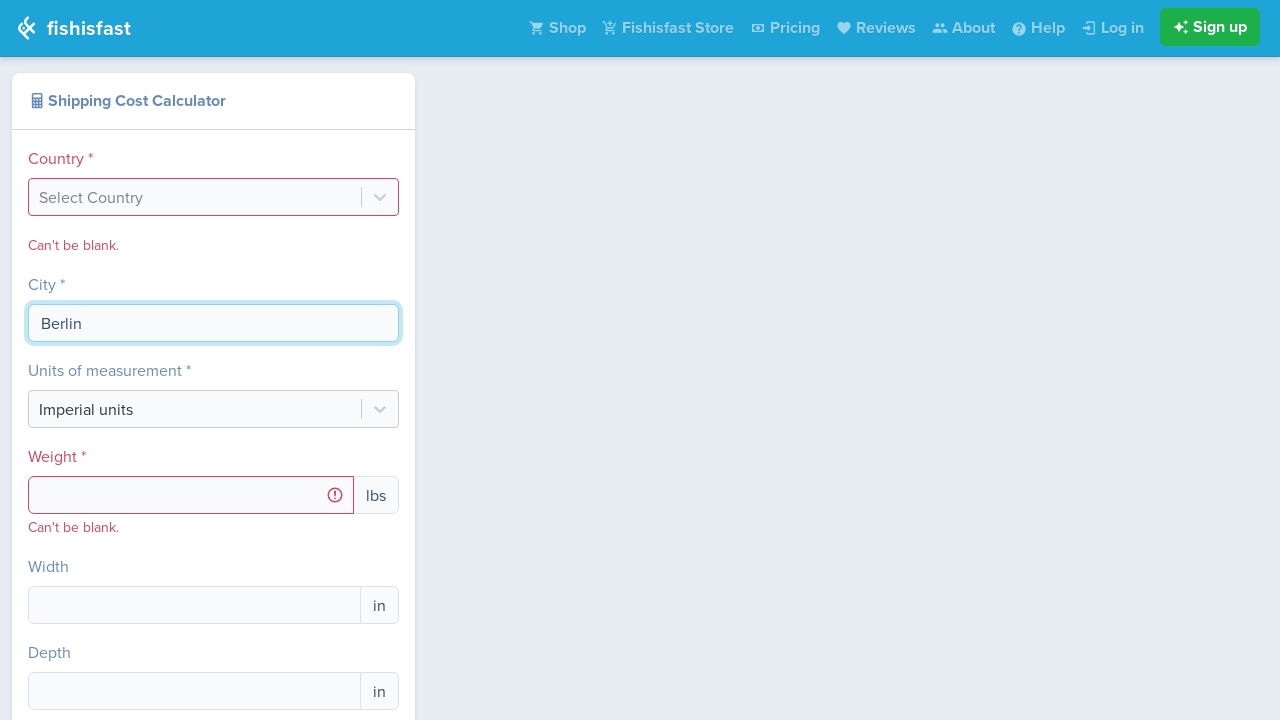

Selected all text in city input field on input[name='city']
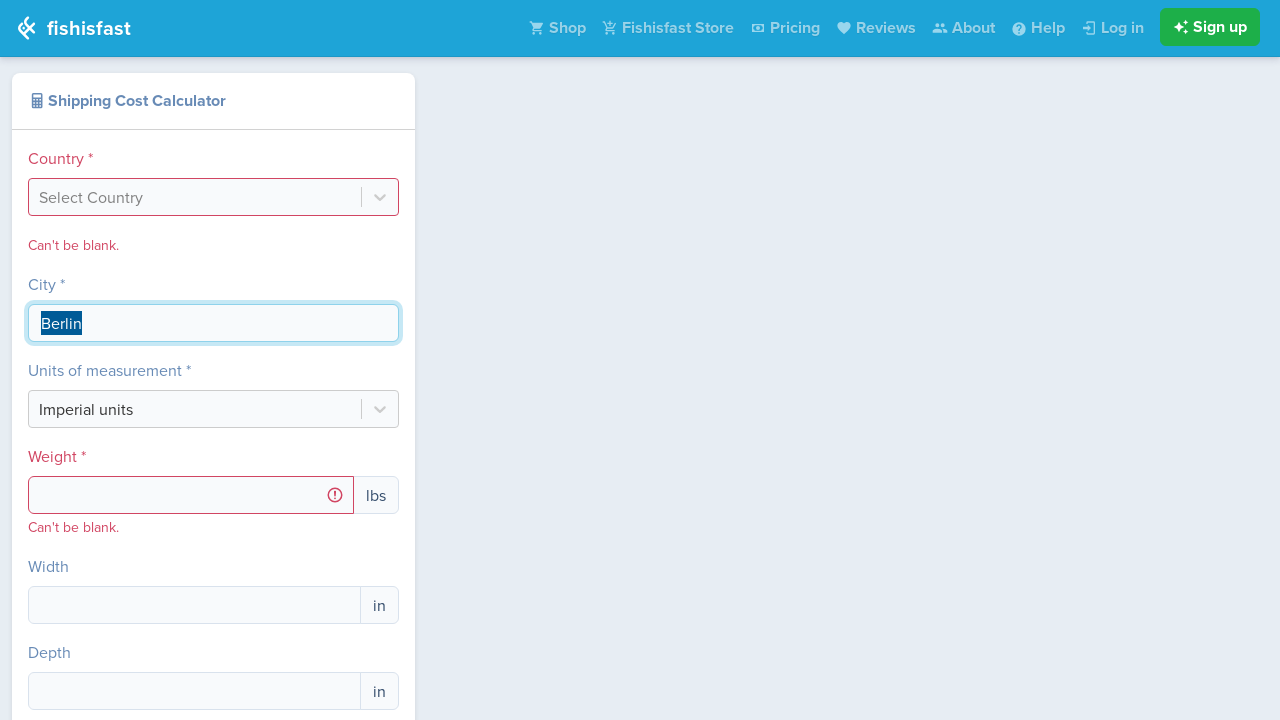

Cleared city input field on input[name='city']
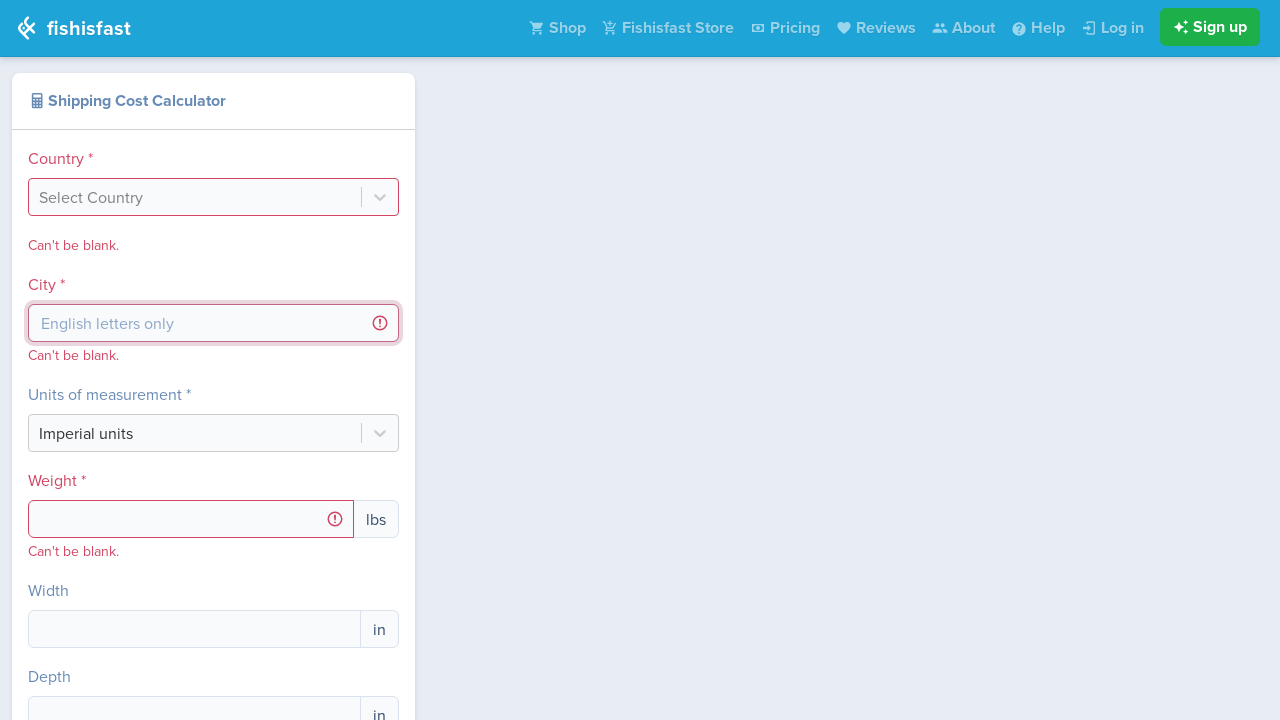

Waited 500ms after clearing city field
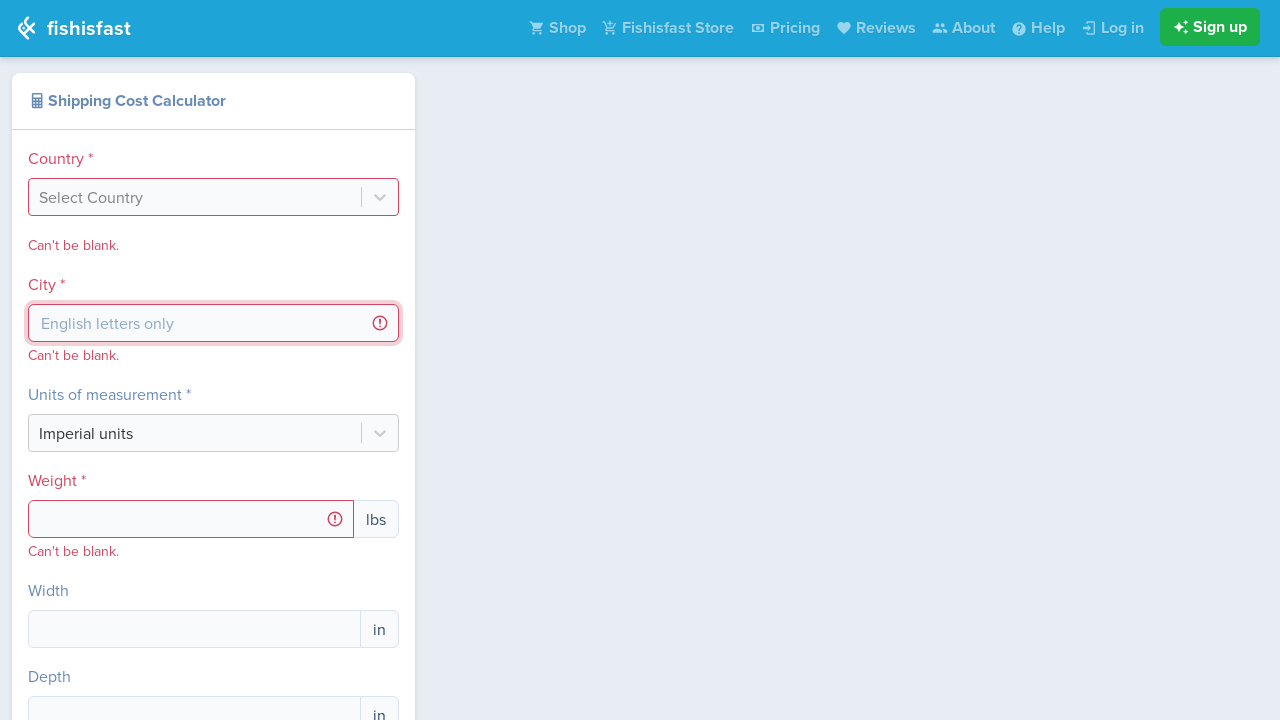

Clicked on country input field at (41, 197) on #react-select-country-input
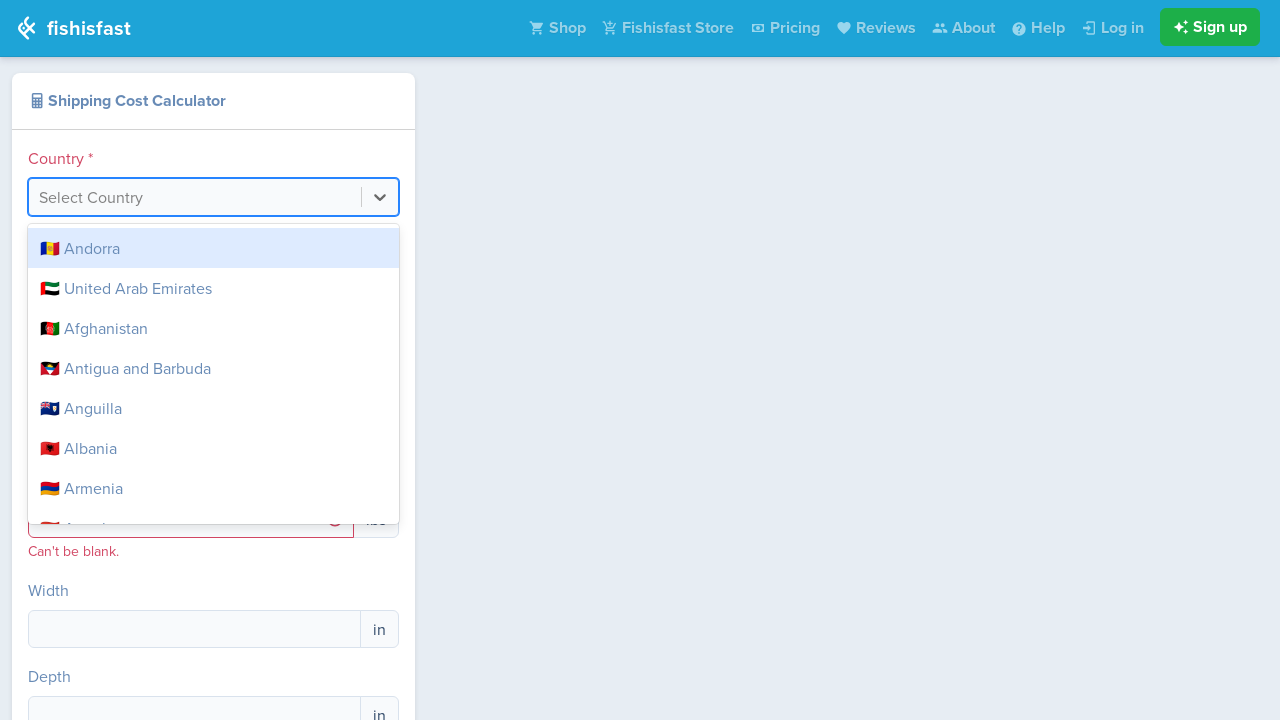

Waited 300ms for dropdown to appear
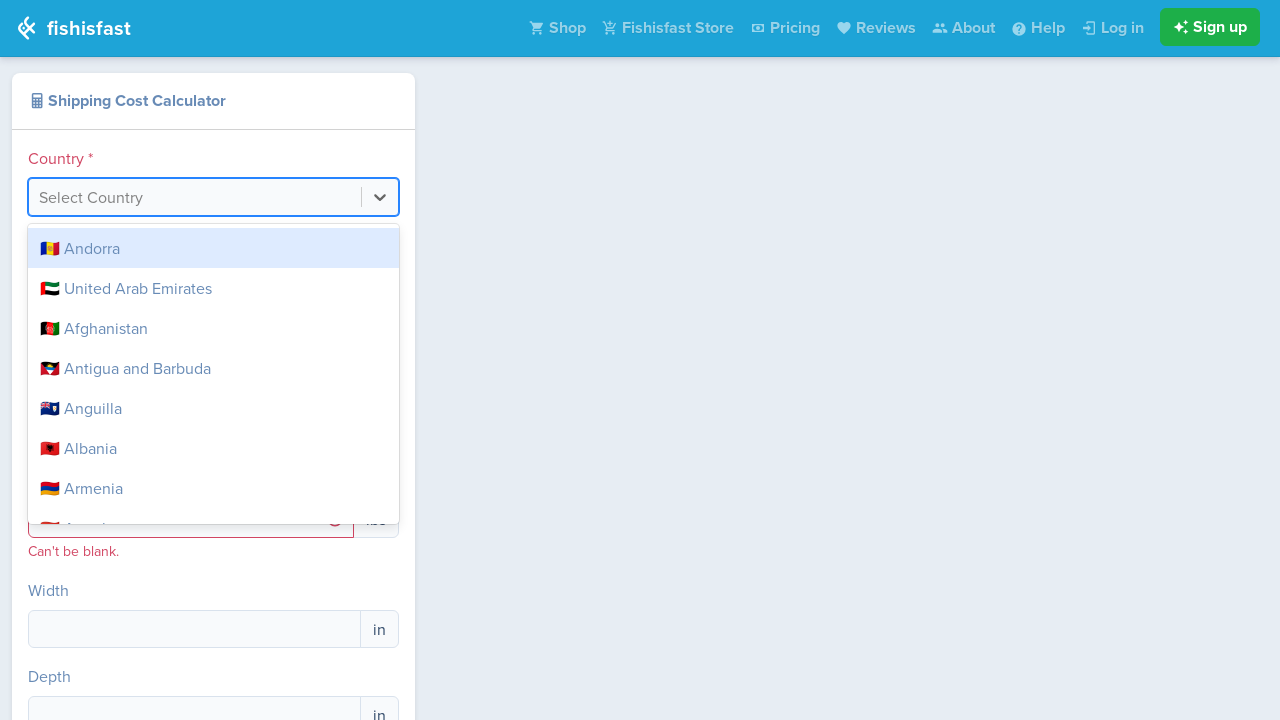

Typed country 'France' letter by letter into input on #react-select-country-input
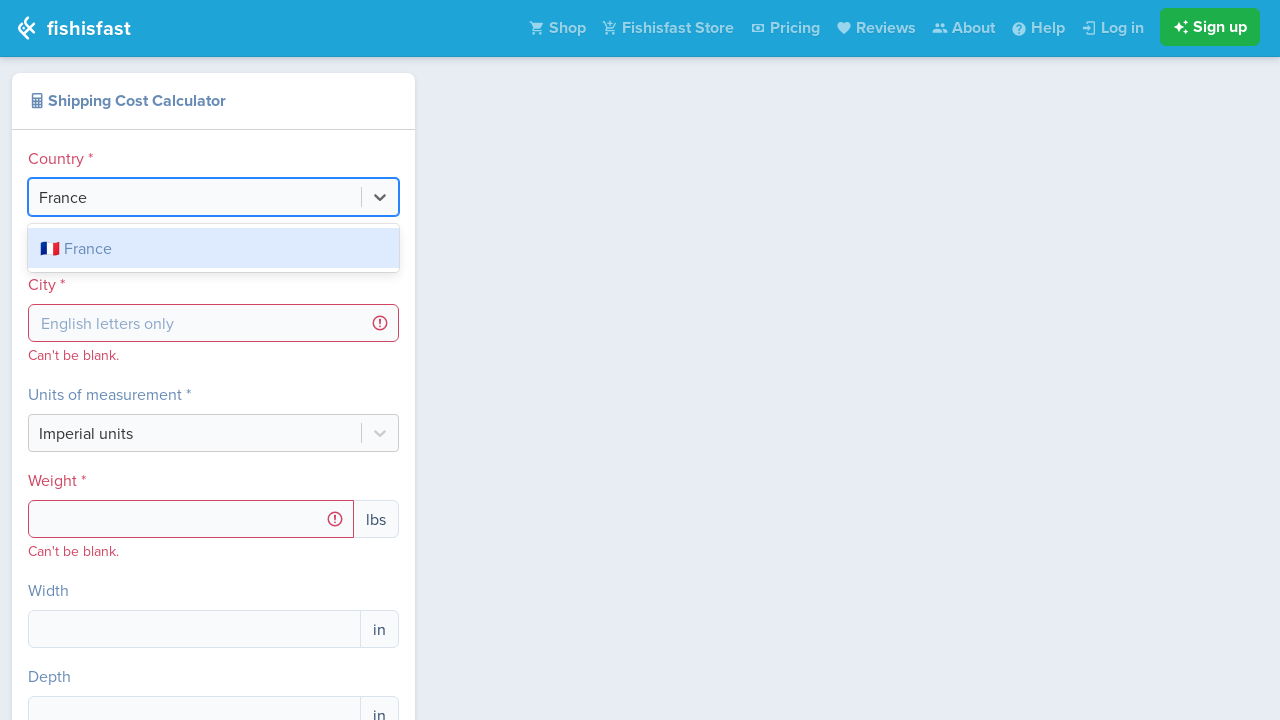

Waited 1000ms for dropdown options to populate
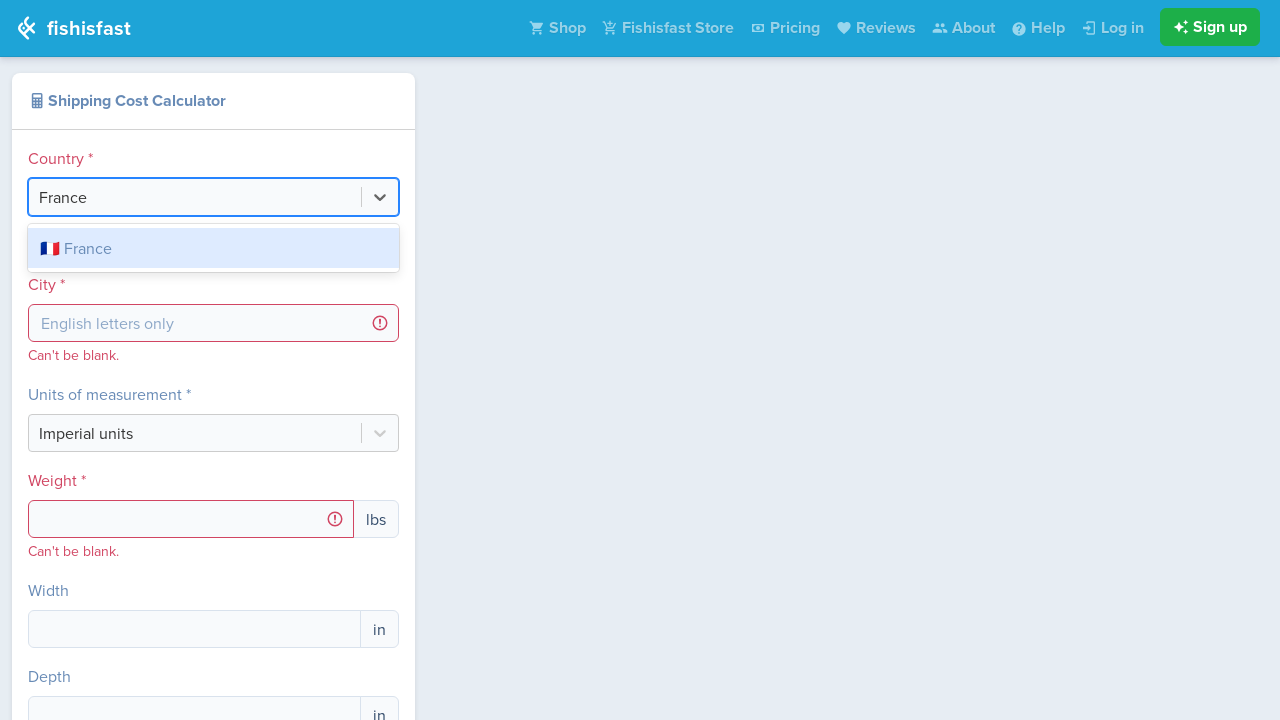

Pressed Escape to dismiss country dropdown on #react-select-country-input
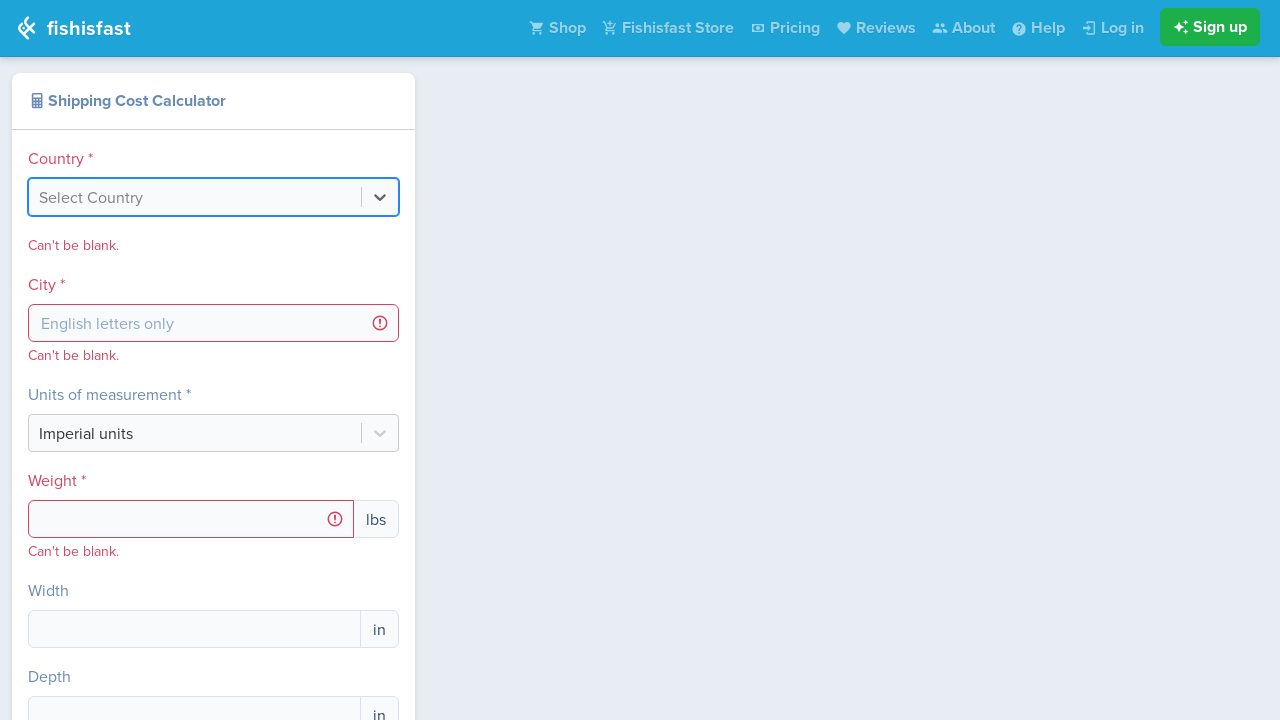

Waited 300ms after dismissing dropdown
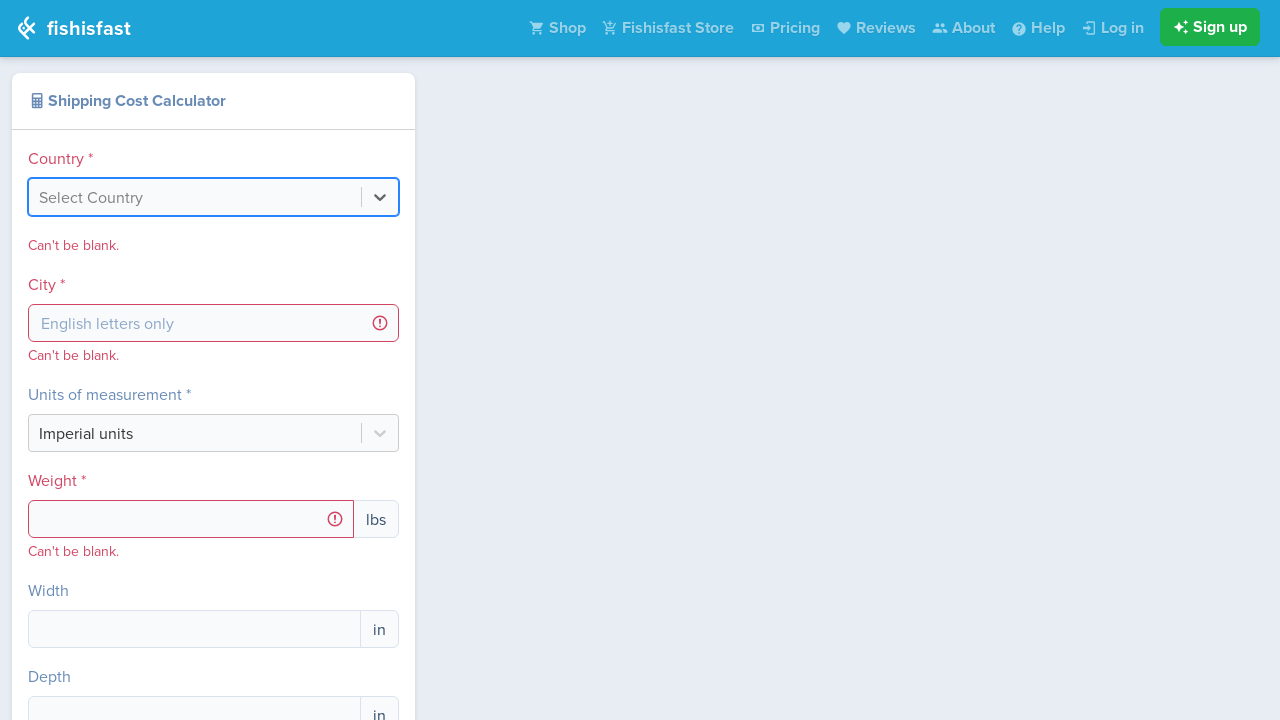

Selected all text in country input field on #react-select-country-input
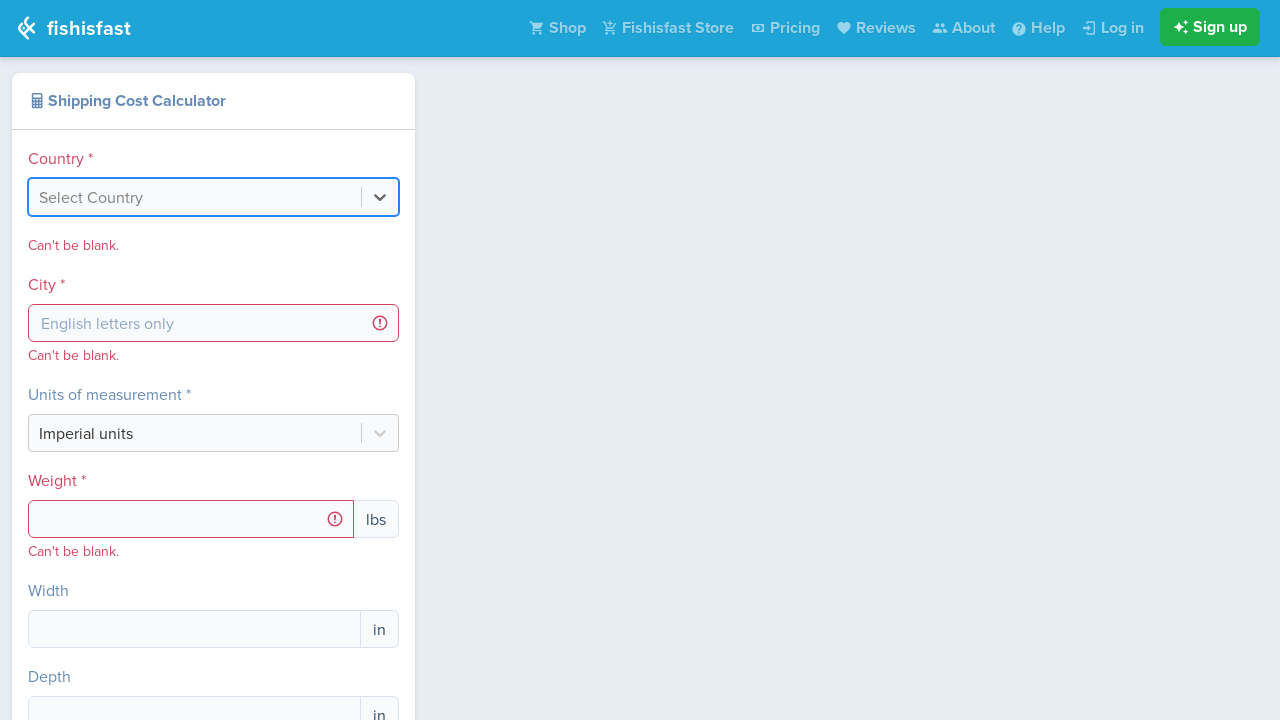

Cleared country input field on #react-select-country-input
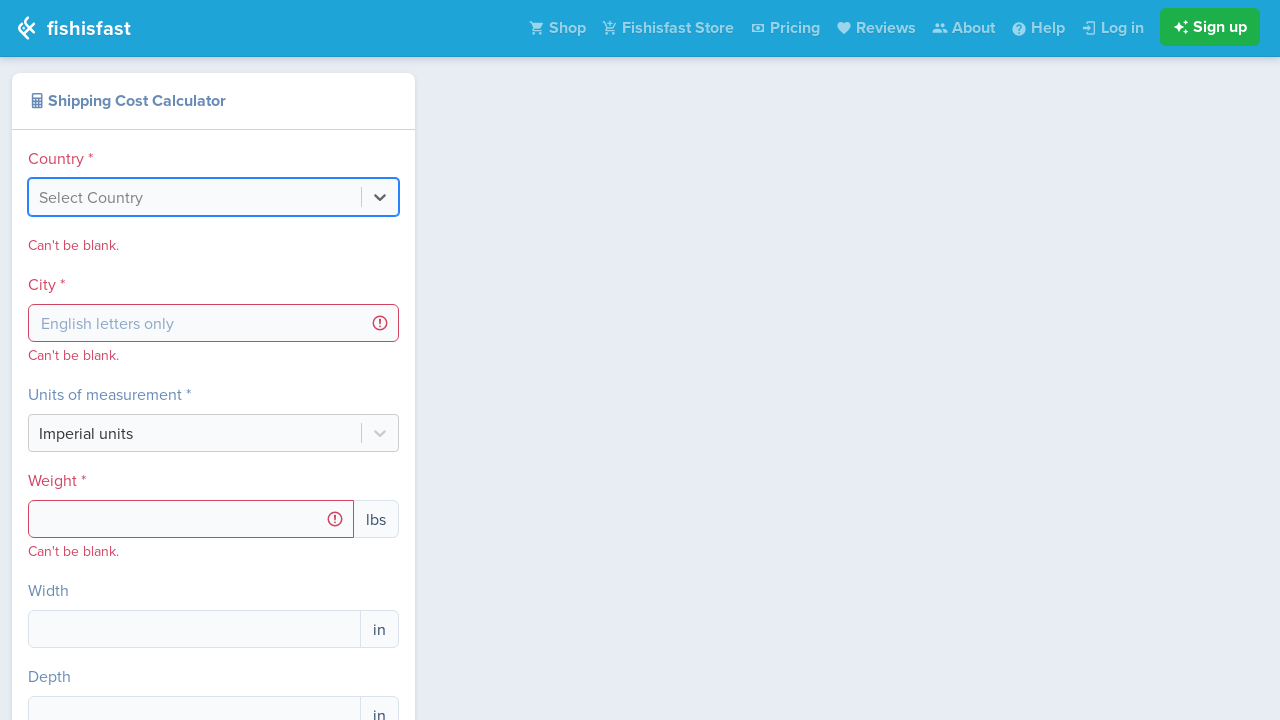

Waited 500ms after clearing country field
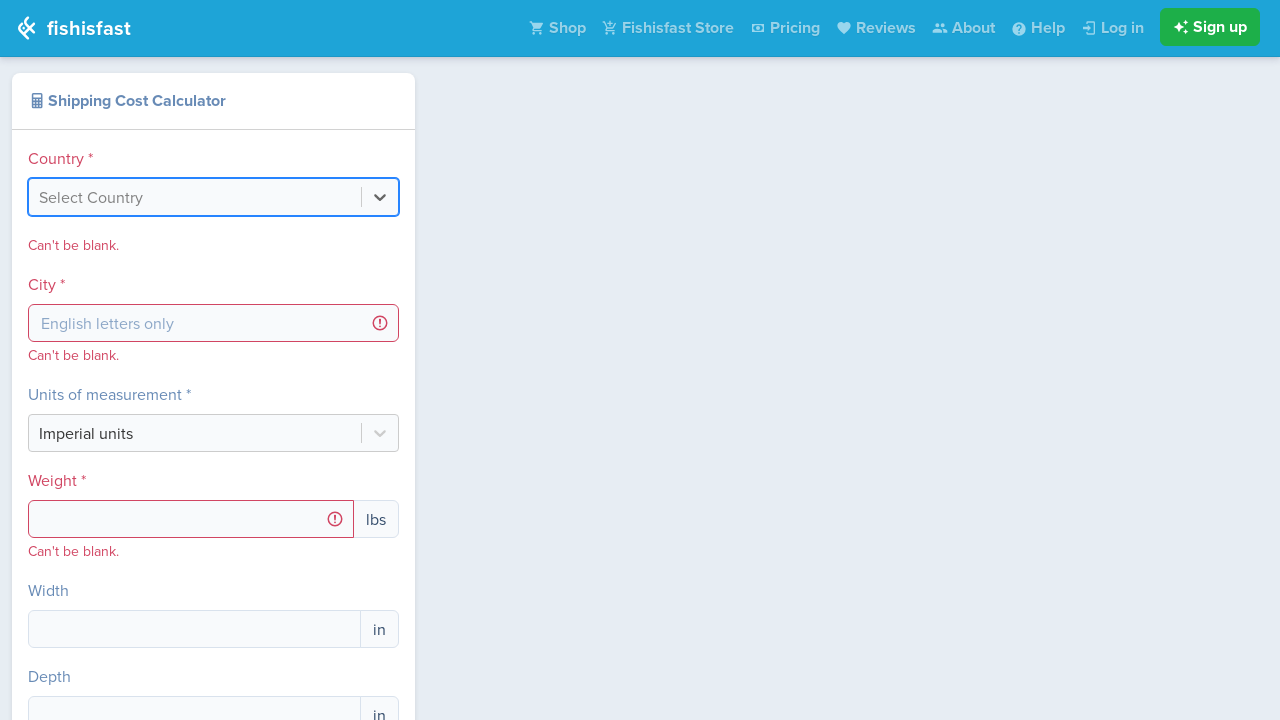

Scrolled city input field into view
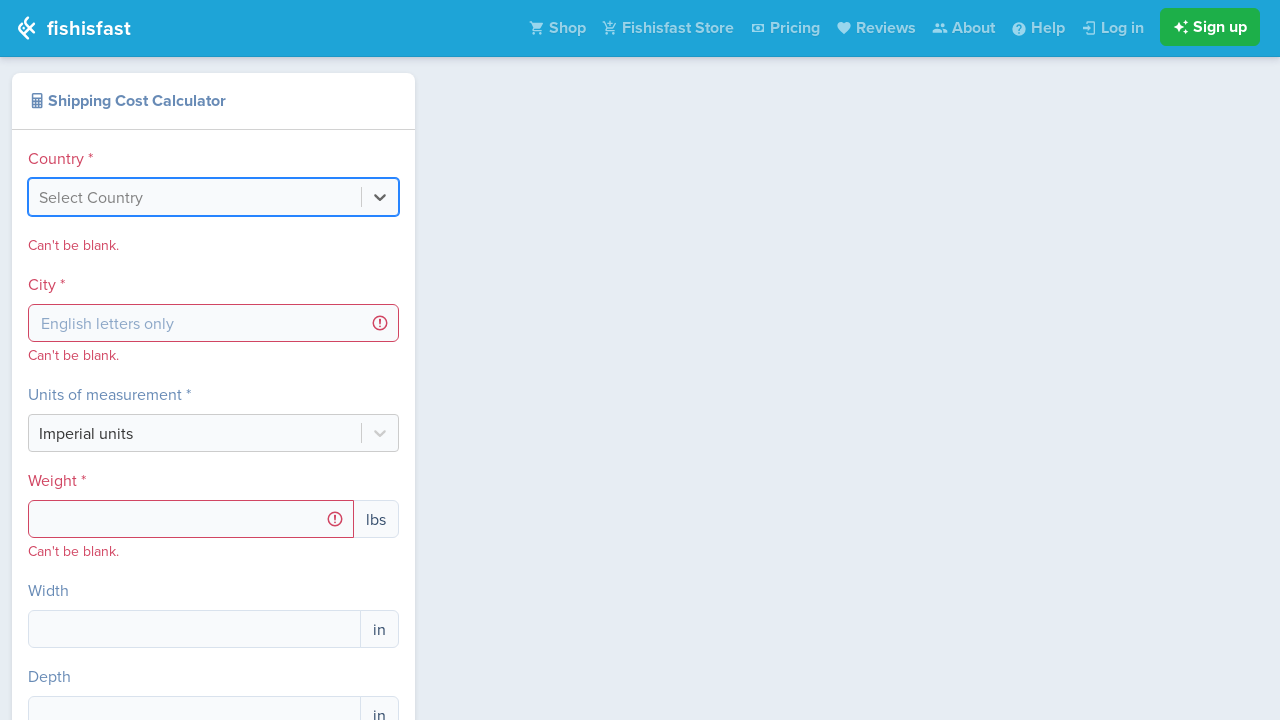

Clicked on city input field at (213, 323) on input[name='city']
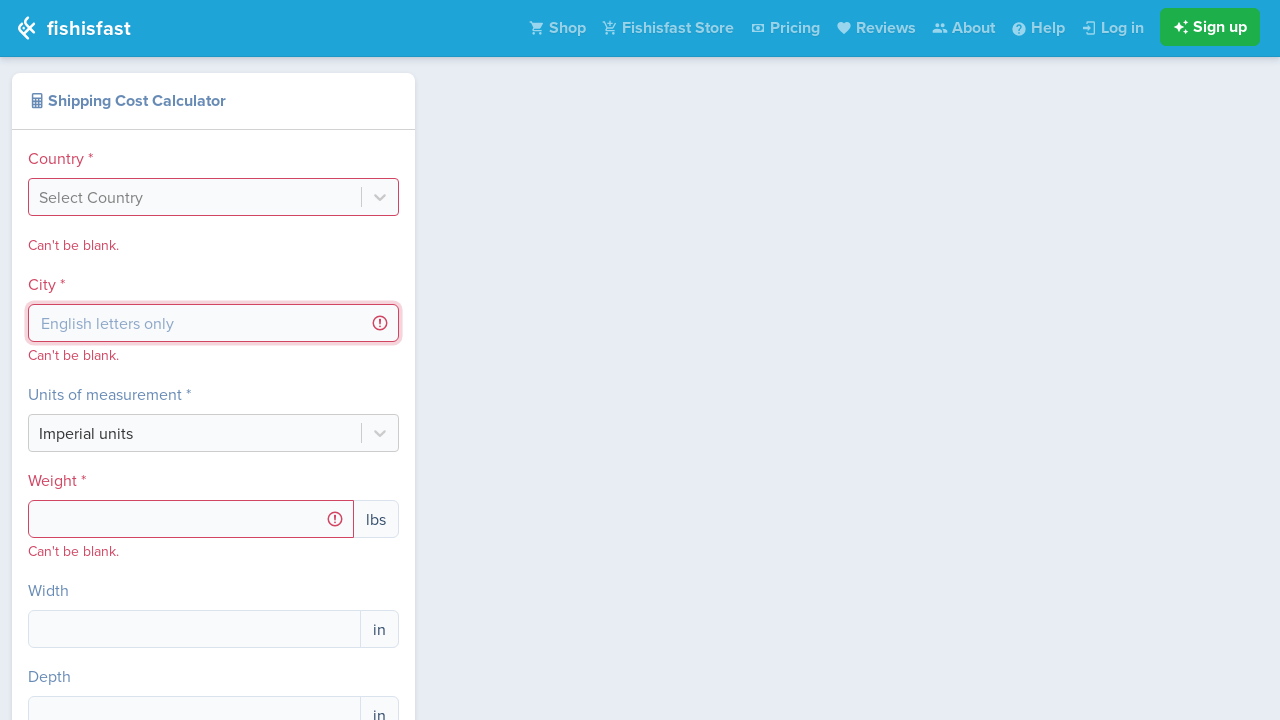

Cleared any existing text in city input field on input[name='city']
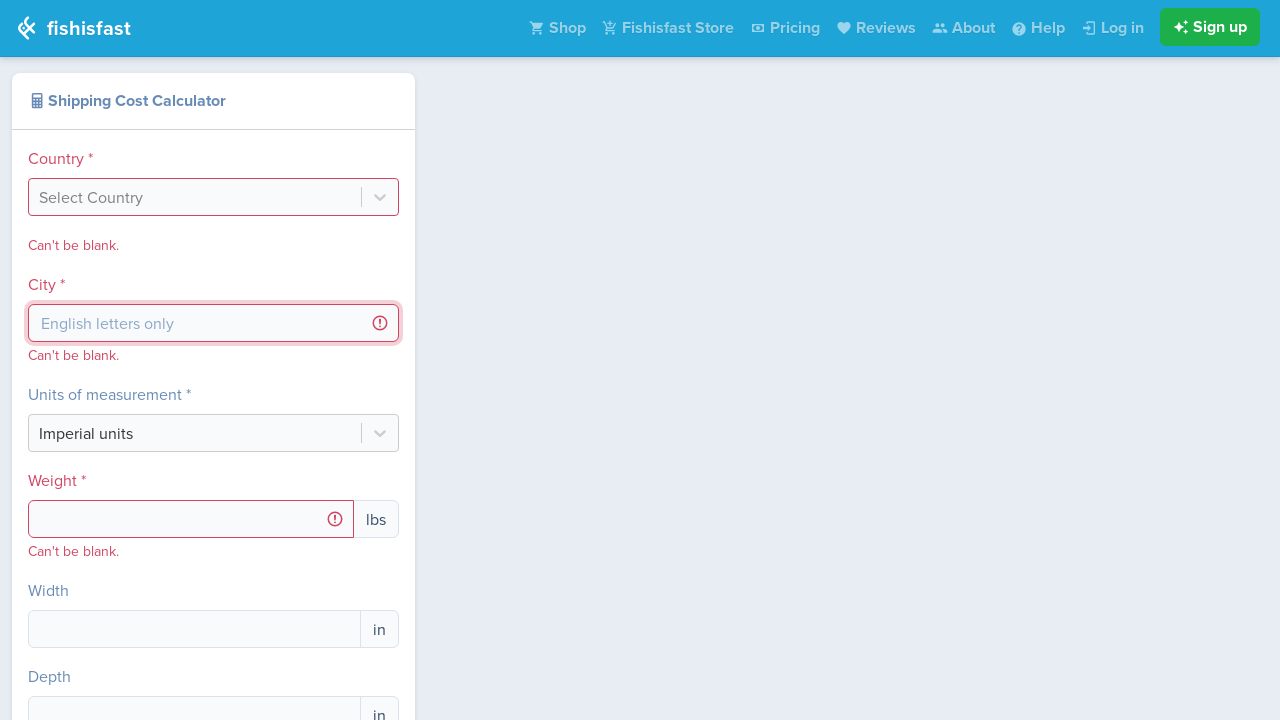

Typed city 'Paris' letter by letter into input on input[name='city']
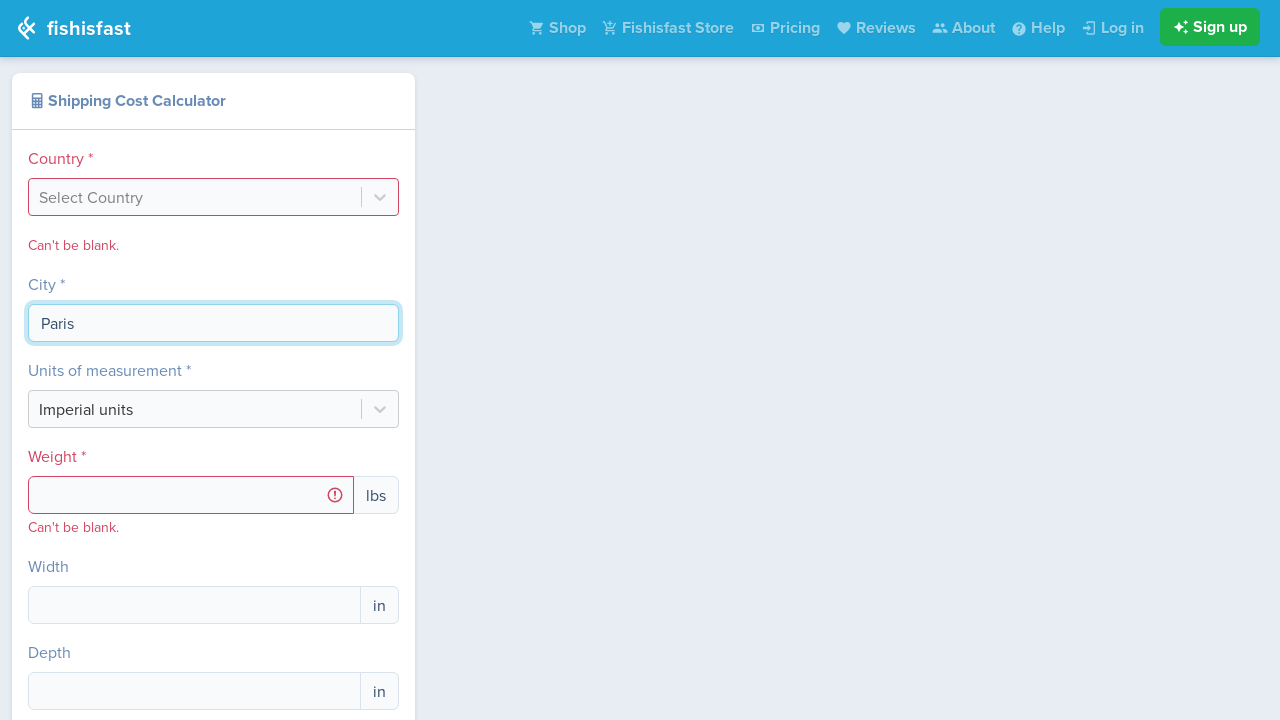

Waited 1500ms for city field to process input
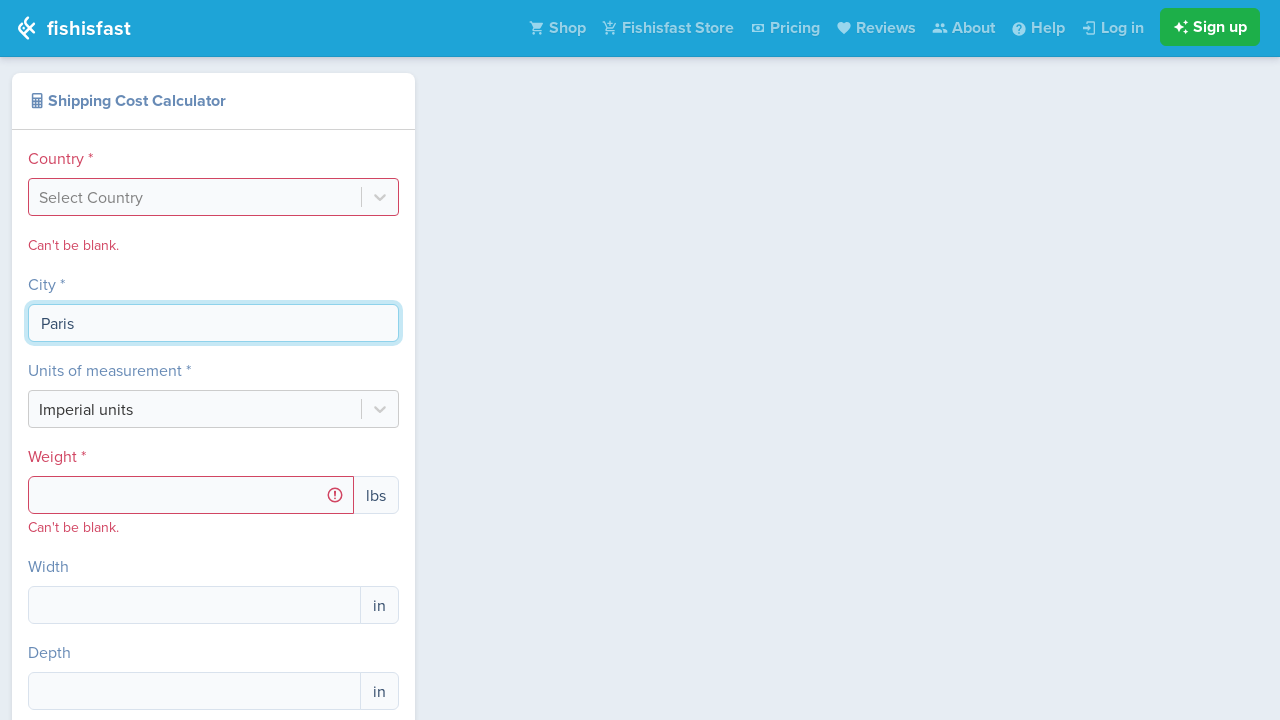

Selected all text in city input field on input[name='city']
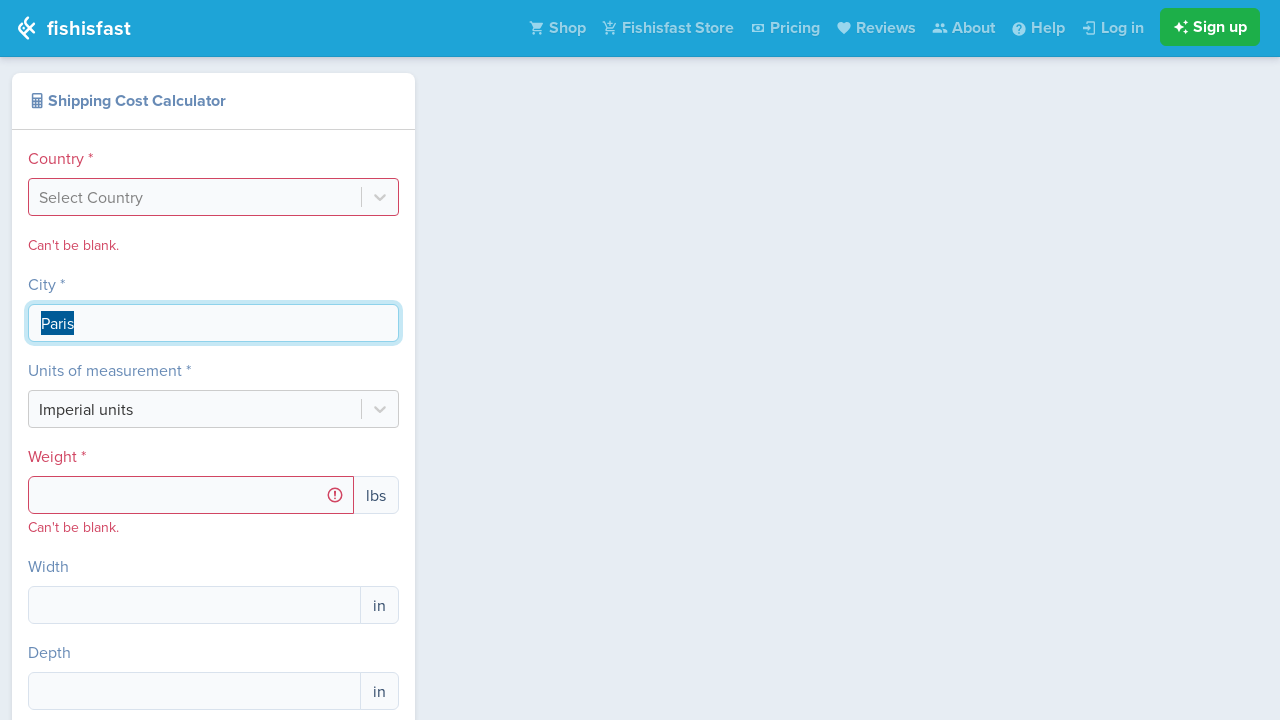

Cleared city input field on input[name='city']
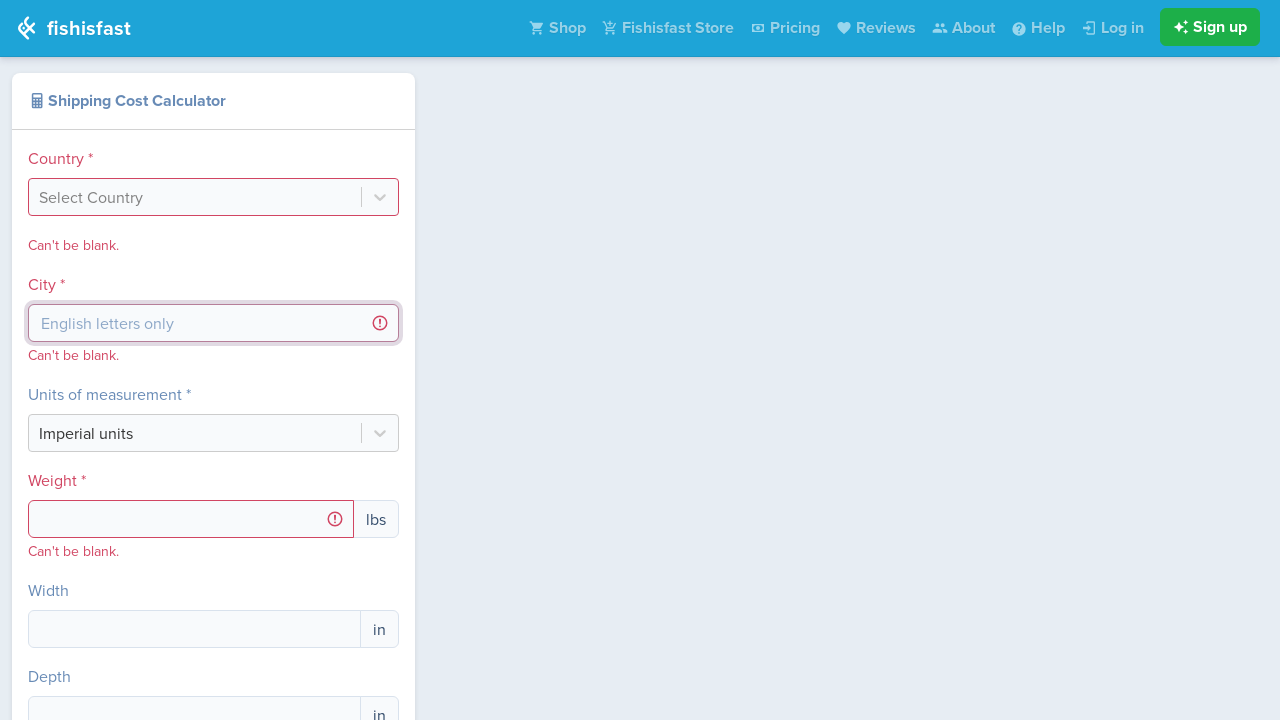

Waited 500ms after clearing city field
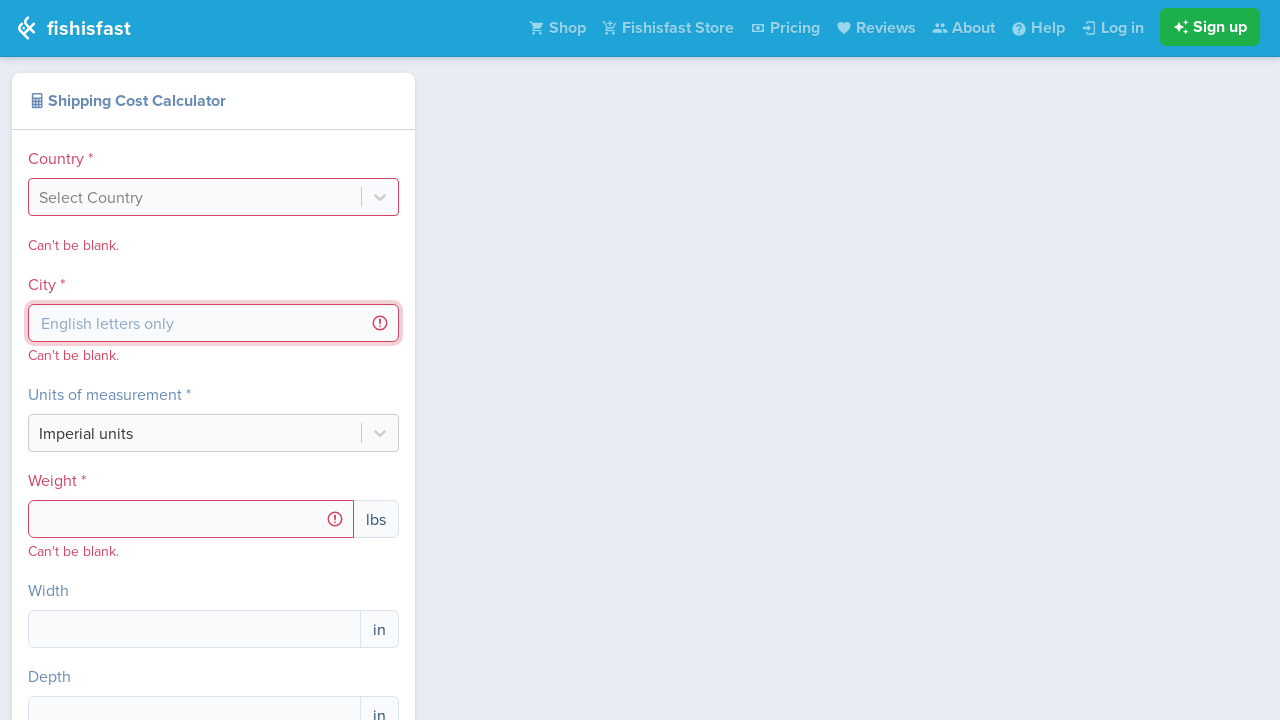

Clicked on country input field at (41, 197) on #react-select-country-input
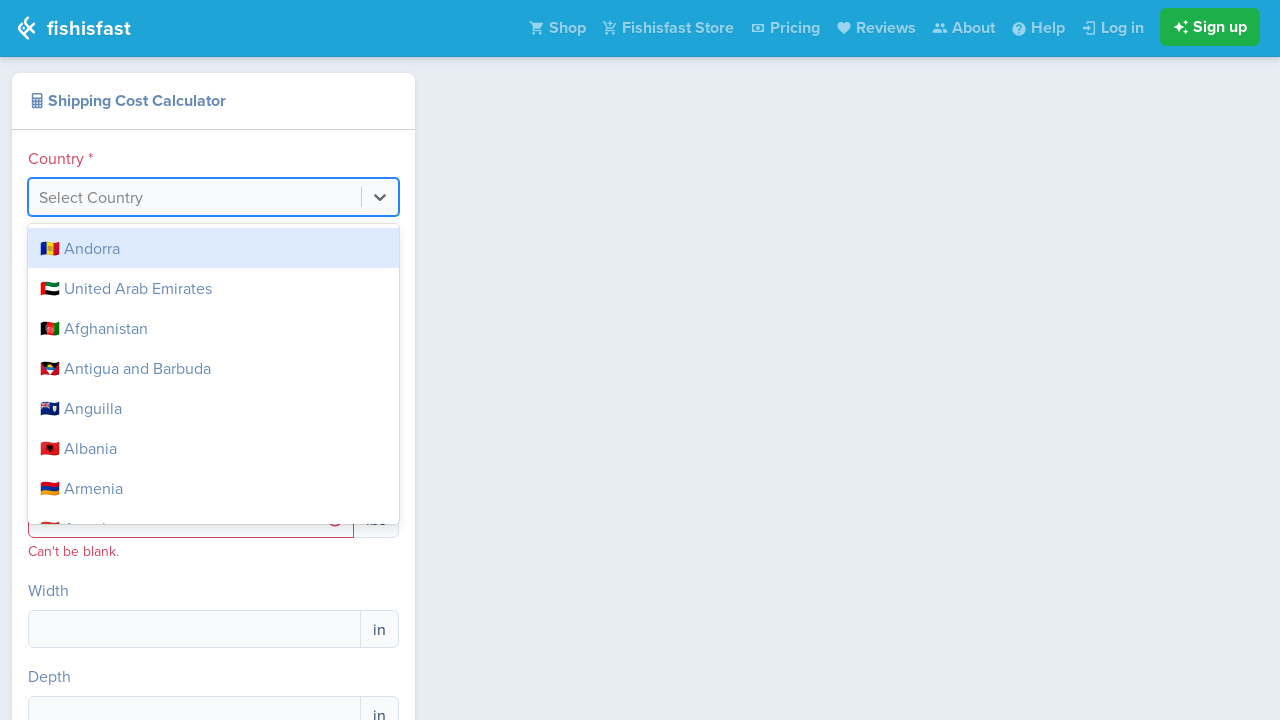

Waited 300ms for dropdown to appear
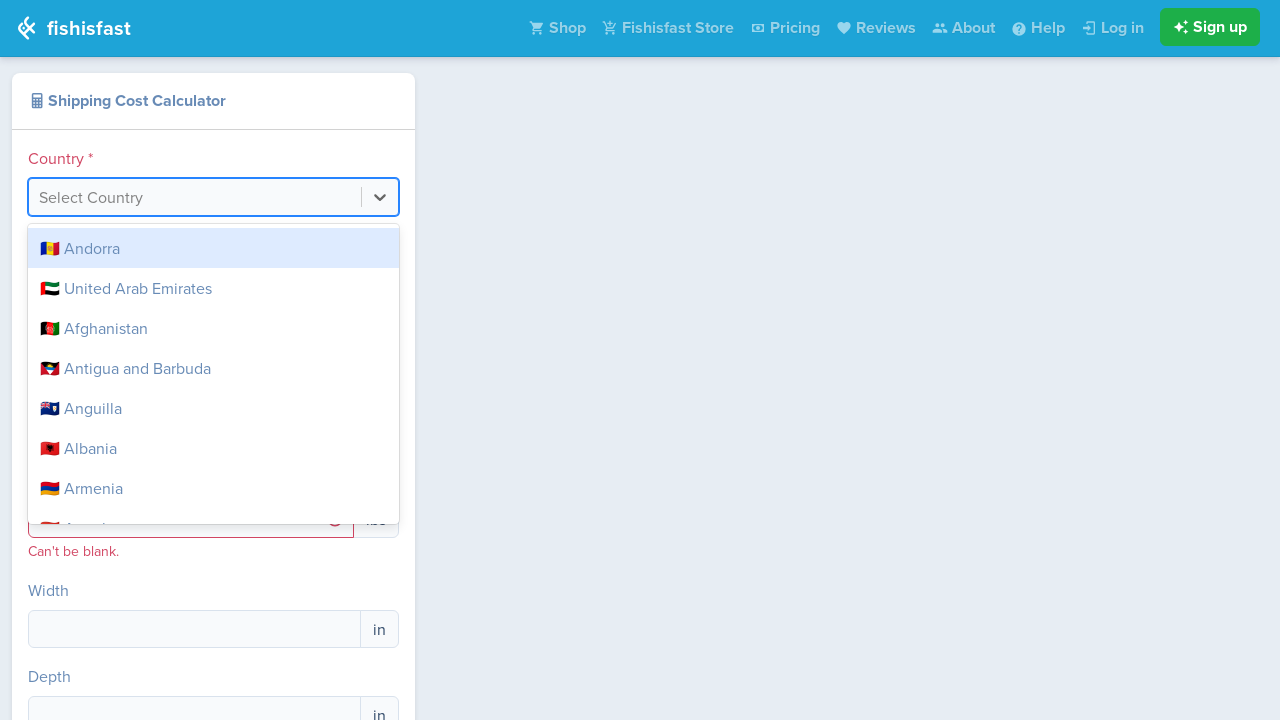

Typed country 'Spain' letter by letter into input on #react-select-country-input
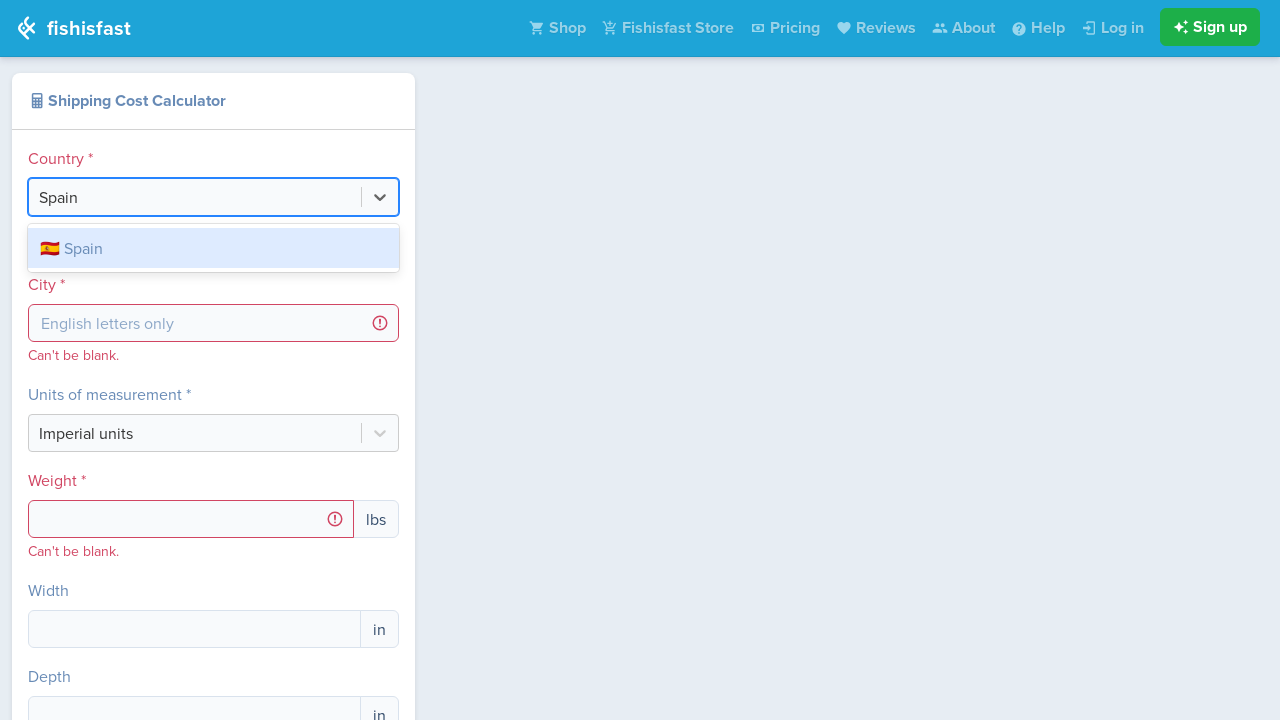

Waited 1000ms for dropdown options to populate
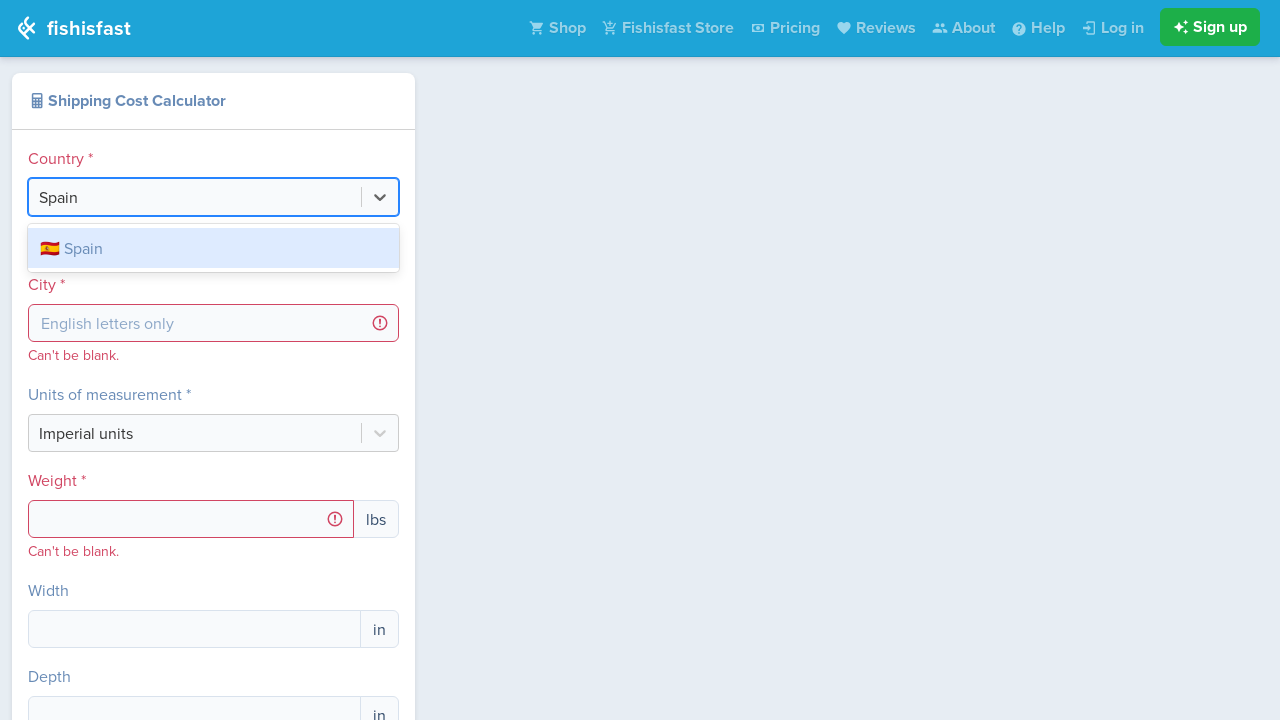

Pressed Escape to dismiss country dropdown on #react-select-country-input
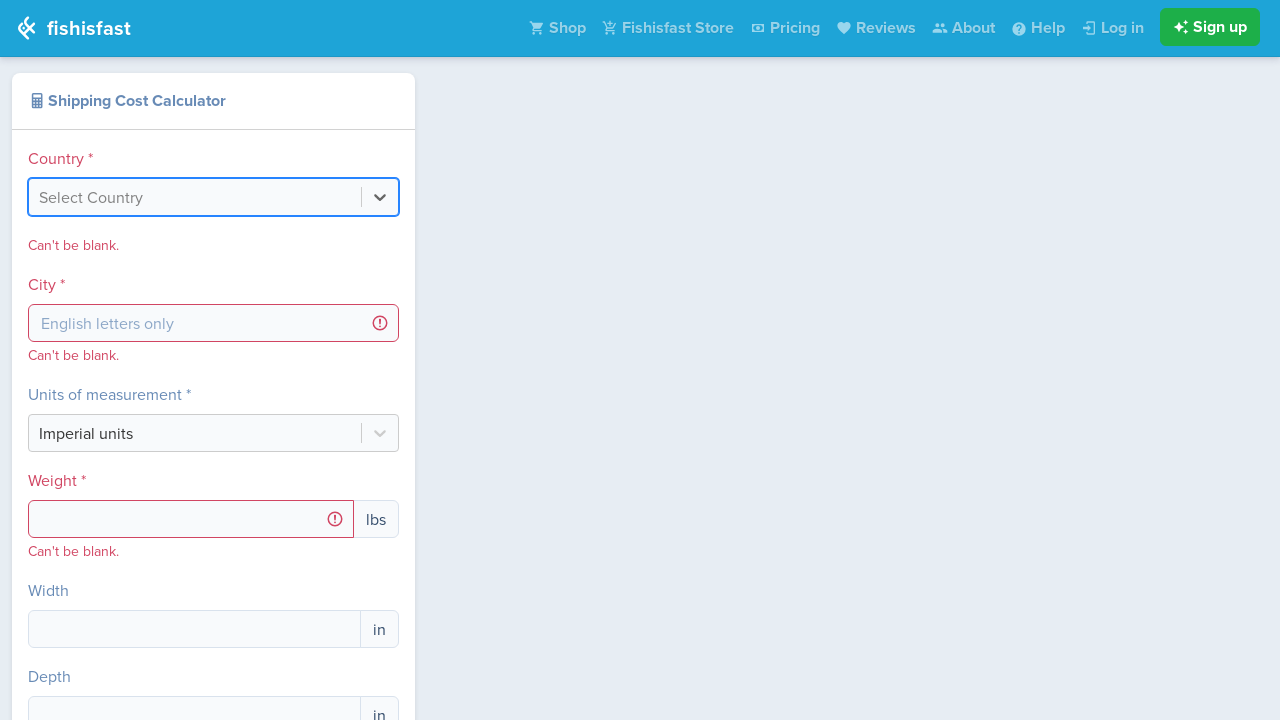

Waited 300ms after dismissing dropdown
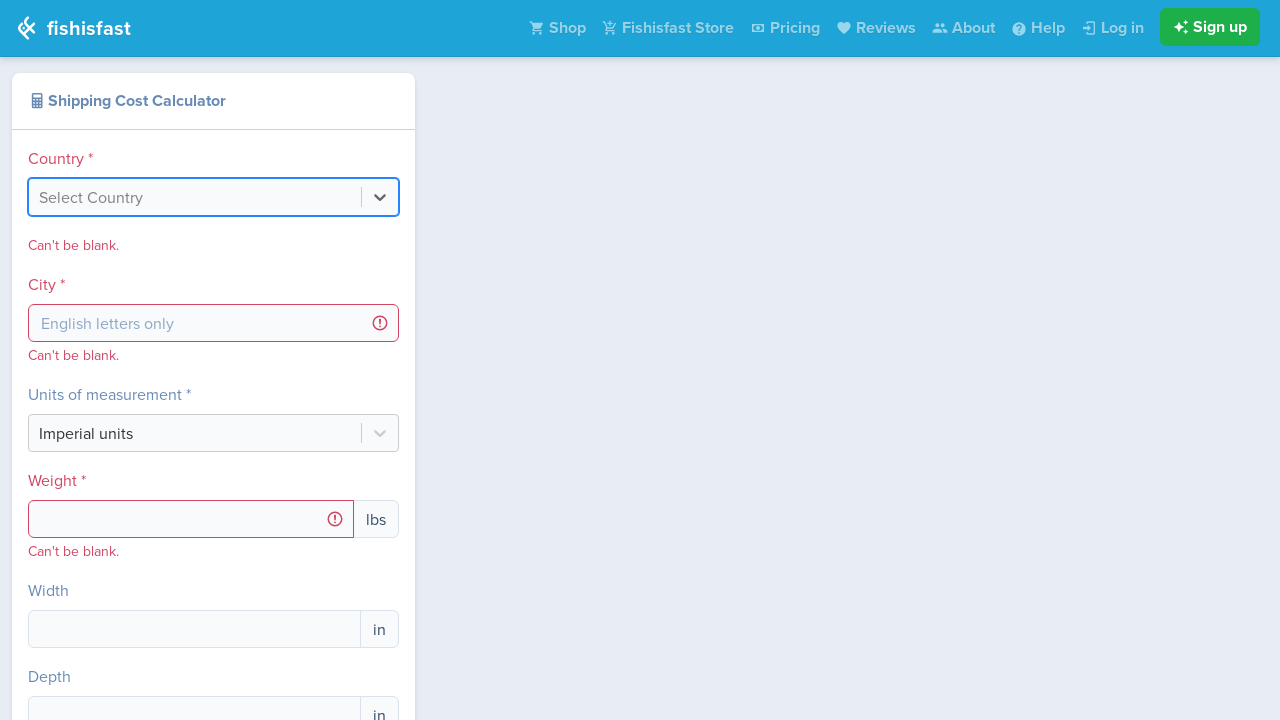

Selected all text in country input field on #react-select-country-input
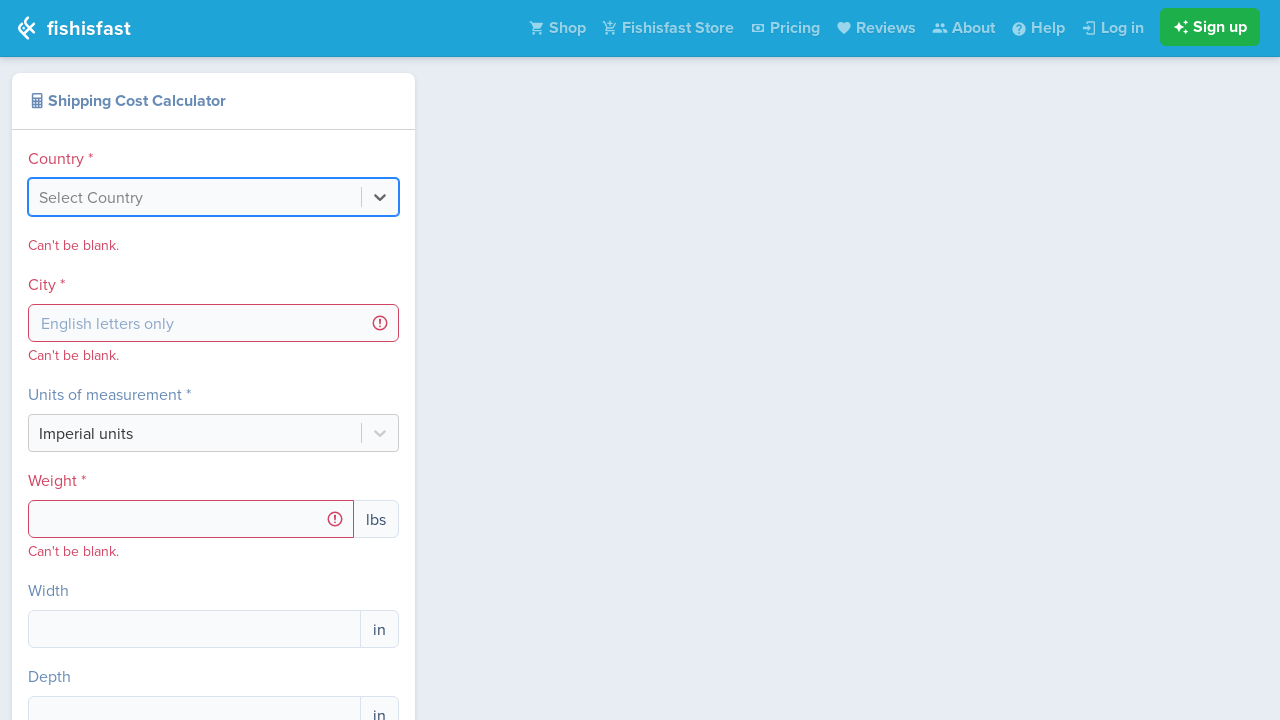

Cleared country input field on #react-select-country-input
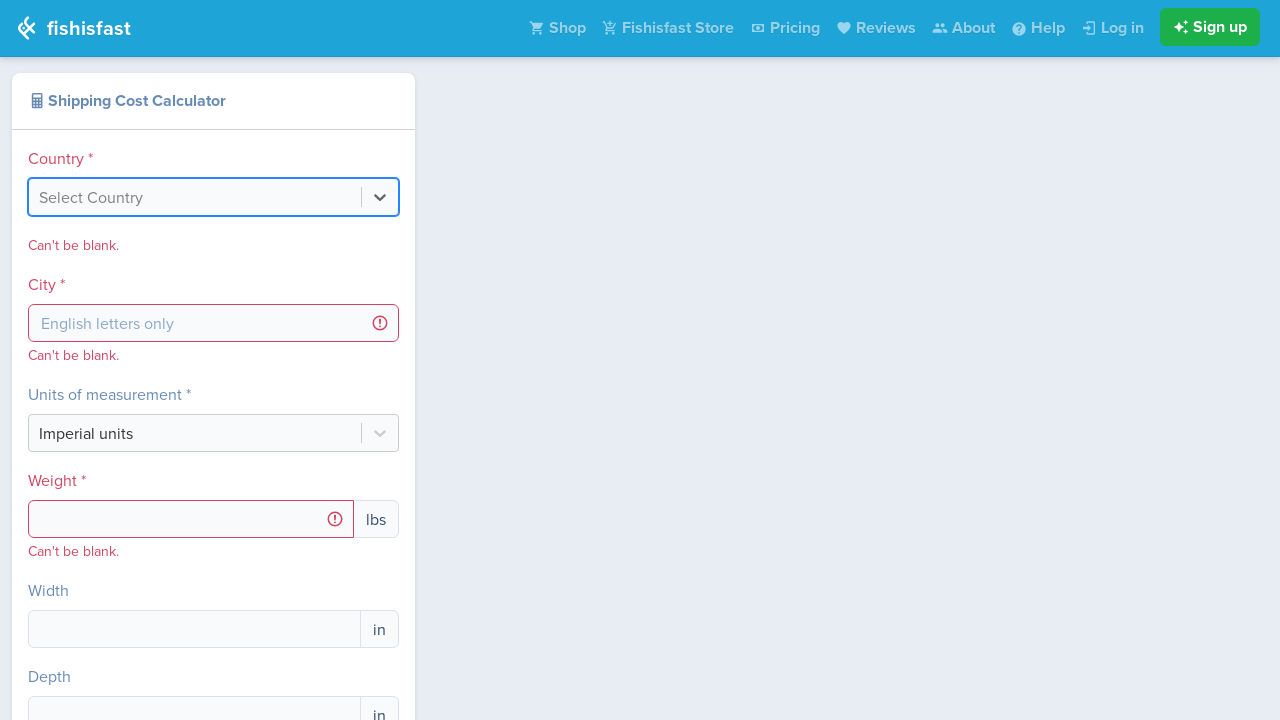

Waited 500ms after clearing country field
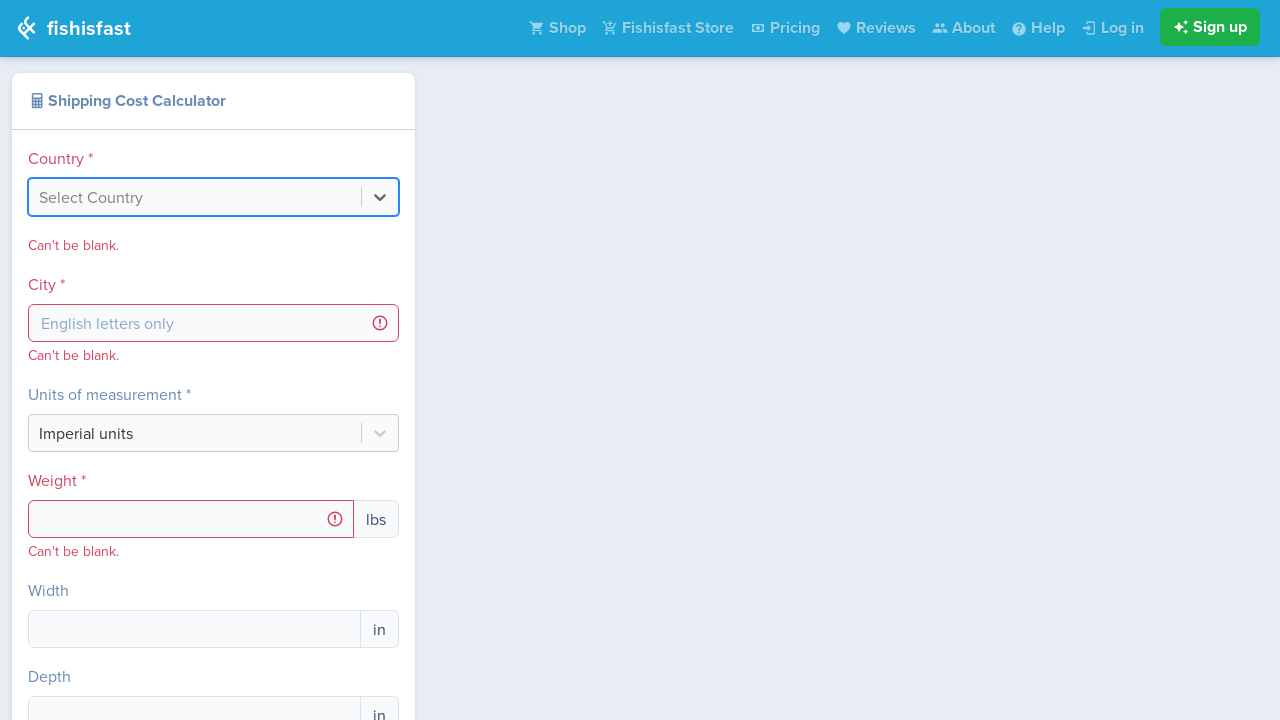

Scrolled city input field into view
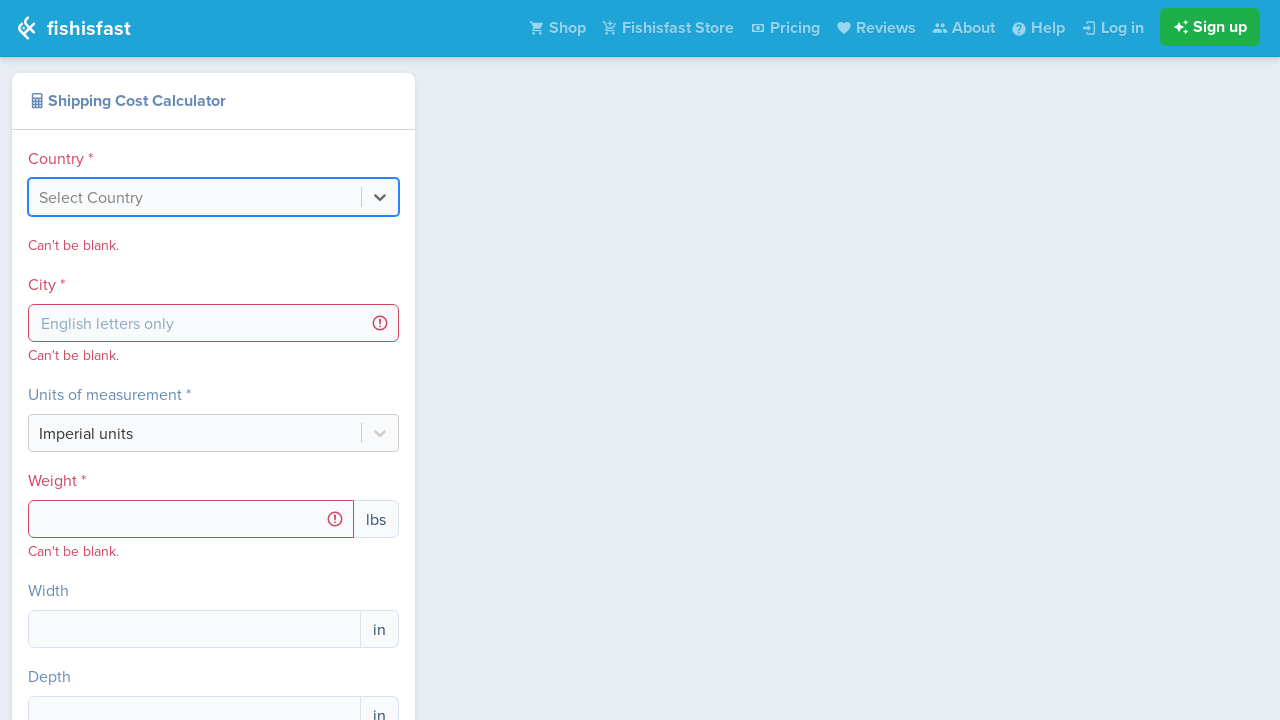

Clicked on city input field at (213, 323) on input[name='city']
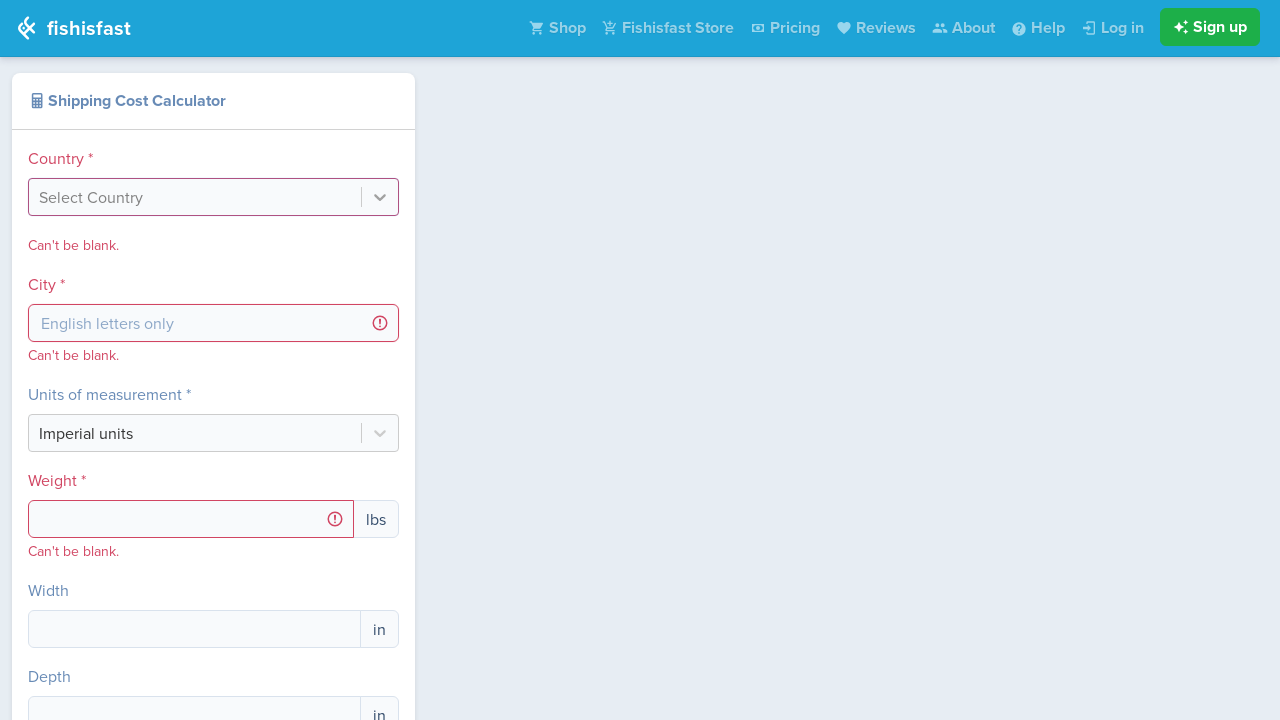

Cleared any existing text in city input field on input[name='city']
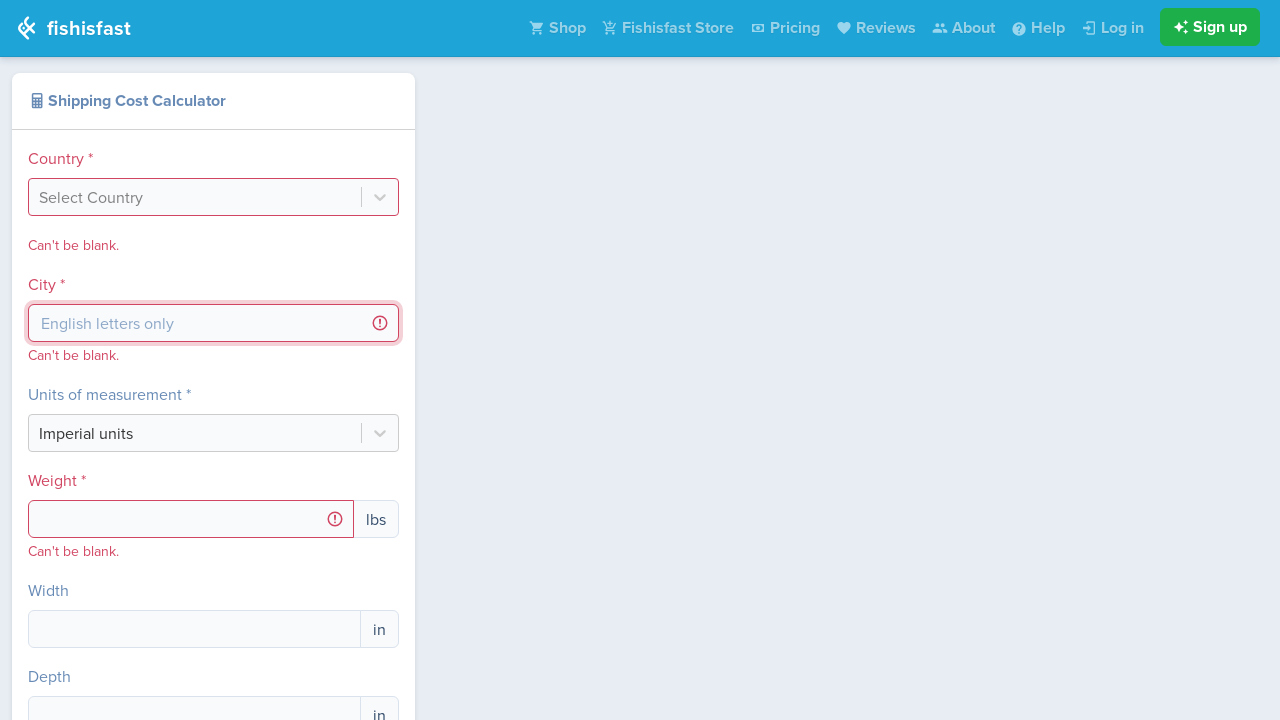

Typed city 'Madrid' letter by letter into input on input[name='city']
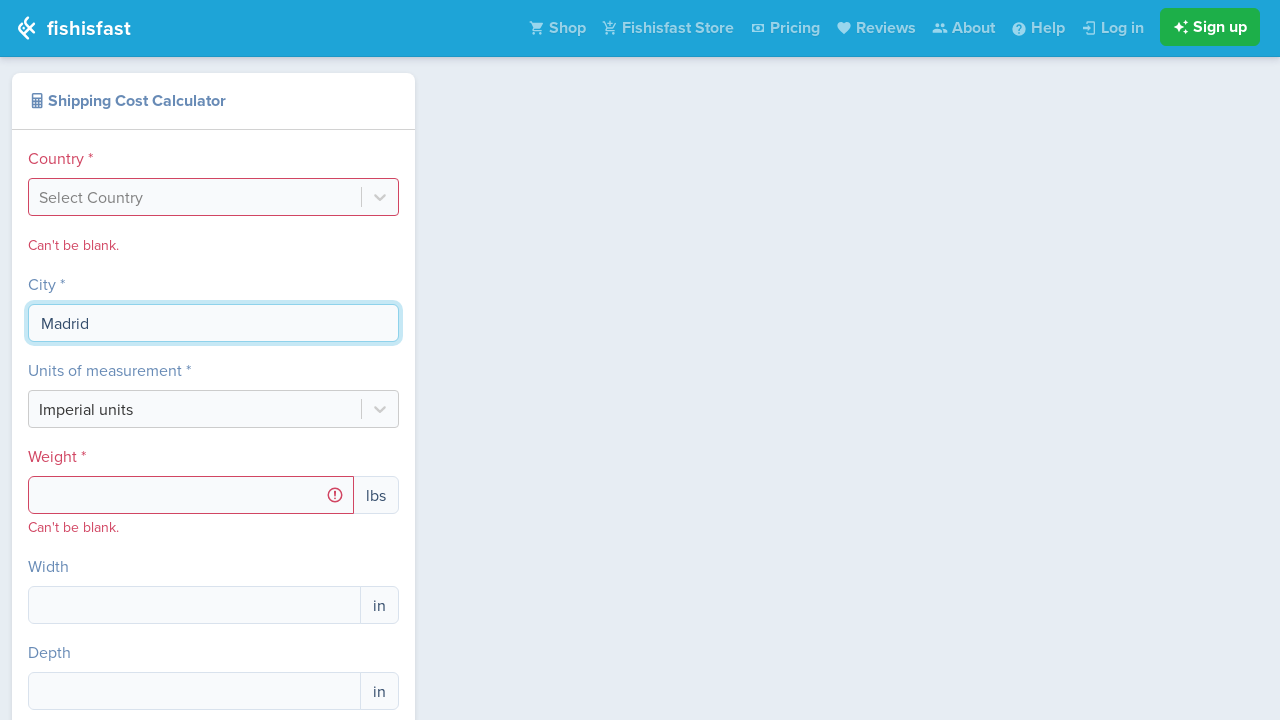

Waited 1500ms for city field to process input
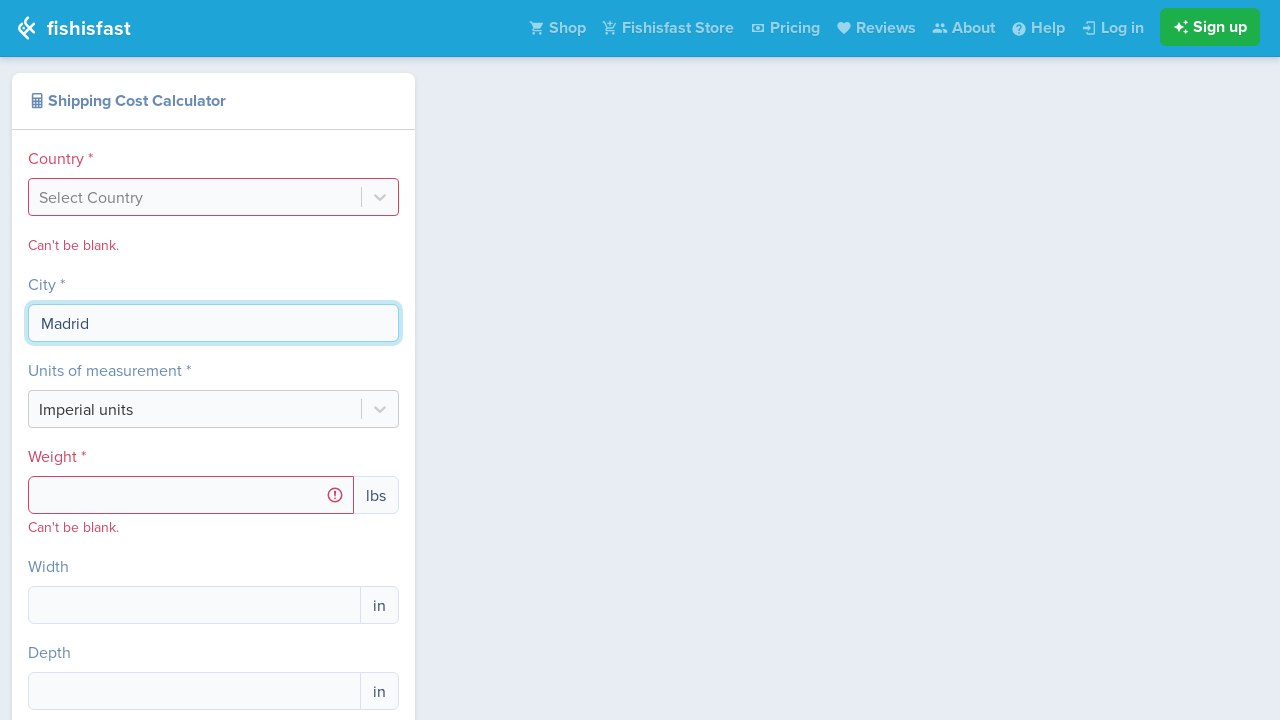

Selected all text in city input field on input[name='city']
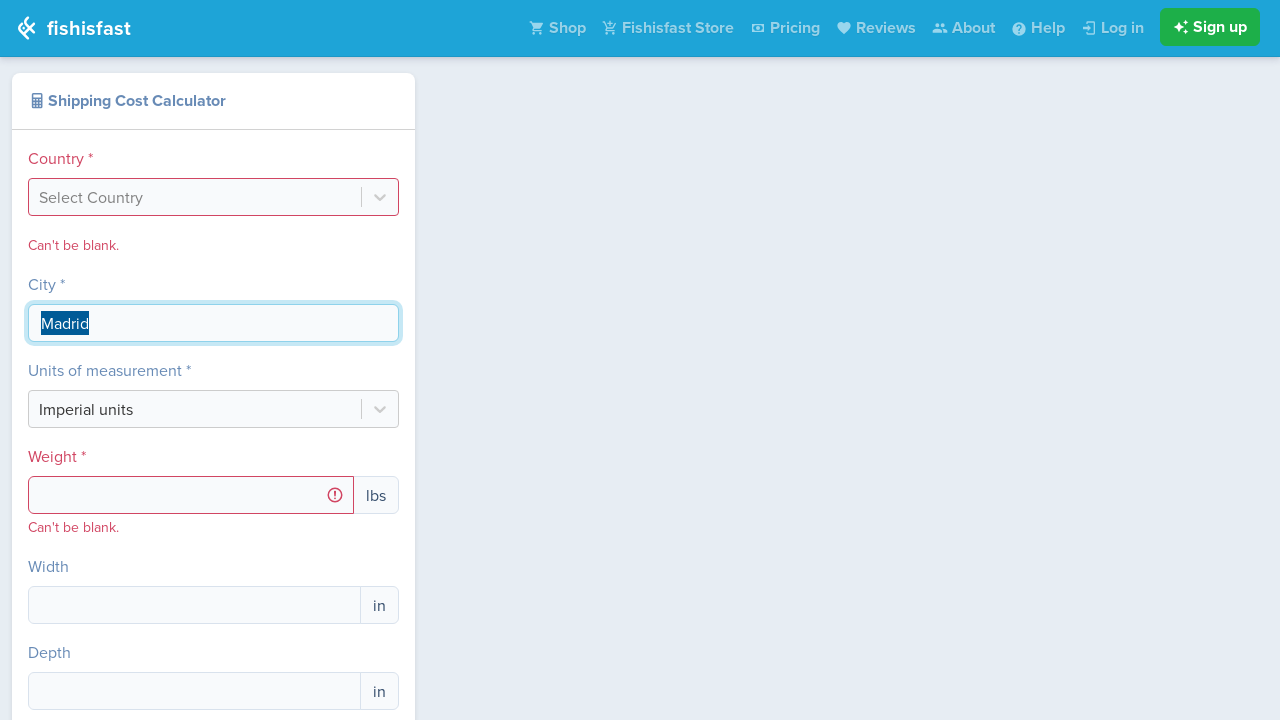

Cleared city input field on input[name='city']
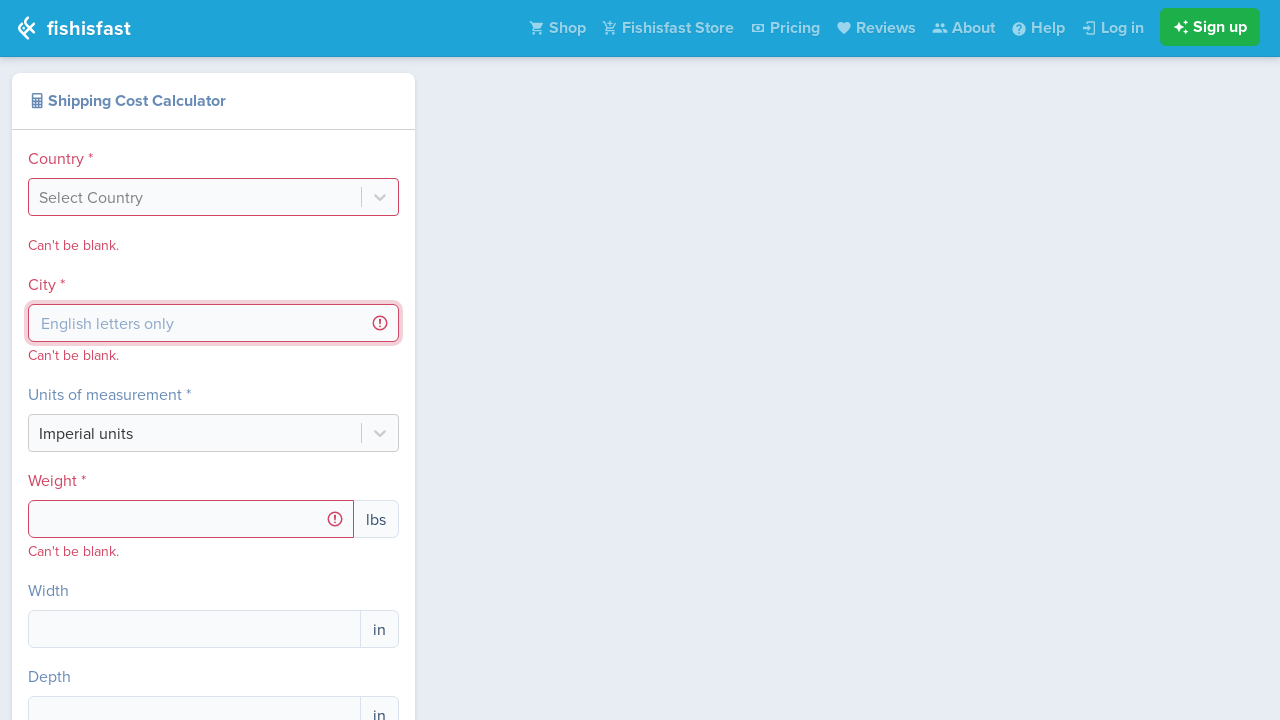

Waited 500ms after clearing city field
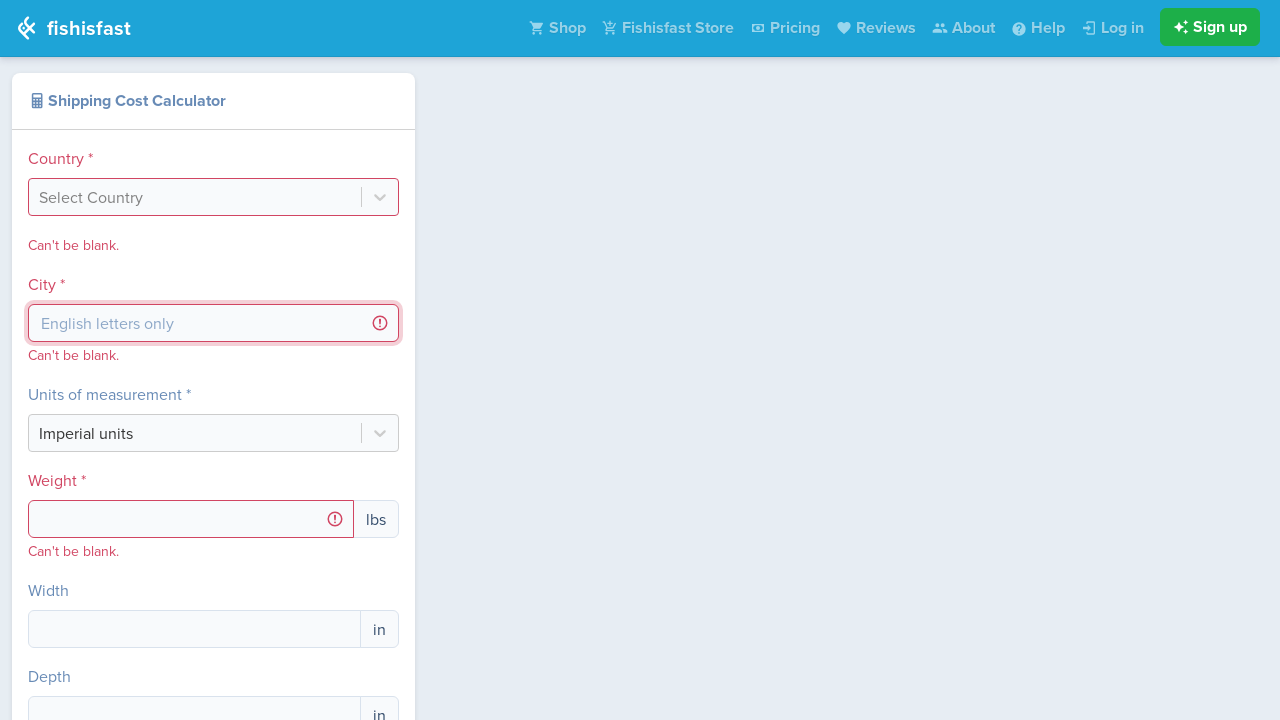

Clicked on country input field at (41, 197) on #react-select-country-input
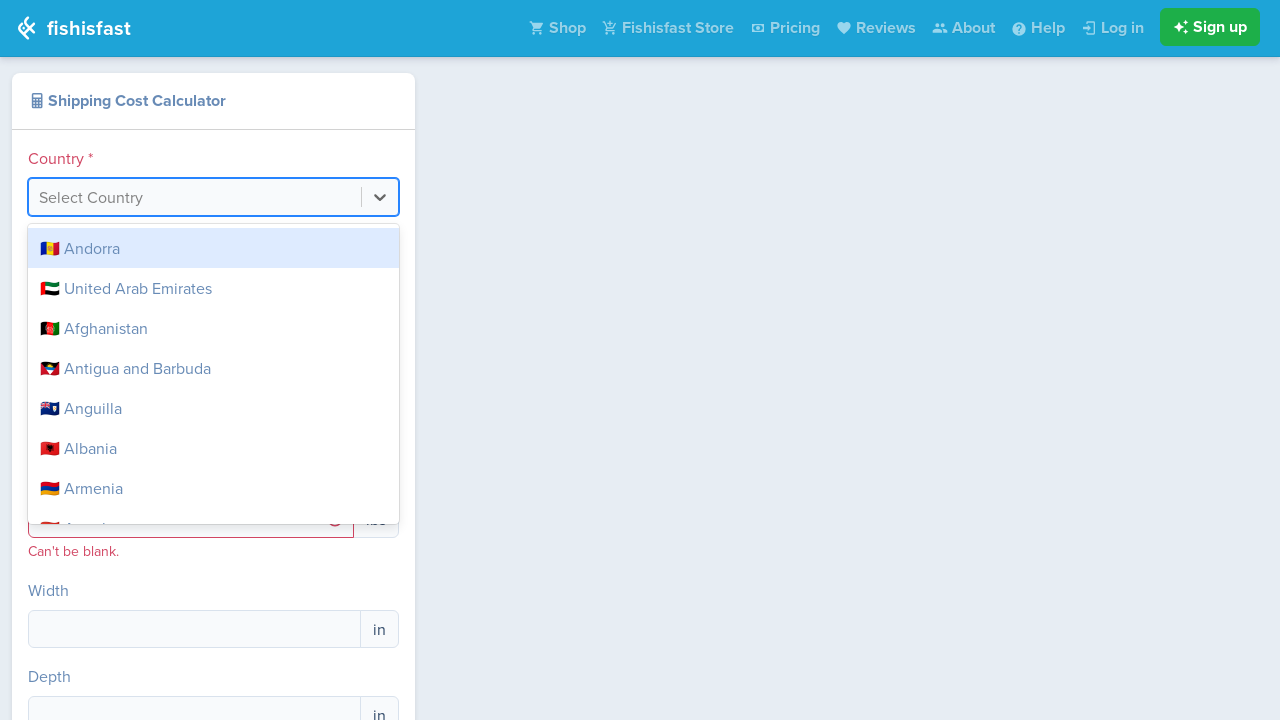

Waited 300ms for dropdown to appear
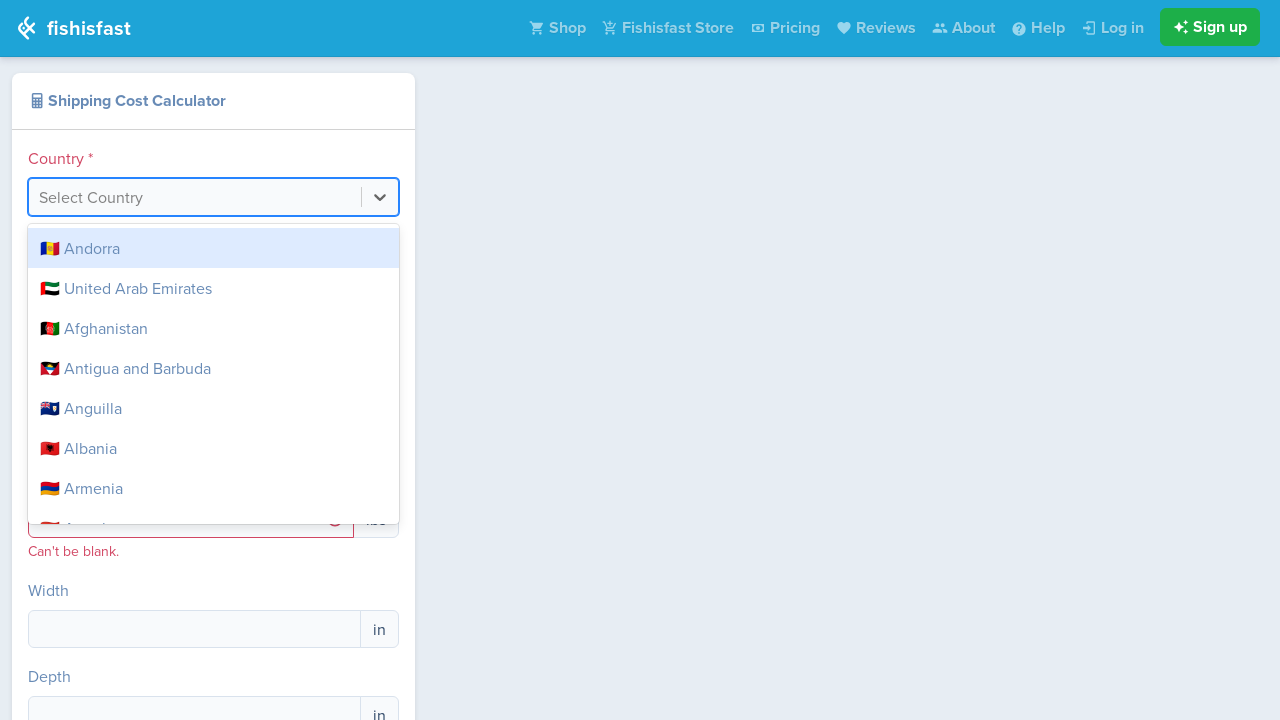

Typed country 'Italy' letter by letter into input on #react-select-country-input
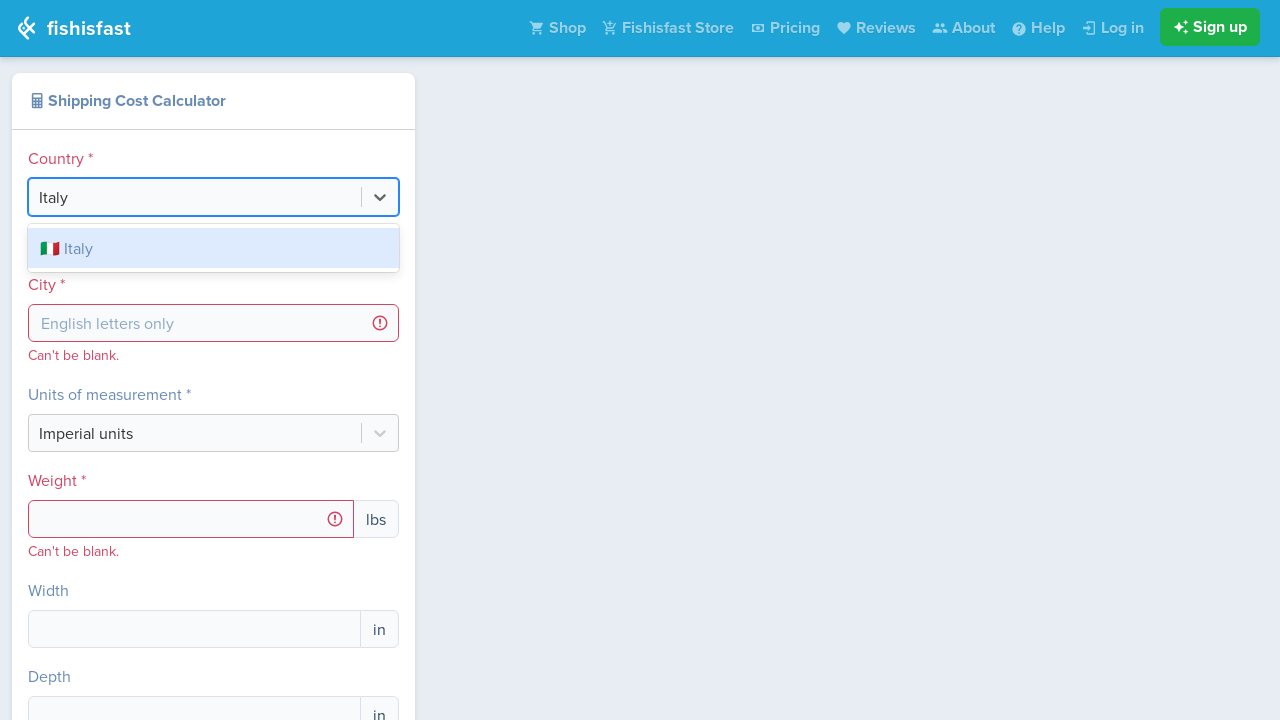

Waited 1000ms for dropdown options to populate
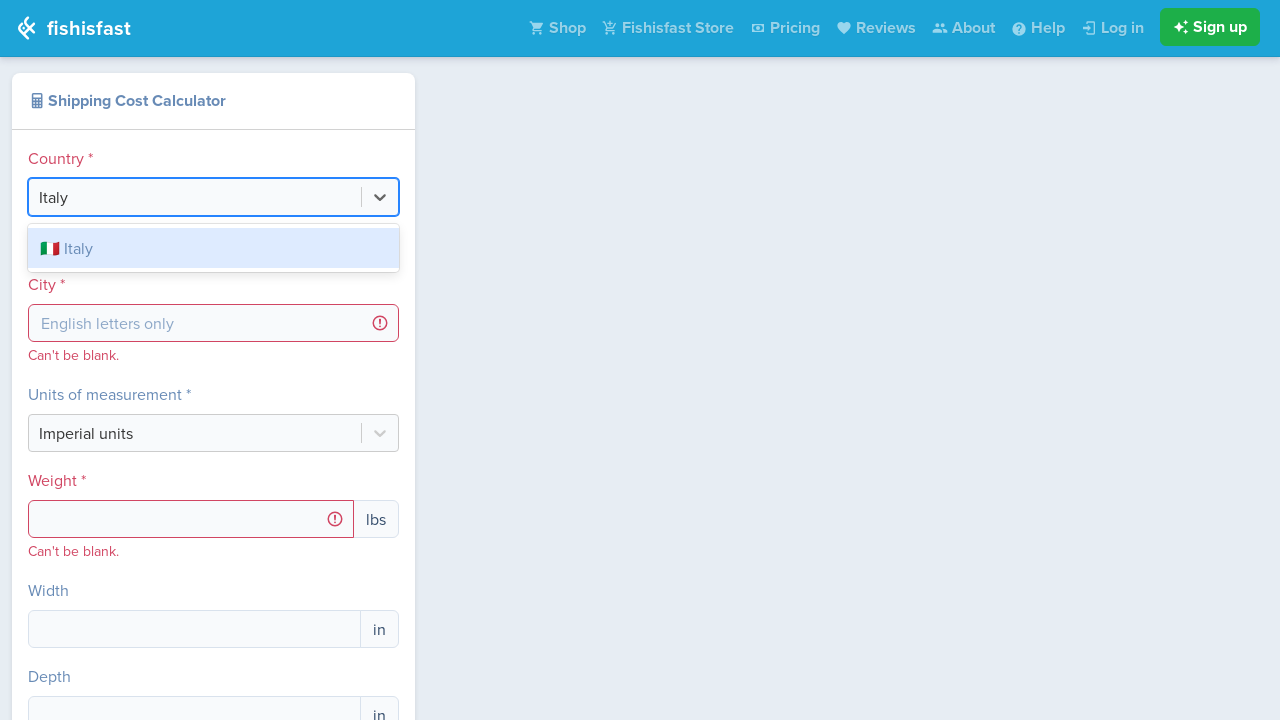

Pressed Escape to dismiss country dropdown on #react-select-country-input
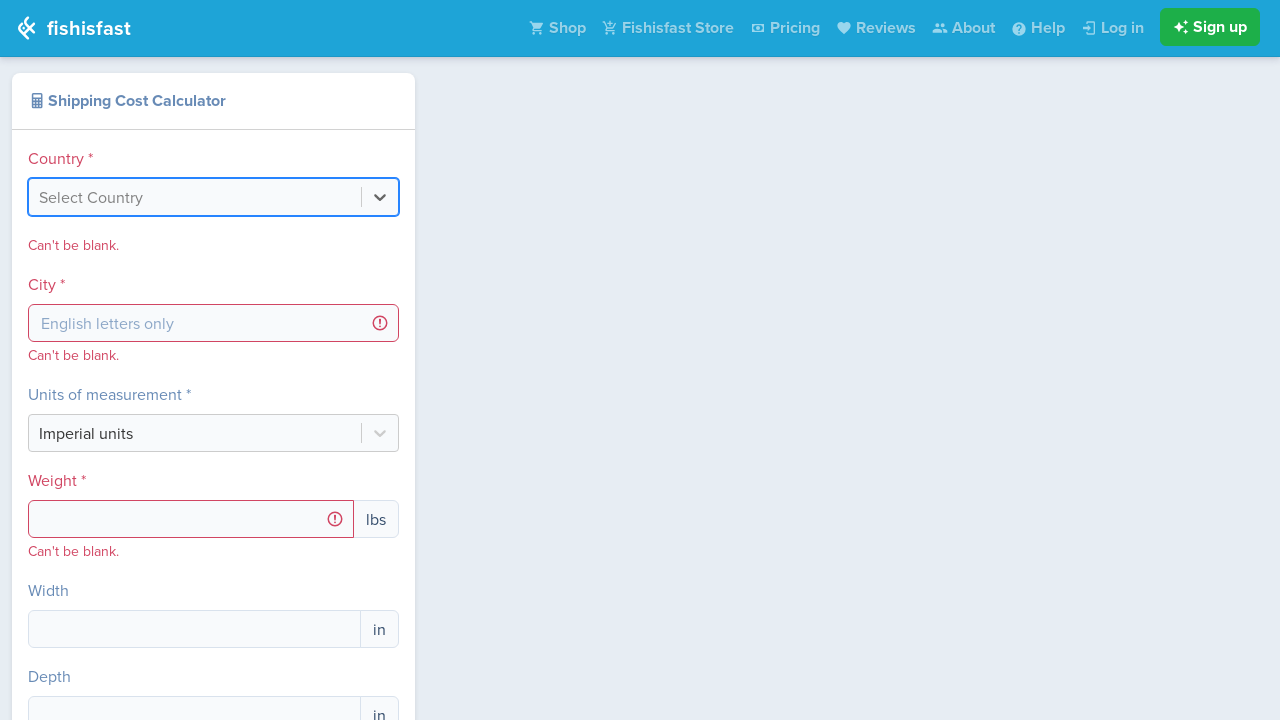

Waited 300ms after dismissing dropdown
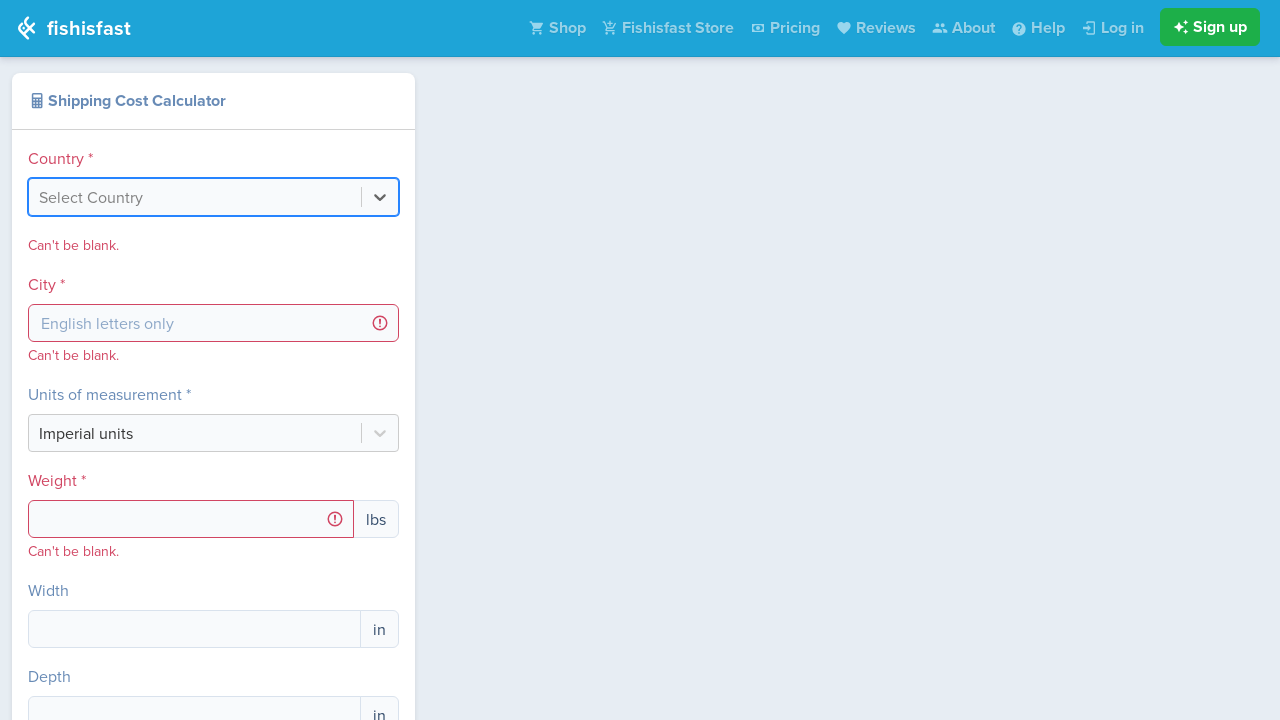

Selected all text in country input field on #react-select-country-input
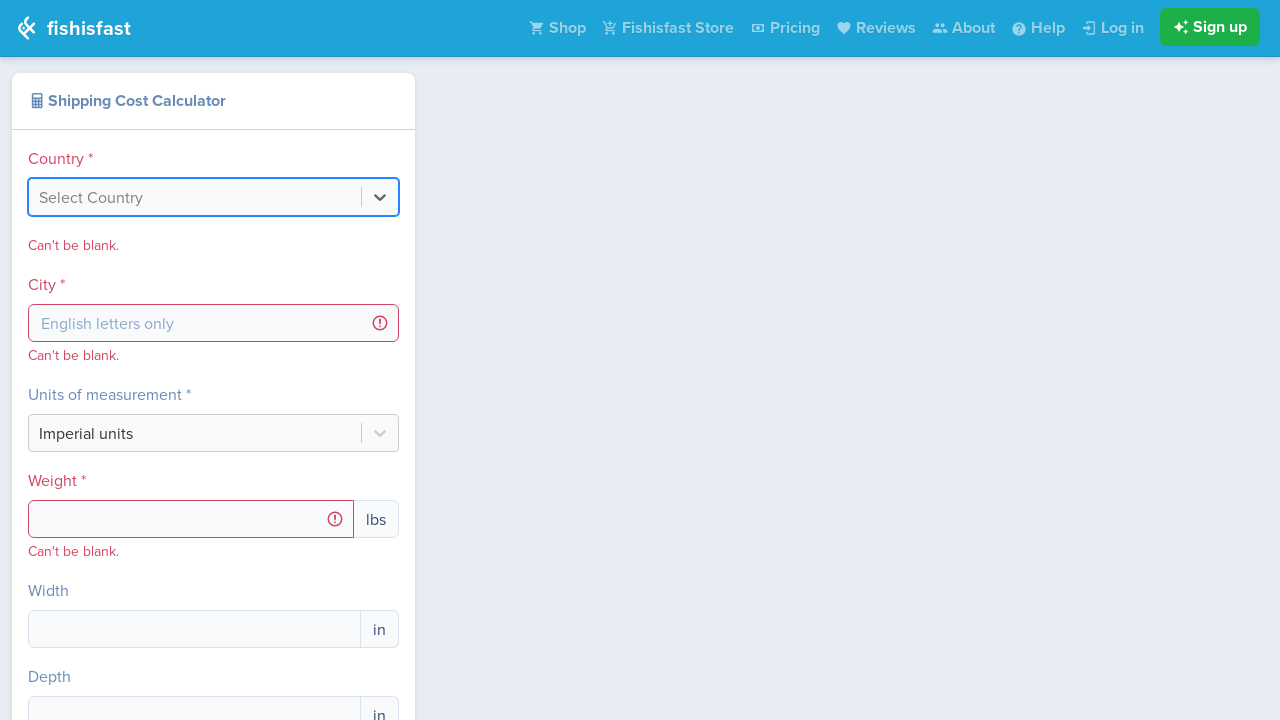

Cleared country input field on #react-select-country-input
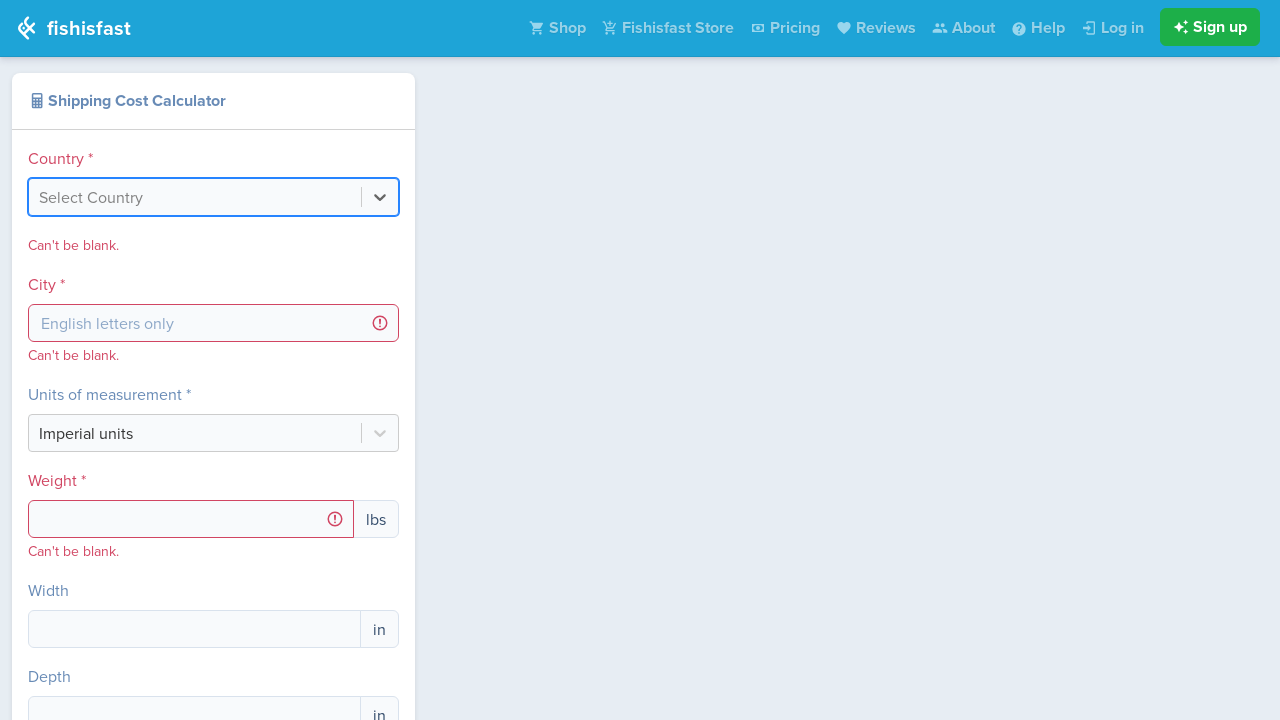

Waited 500ms after clearing country field
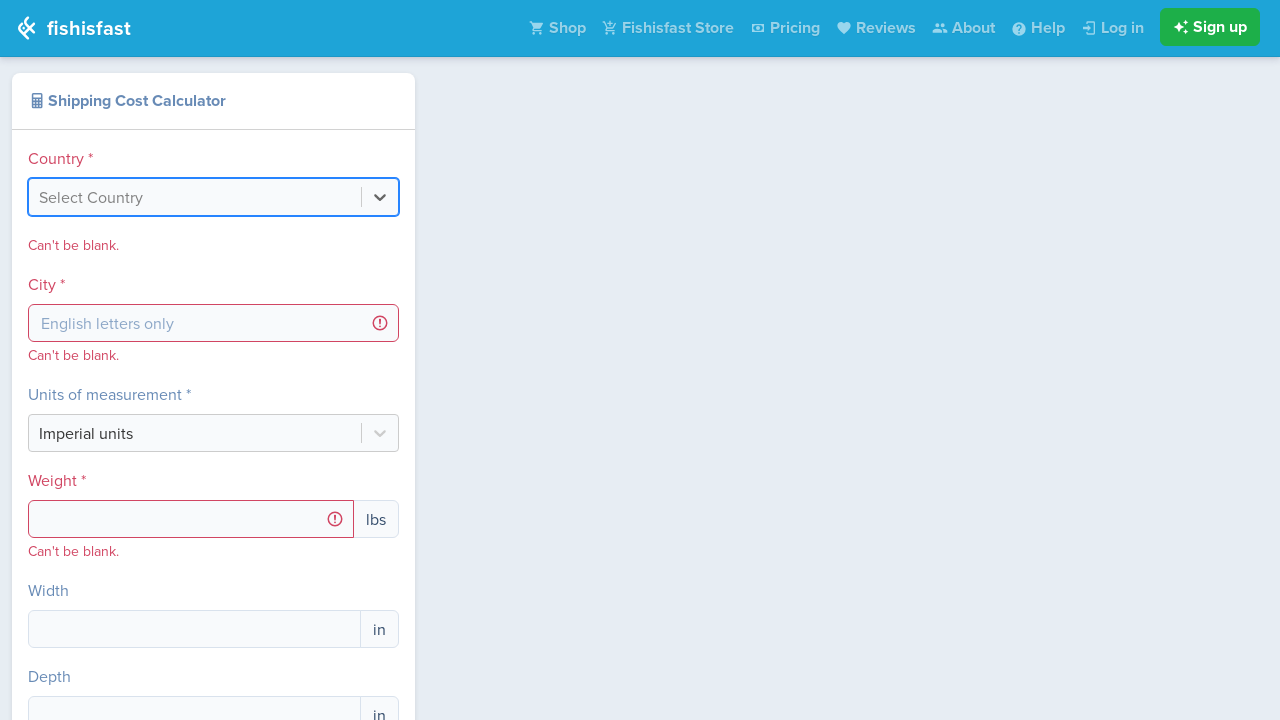

Scrolled city input field into view
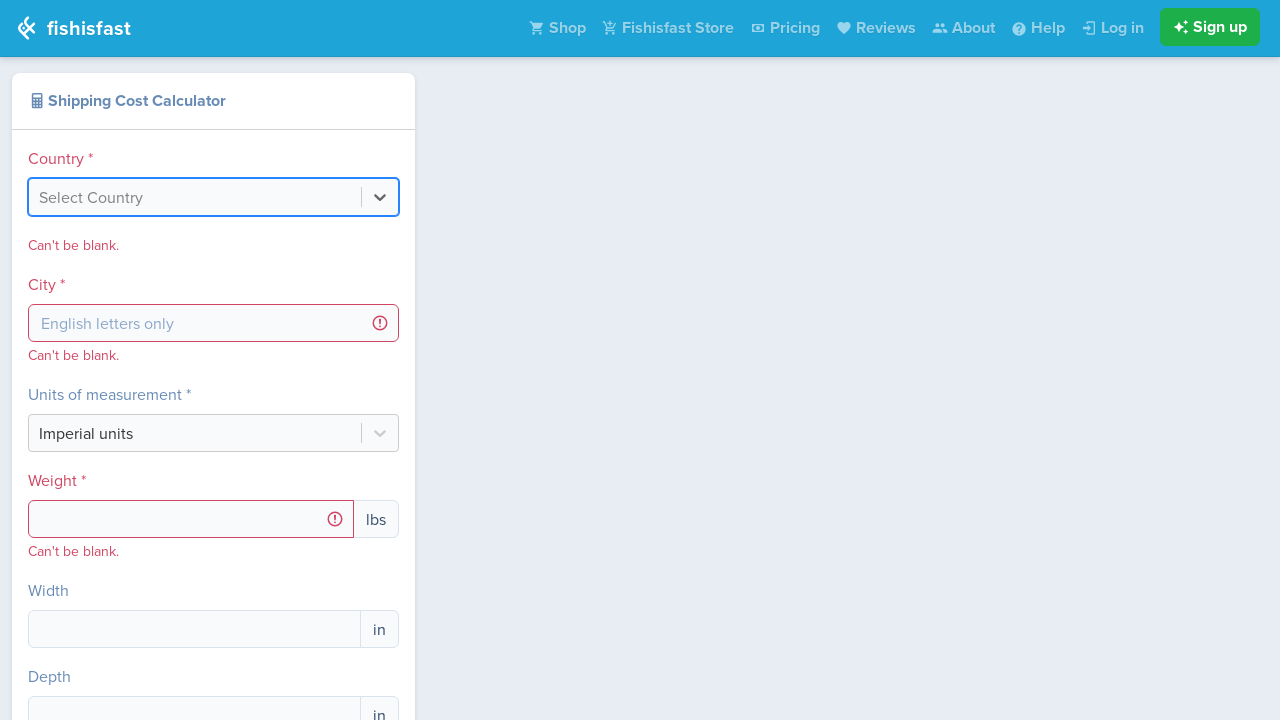

Clicked on city input field at (213, 323) on input[name='city']
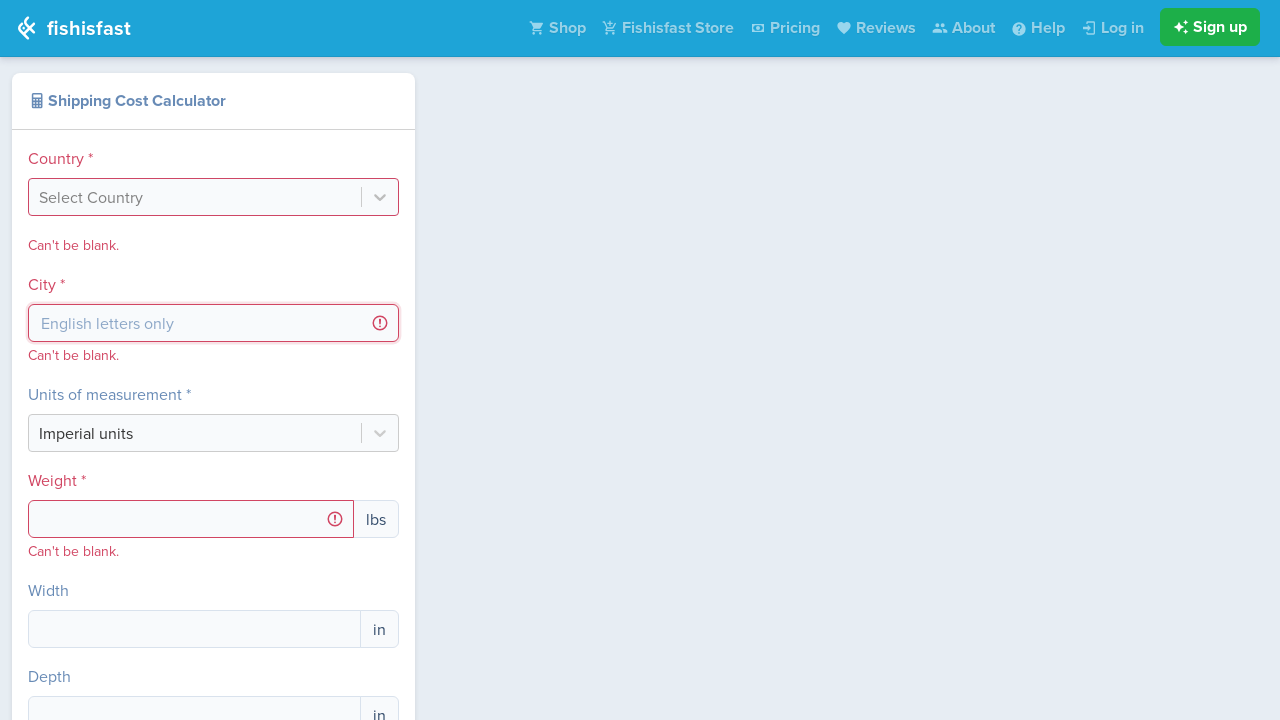

Cleared any existing text in city input field on input[name='city']
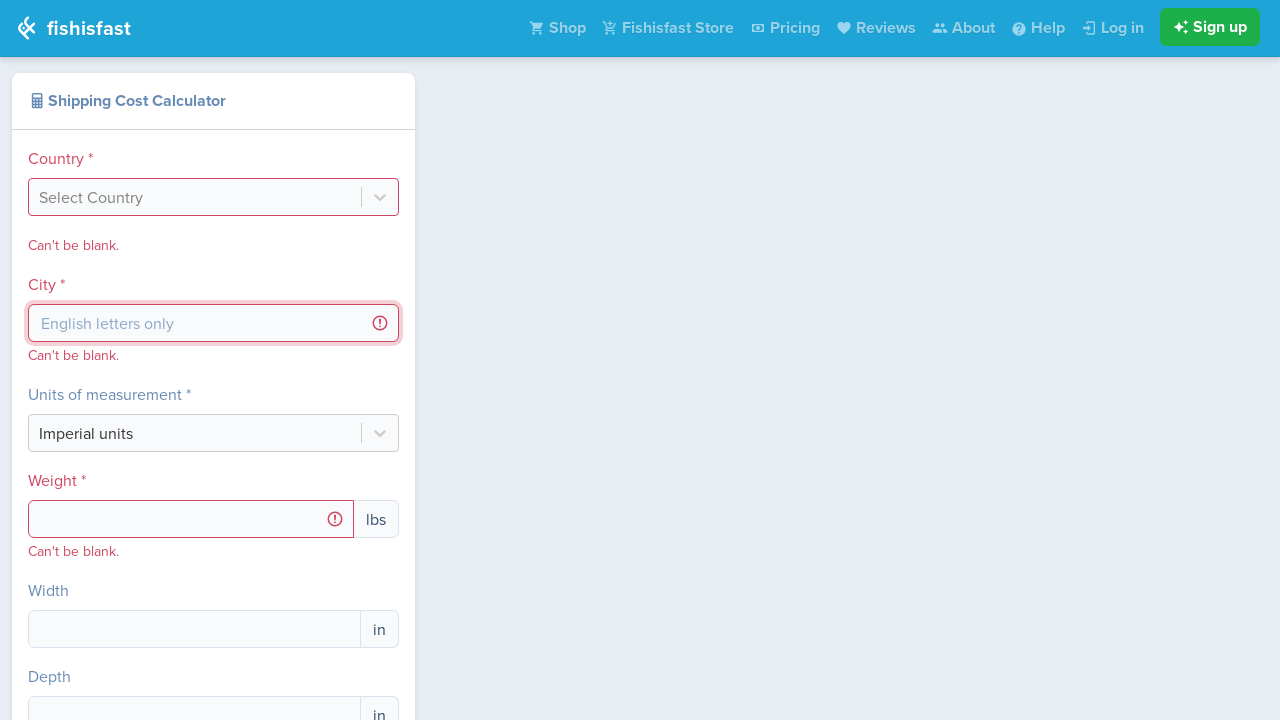

Typed city 'Rome' letter by letter into input on input[name='city']
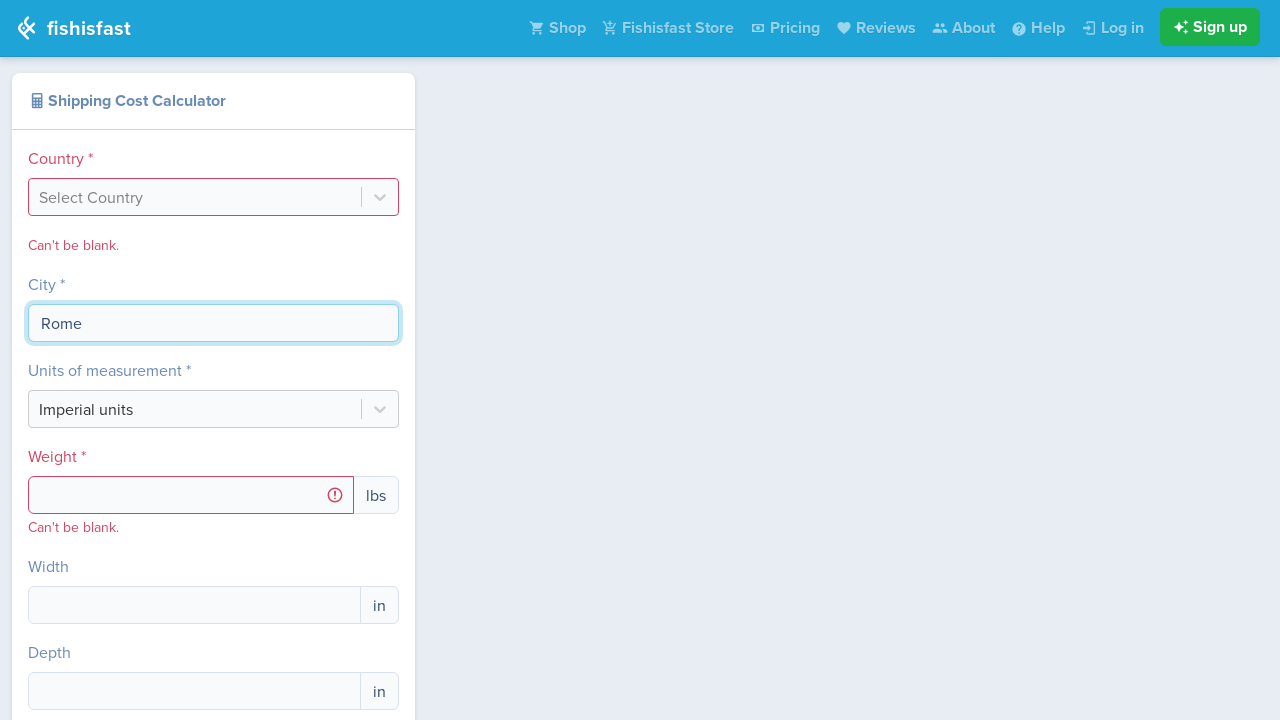

Waited 1500ms for city field to process input
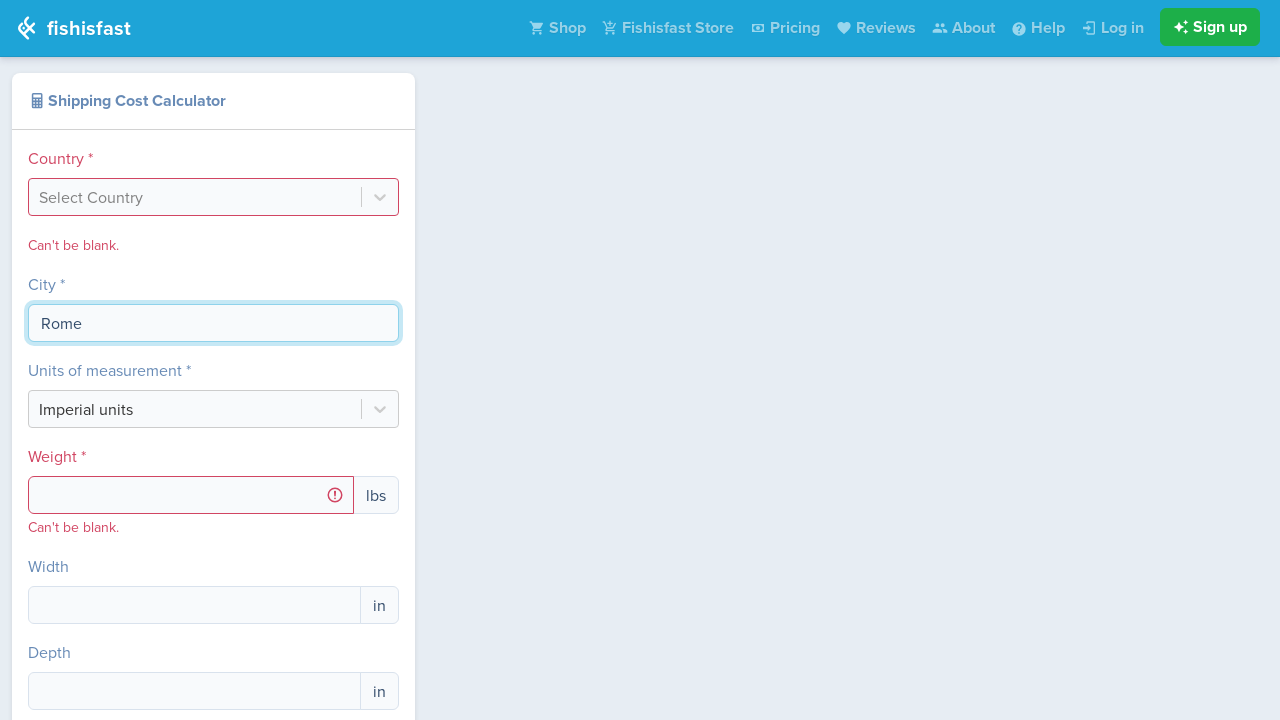

Selected all text in city input field on input[name='city']
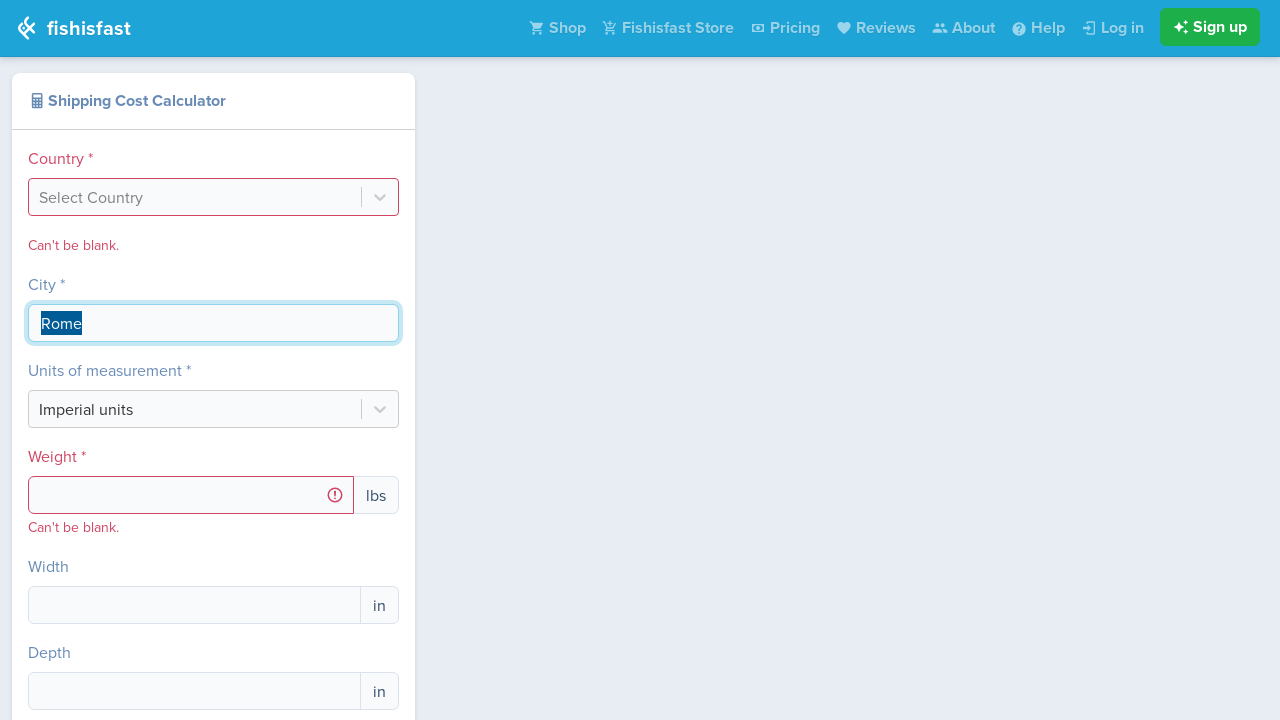

Cleared city input field on input[name='city']
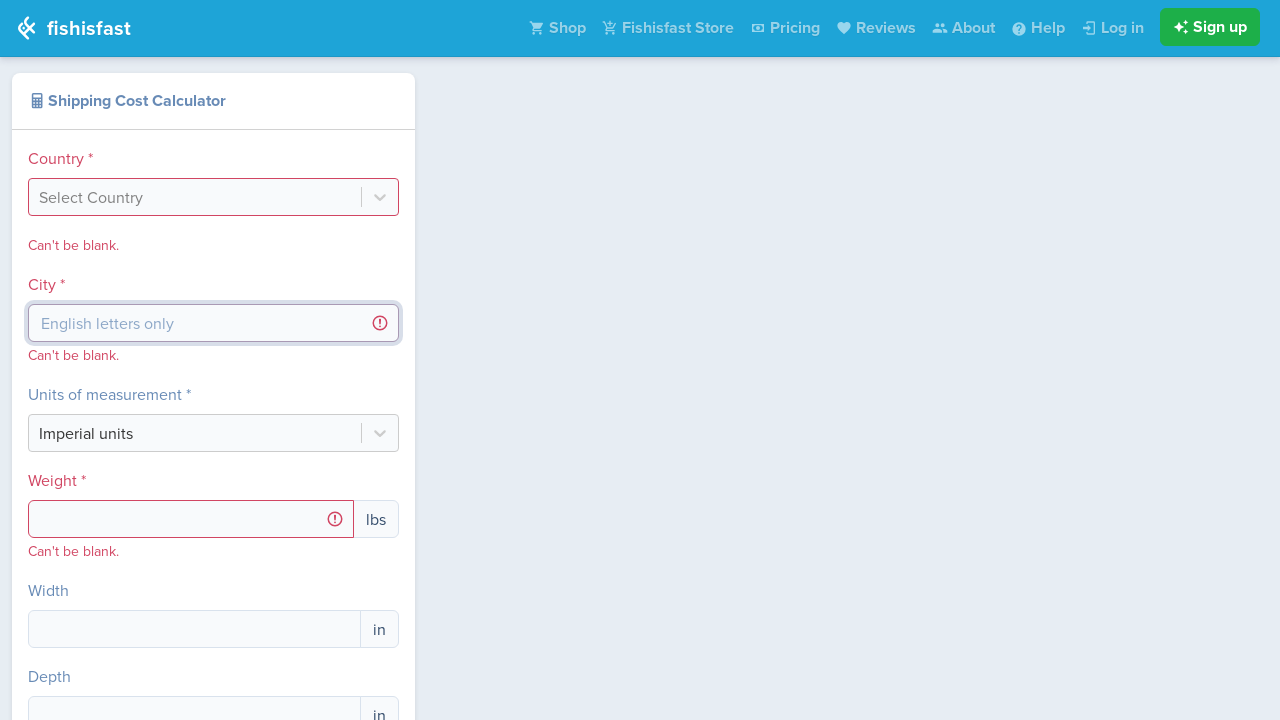

Waited 500ms after clearing city field
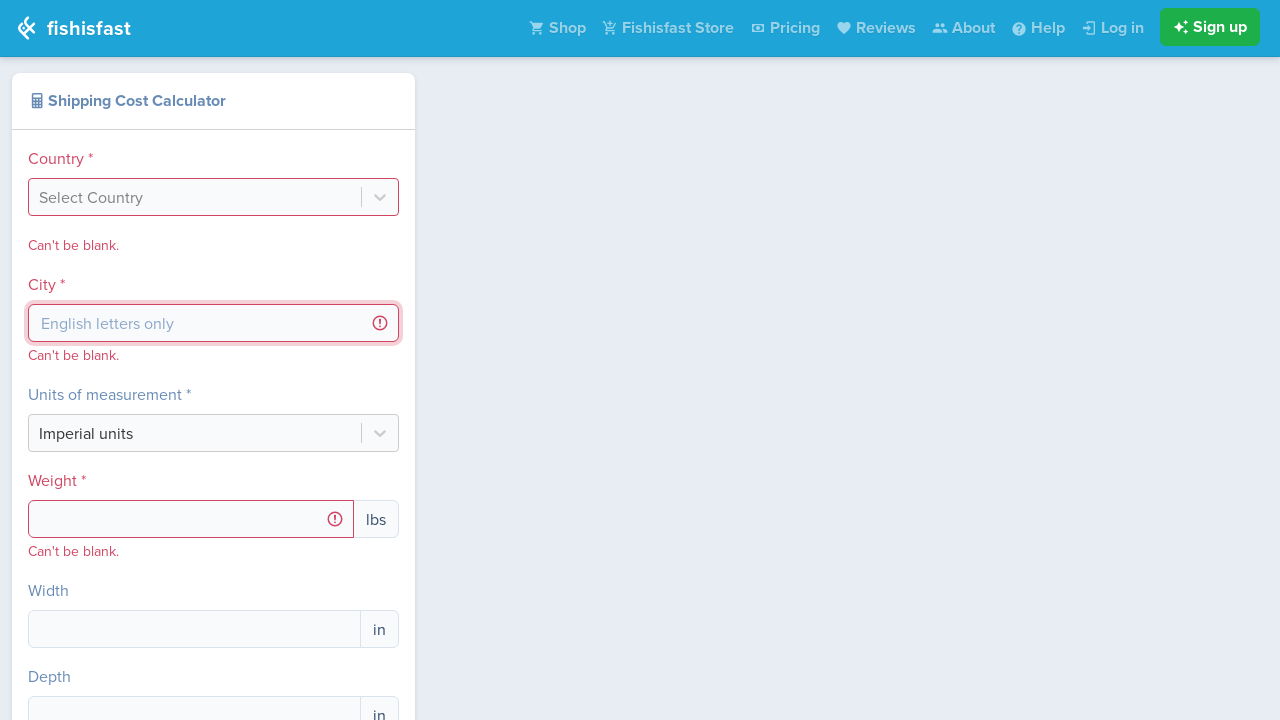

Clicked on country input field at (41, 197) on #react-select-country-input
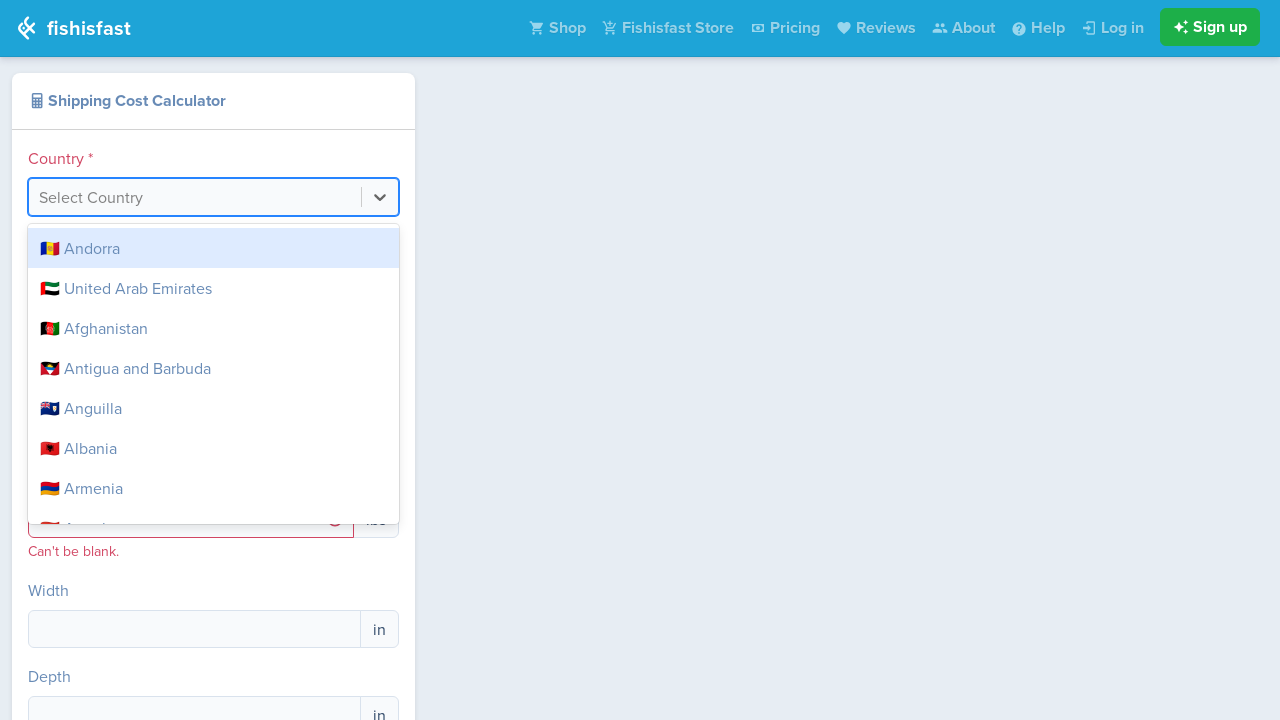

Waited 300ms for dropdown to appear
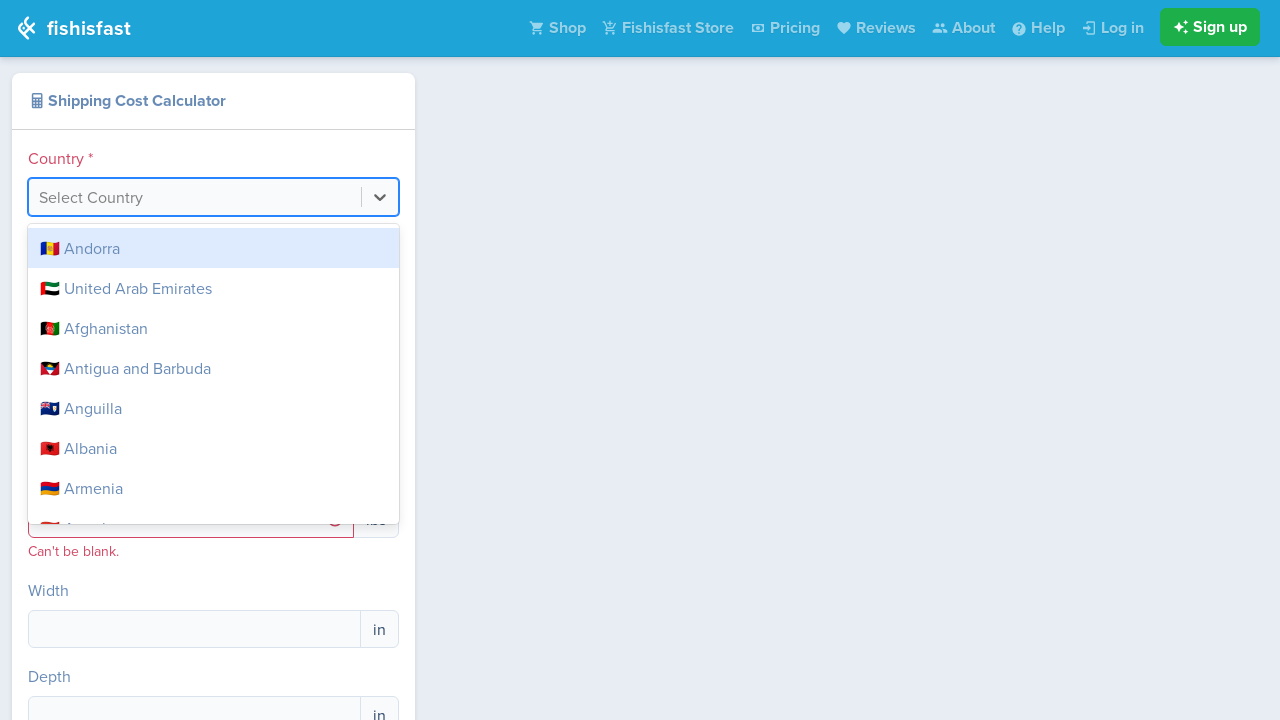

Typed country 'Netherlands' letter by letter into input on #react-select-country-input
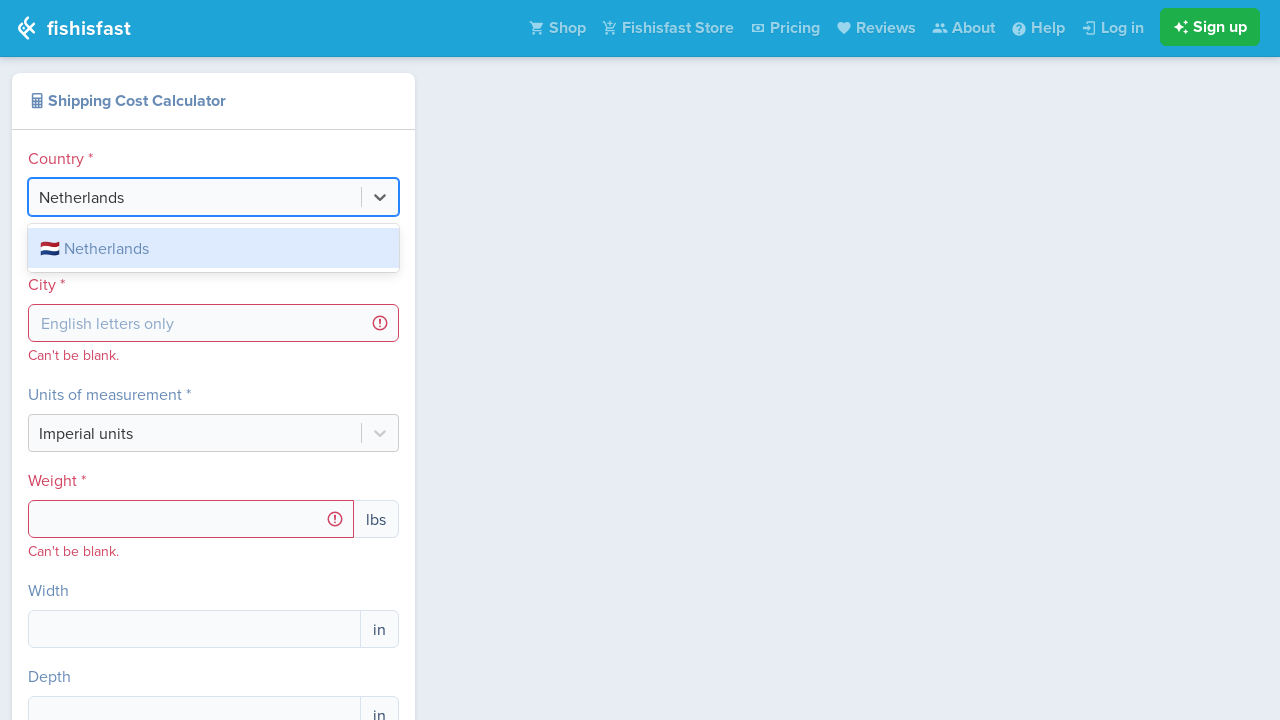

Waited 1000ms for dropdown options to populate
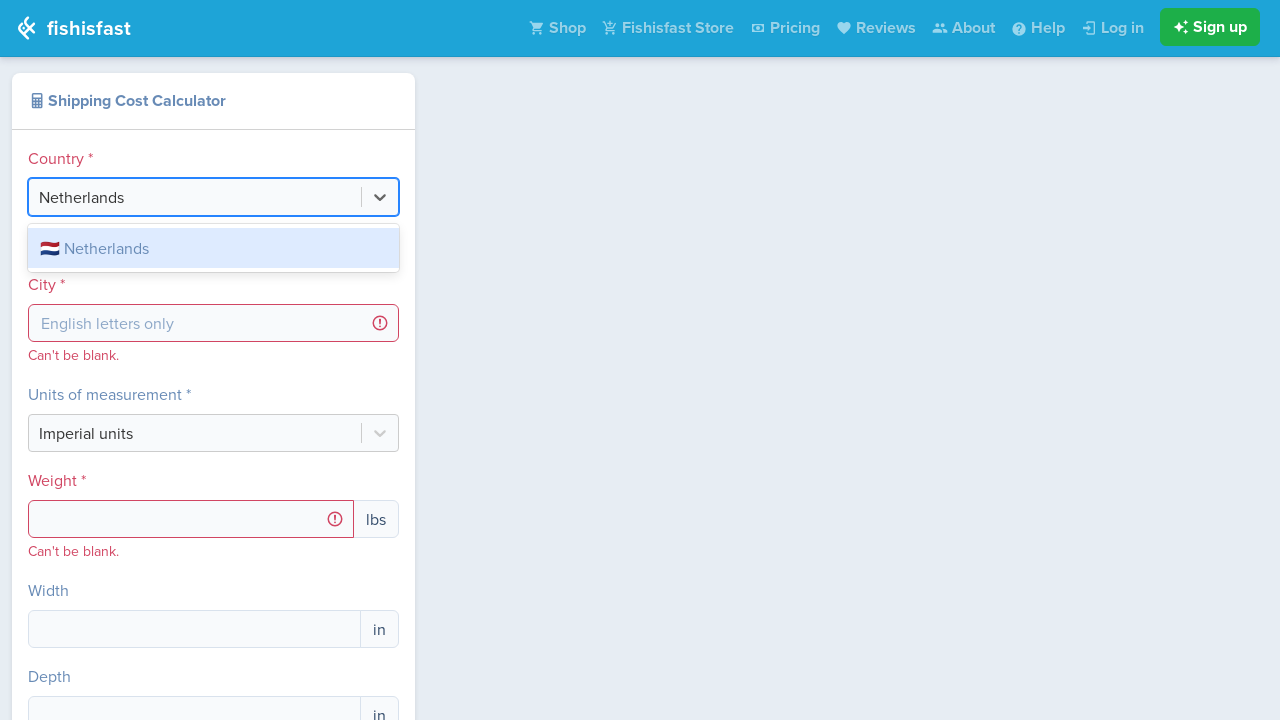

Pressed Escape to dismiss country dropdown on #react-select-country-input
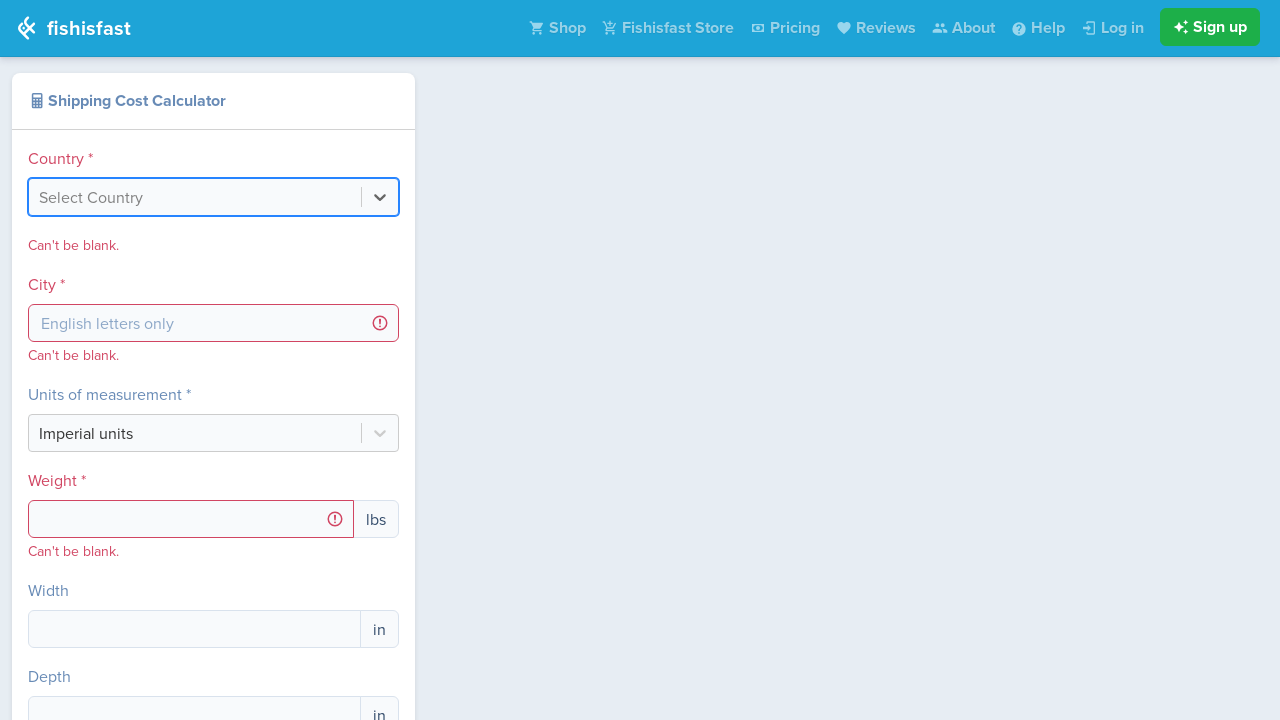

Waited 300ms after dismissing dropdown
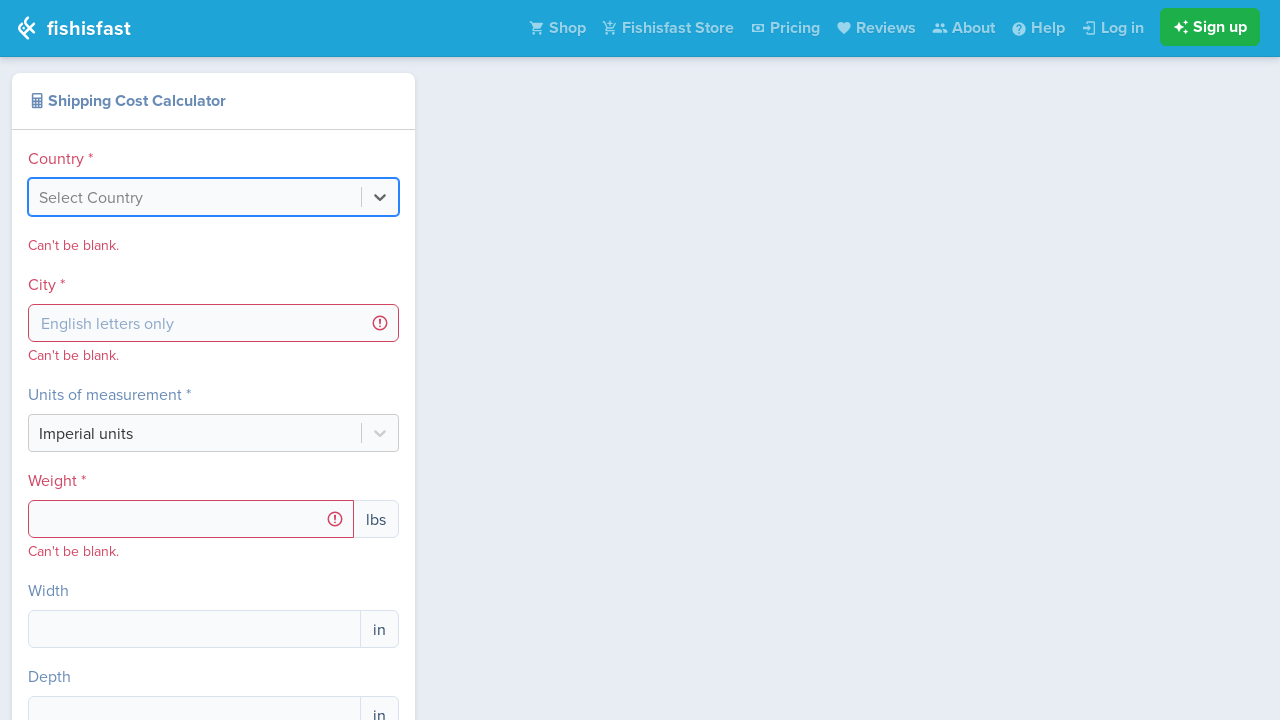

Selected all text in country input field on #react-select-country-input
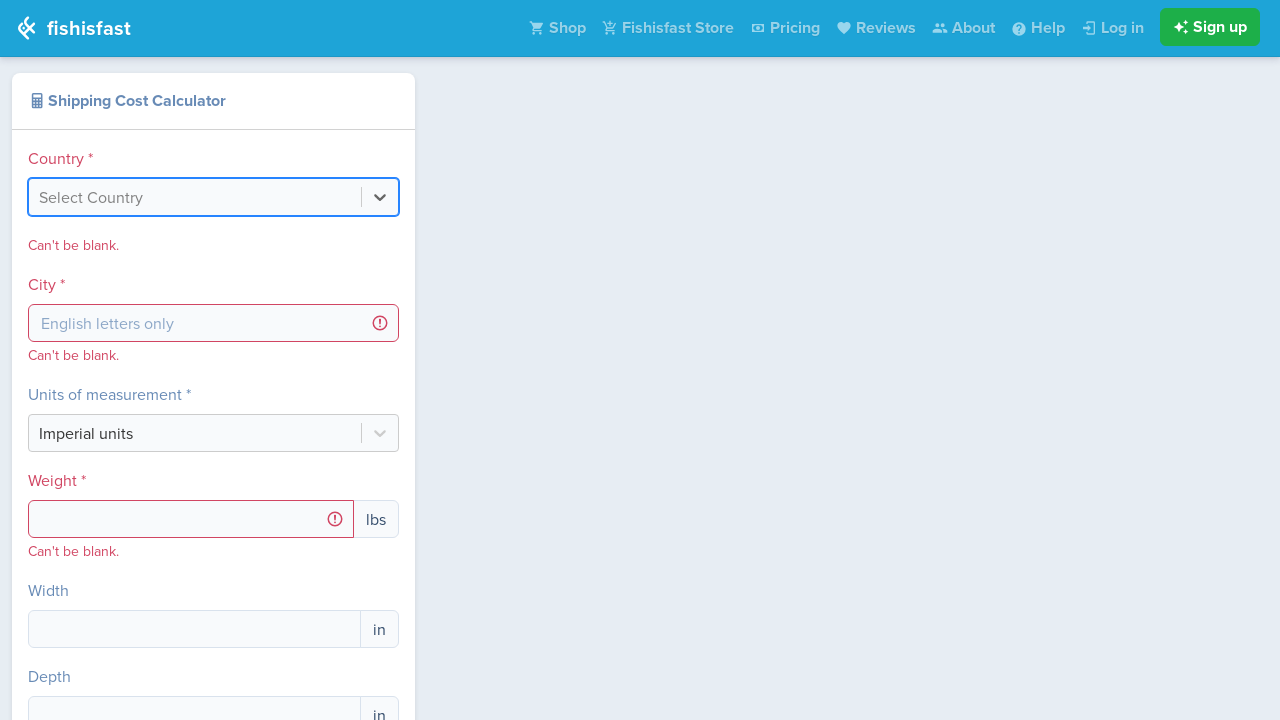

Cleared country input field on #react-select-country-input
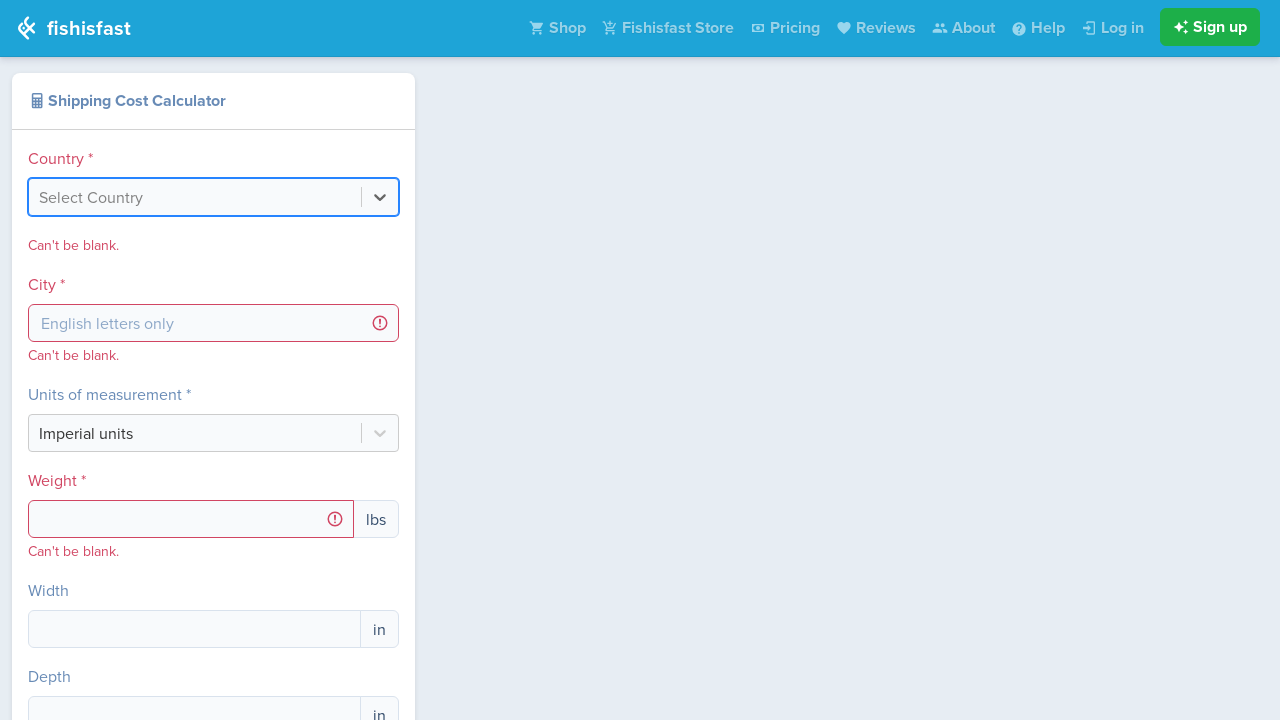

Waited 500ms after clearing country field
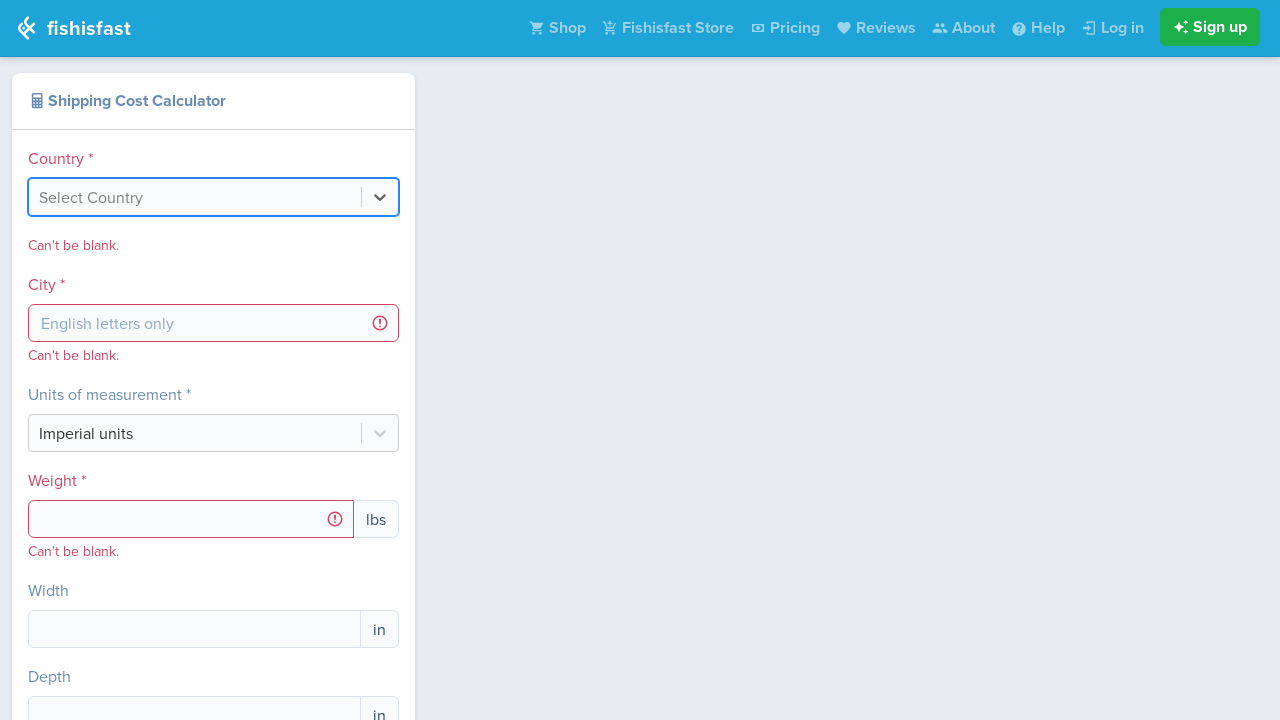

Scrolled city input field into view
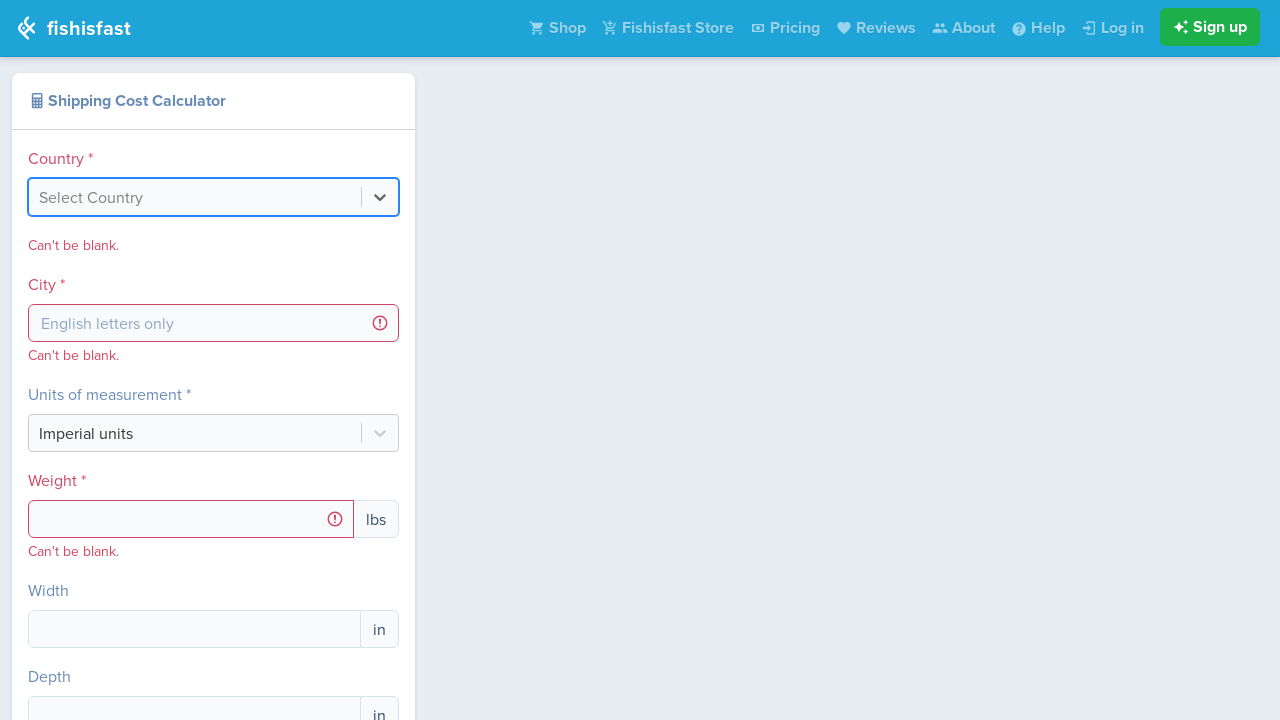

Clicked on city input field at (213, 323) on input[name='city']
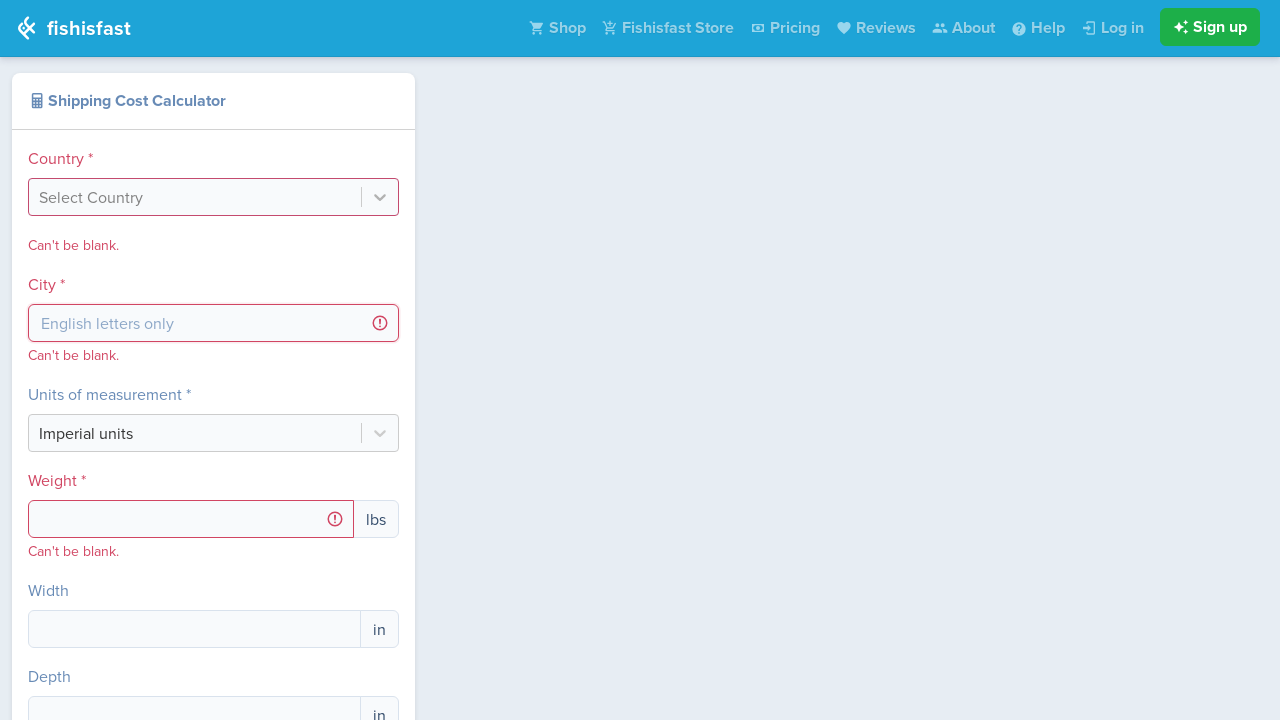

Cleared any existing text in city input field on input[name='city']
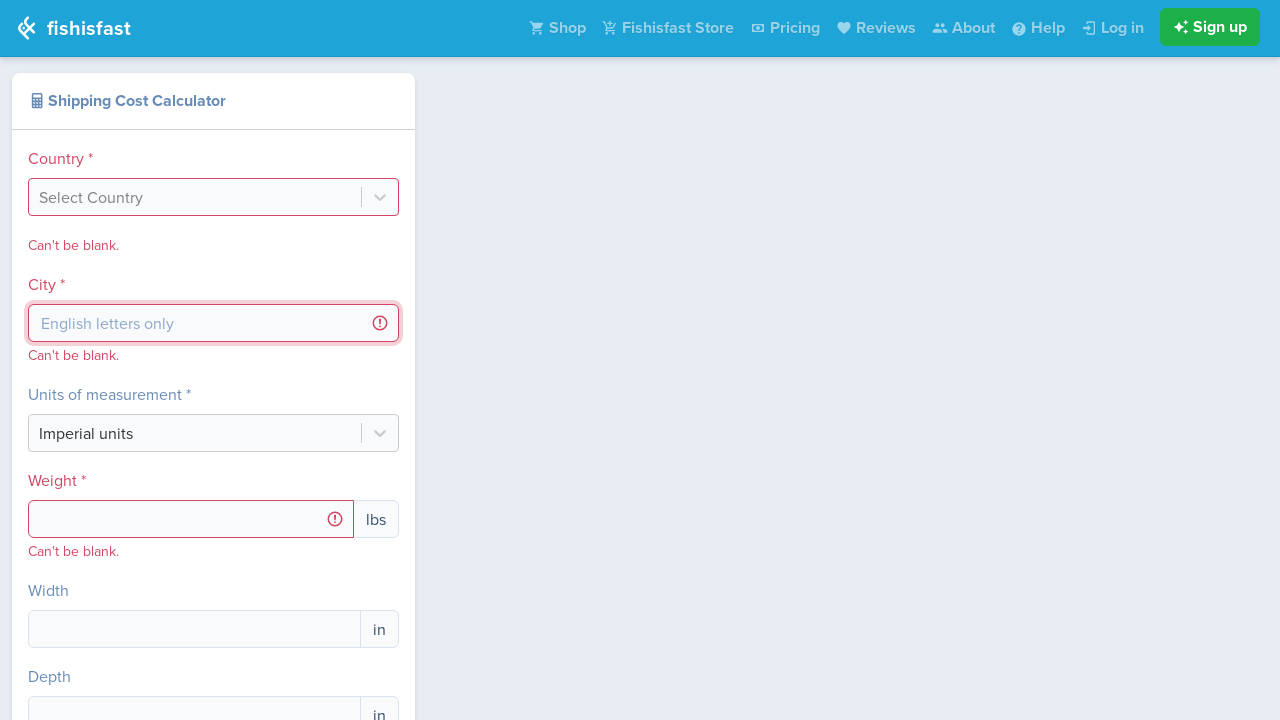

Typed city 'Amsterdam' letter by letter into input on input[name='city']
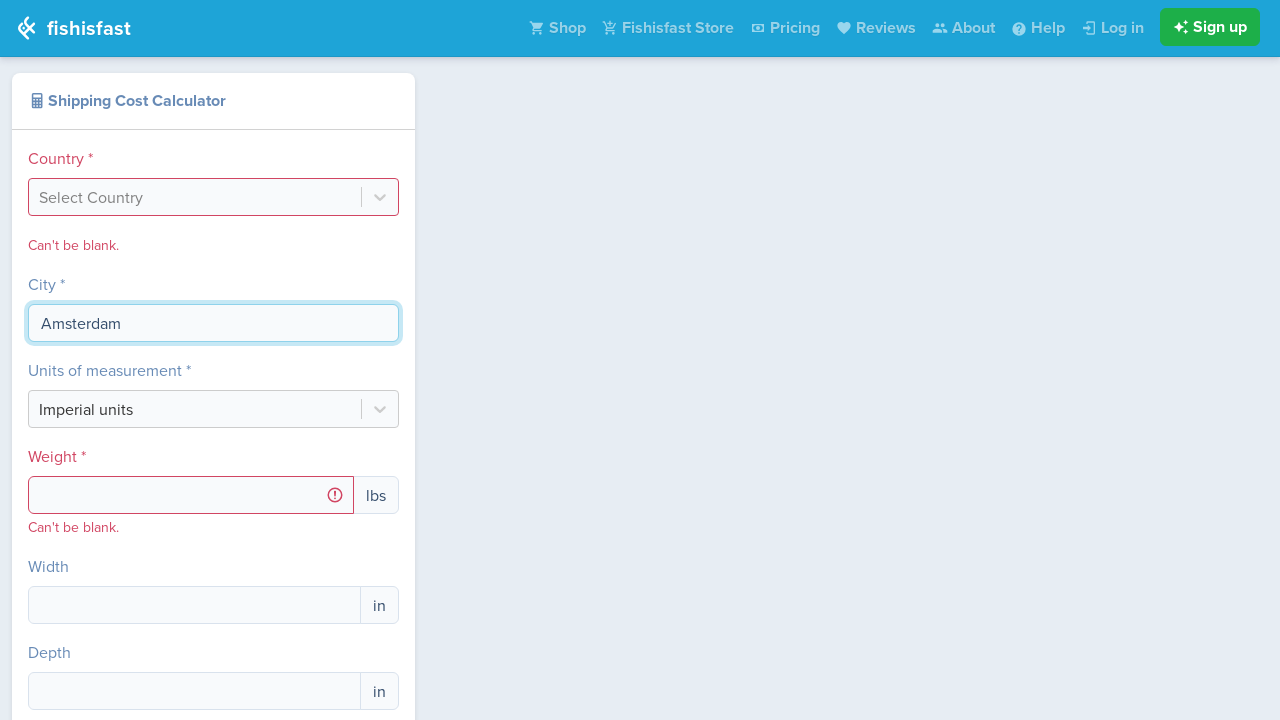

Waited 1500ms for city field to process input
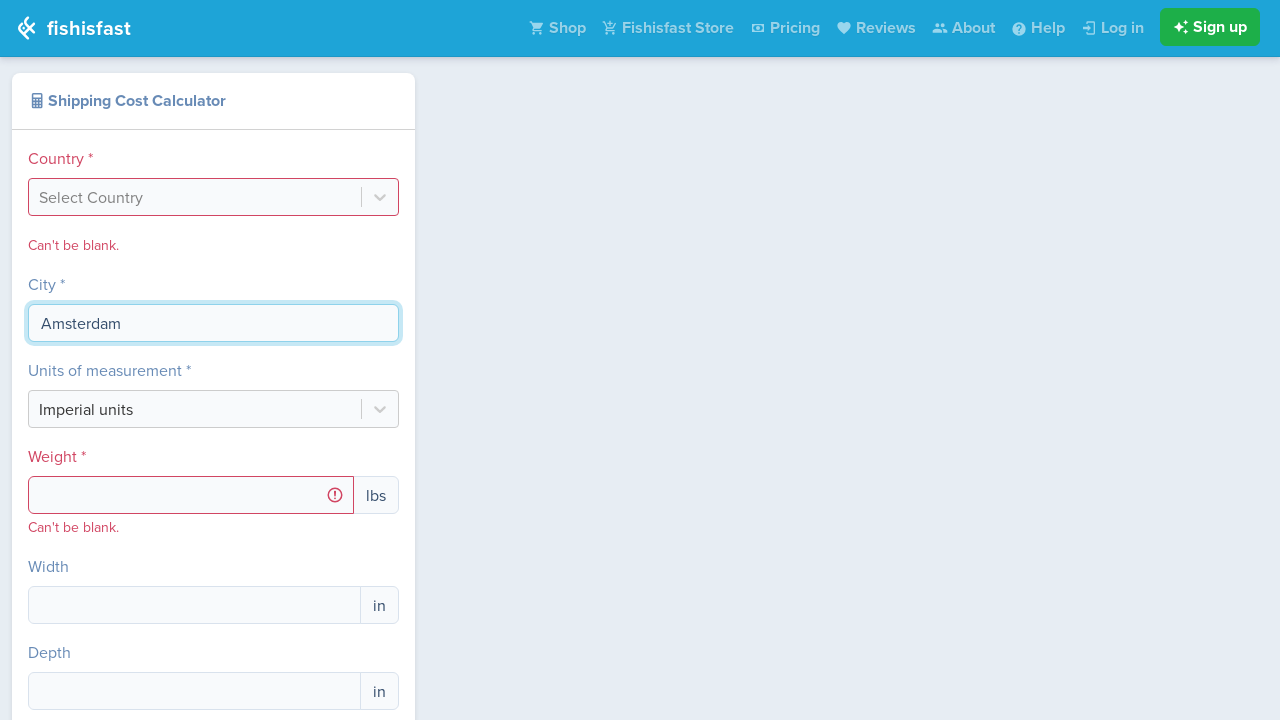

Selected all text in city input field on input[name='city']
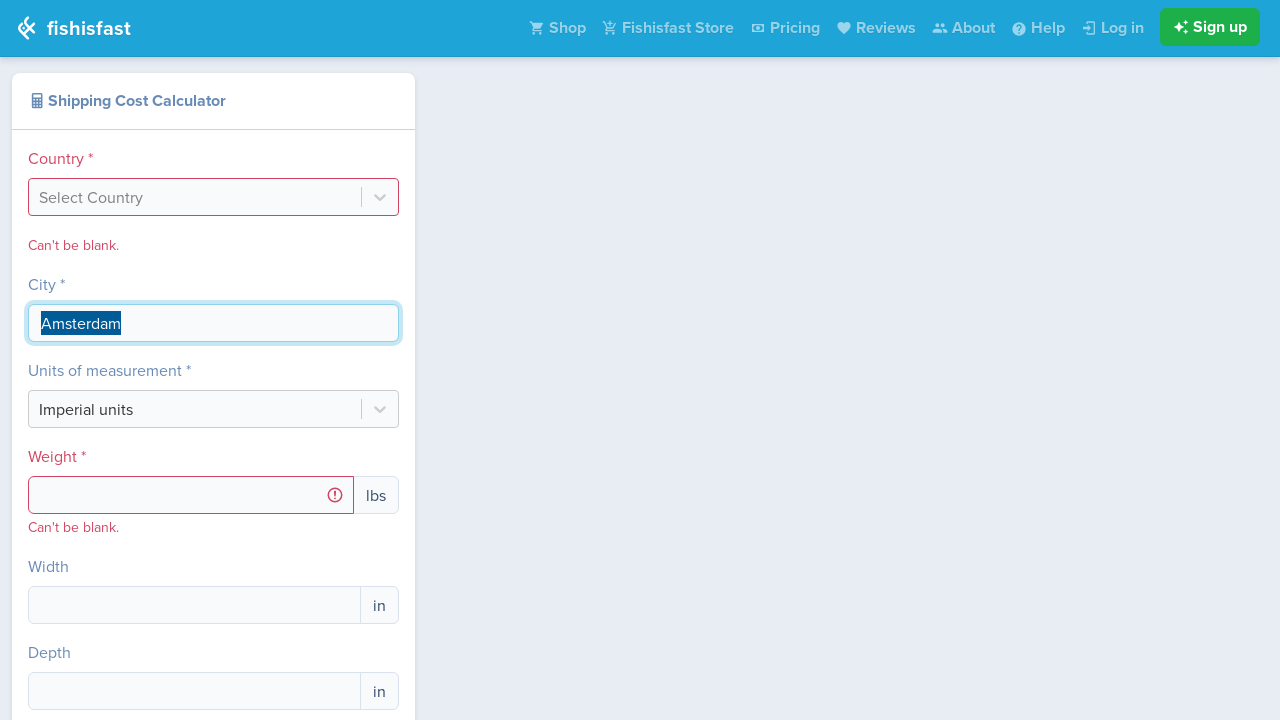

Cleared city input field on input[name='city']
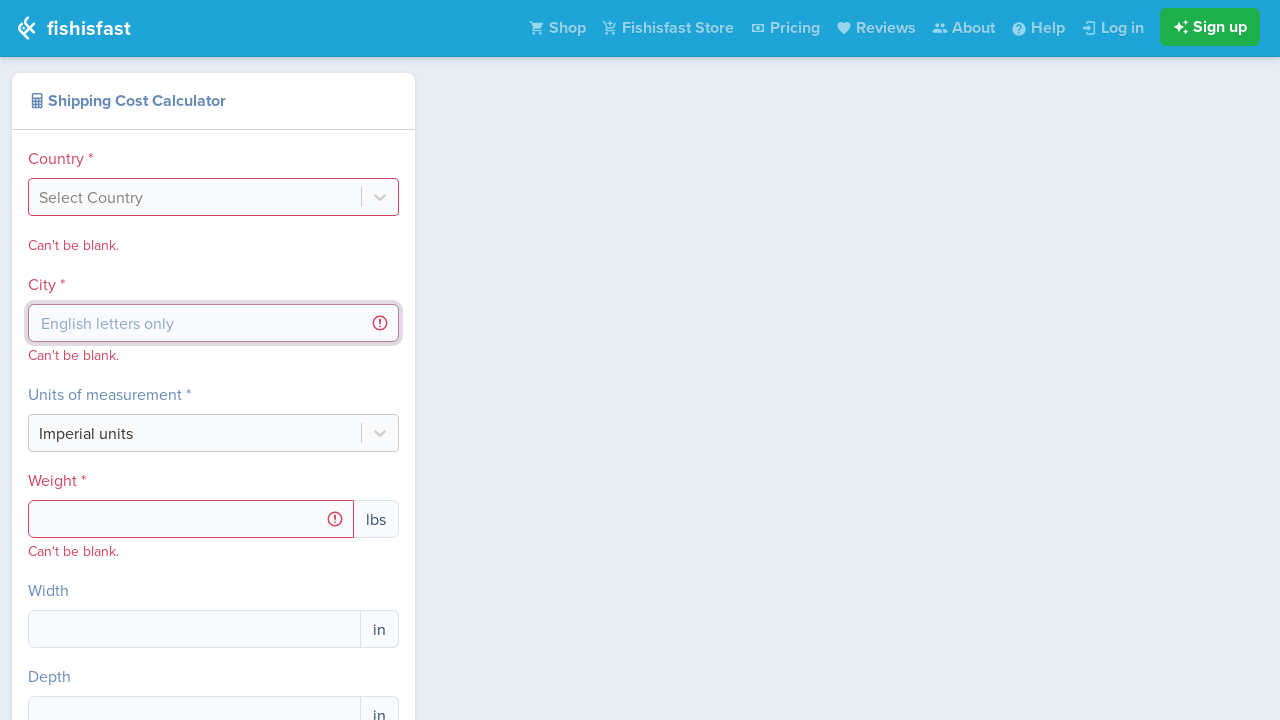

Waited 500ms after clearing city field
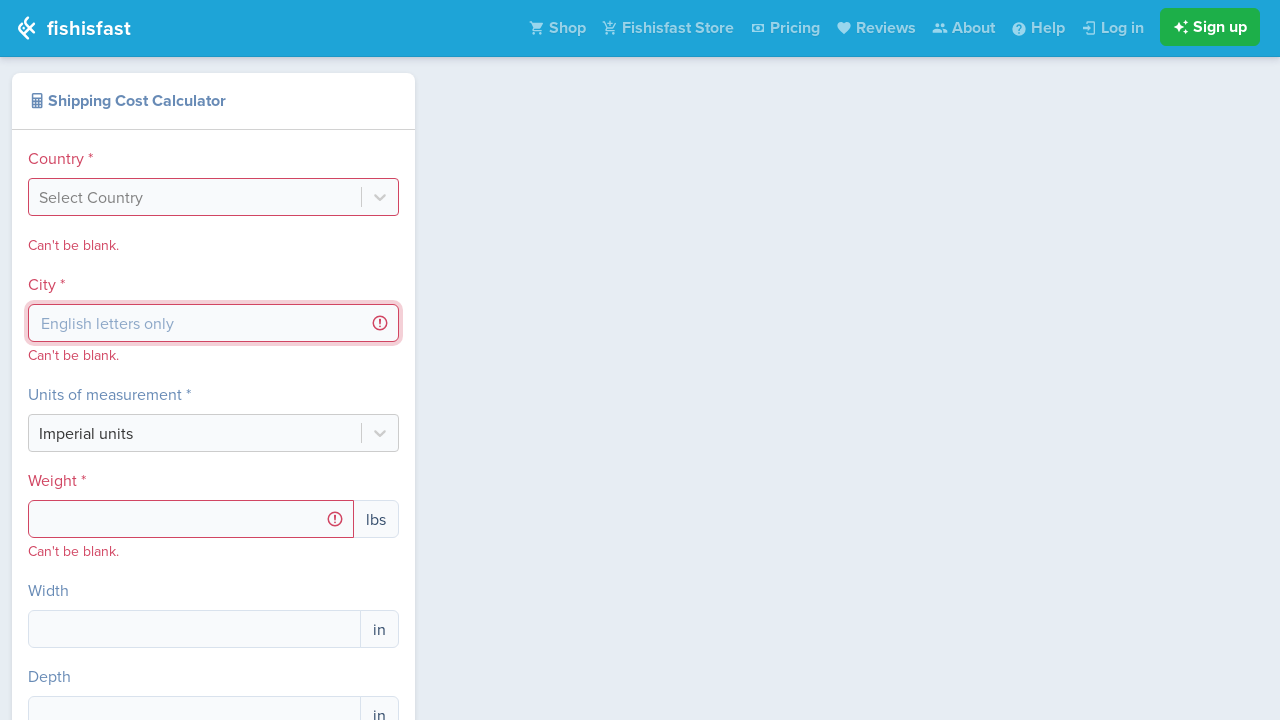

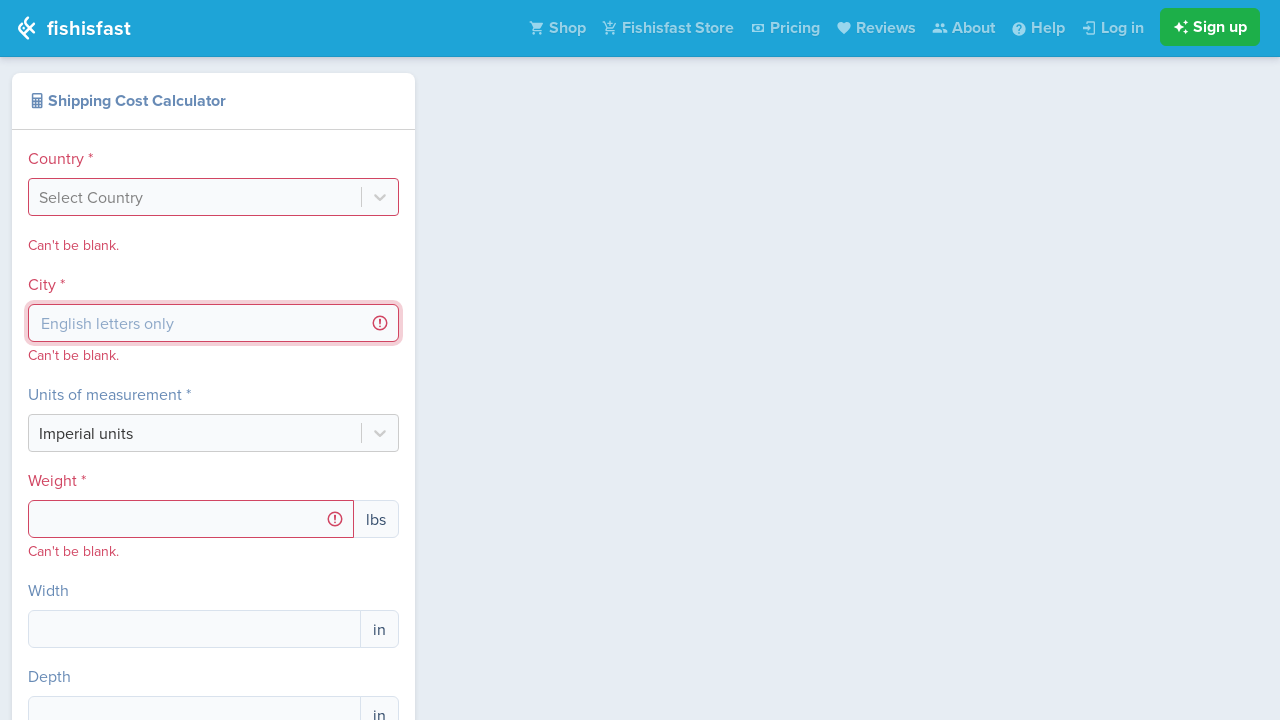